Tests filling a large form by entering text into all input fields and clicking the submit button

Starting URL: http://suninjuly.github.io/huge_form.html

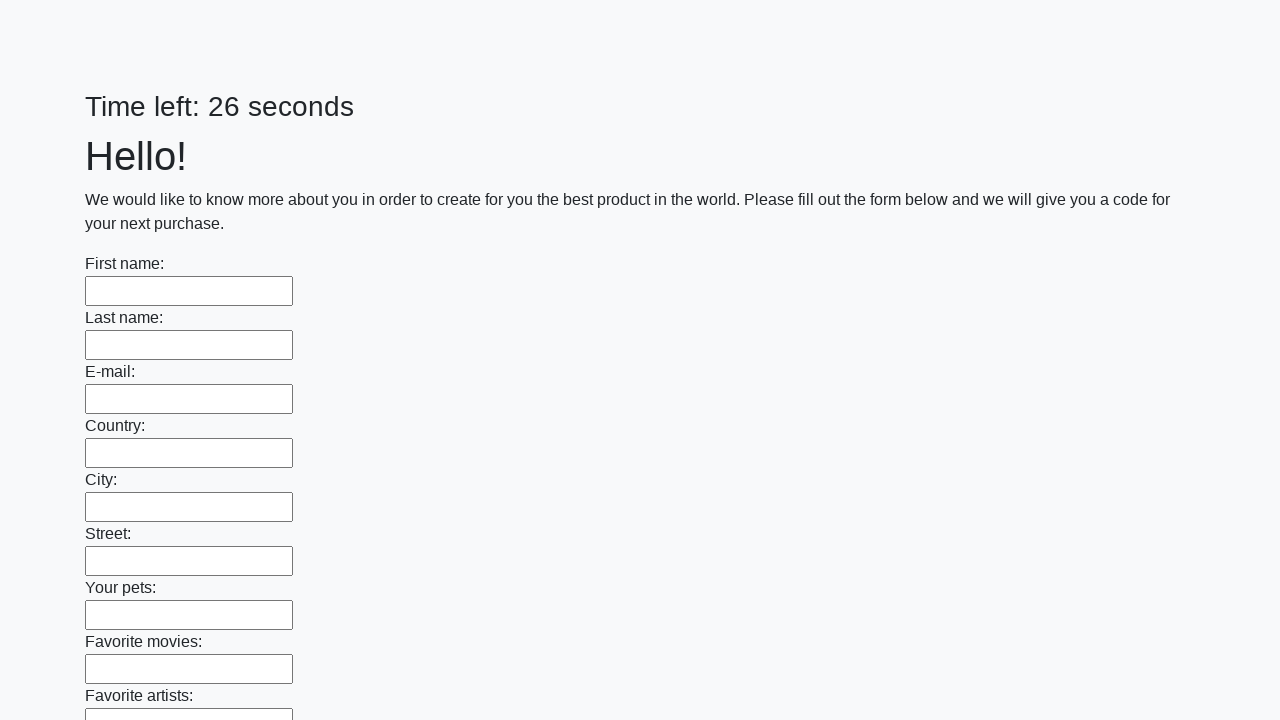

Navigated to huge form page
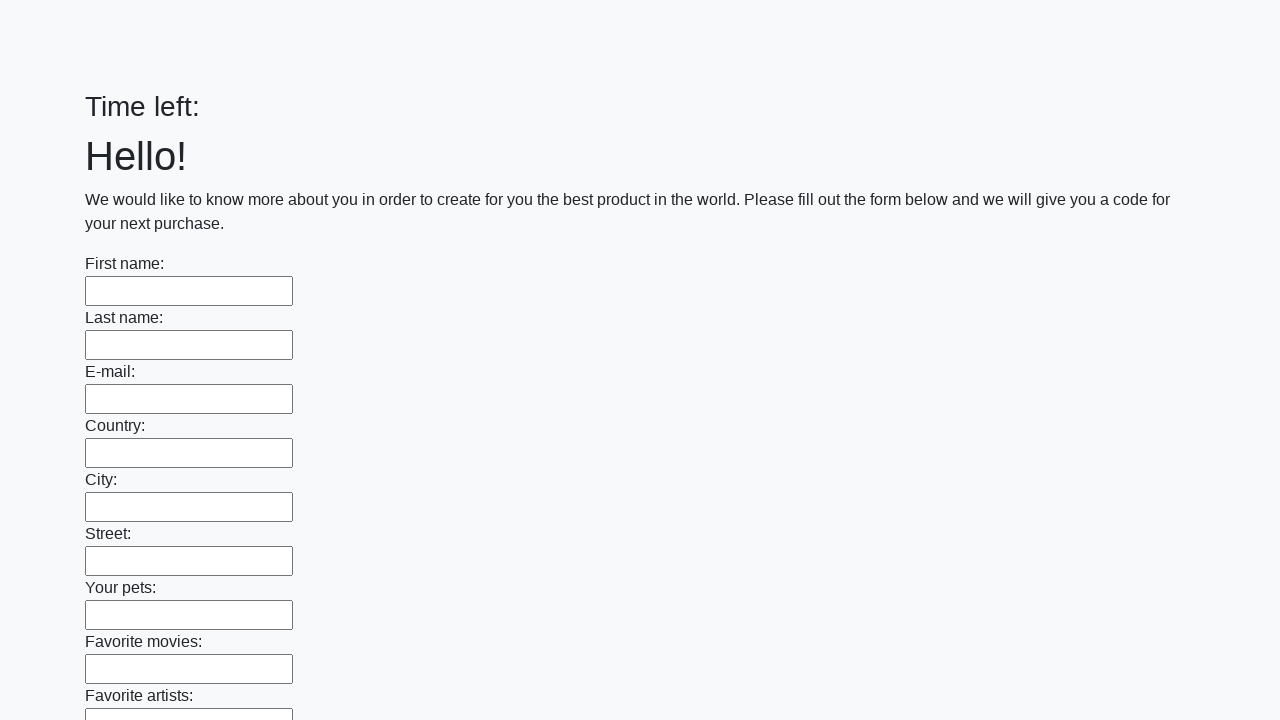

Filled input field with text on input >> nth=0
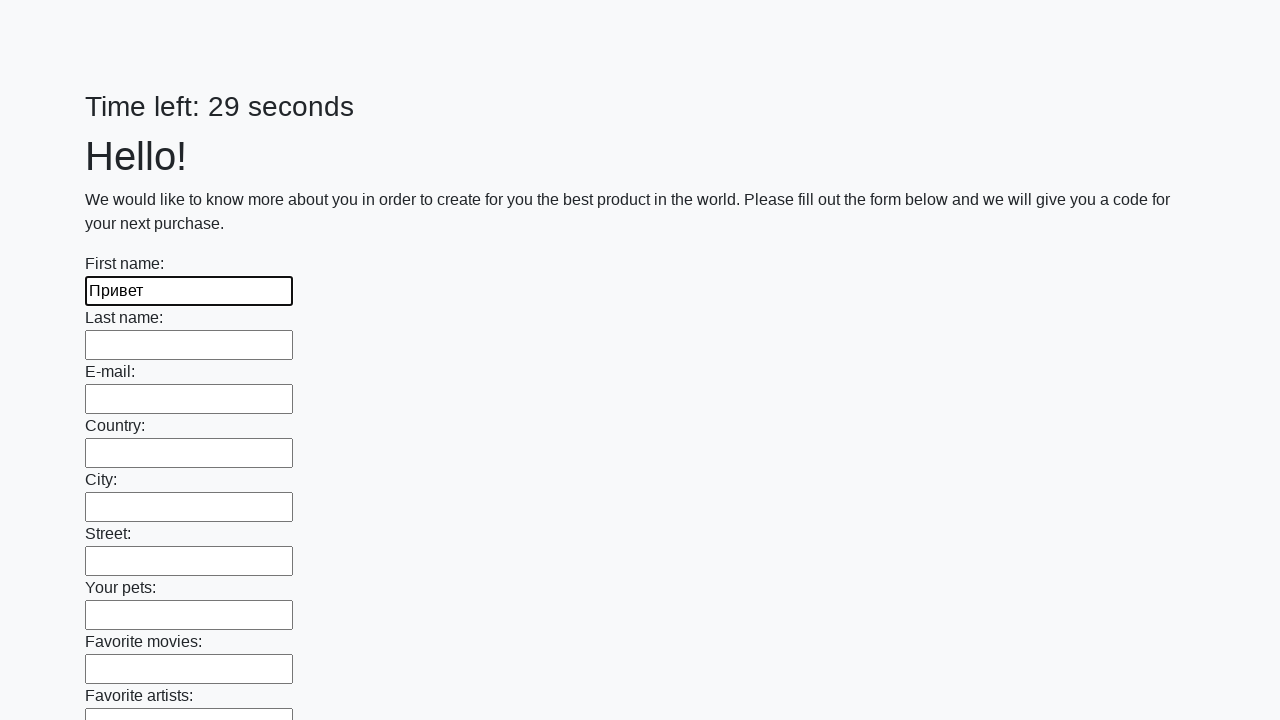

Filled input field with text on input >> nth=1
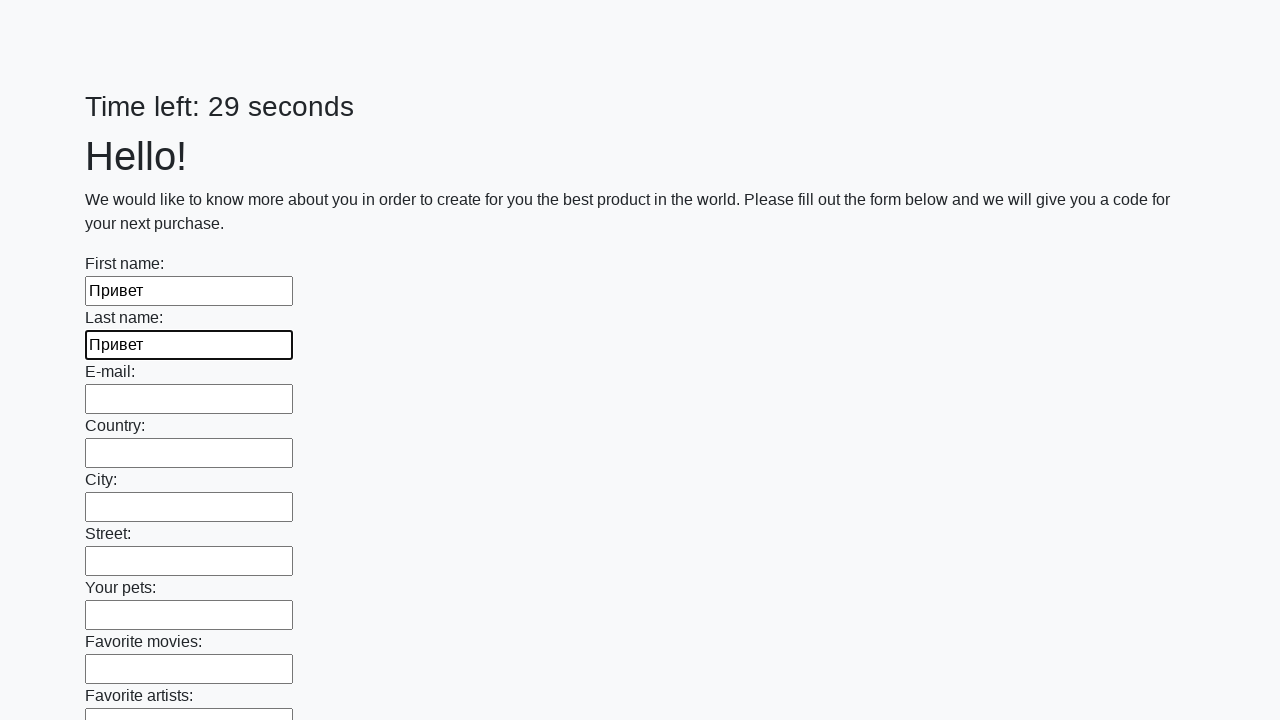

Filled input field with text on input >> nth=2
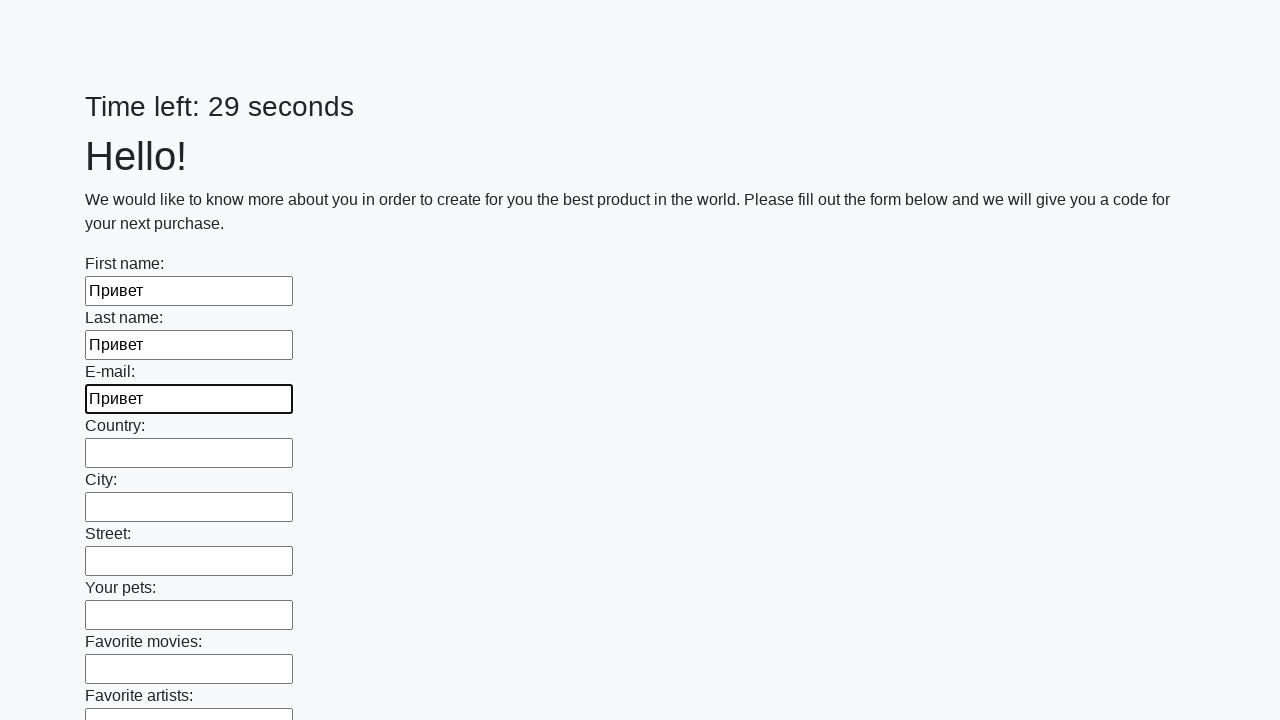

Filled input field with text on input >> nth=3
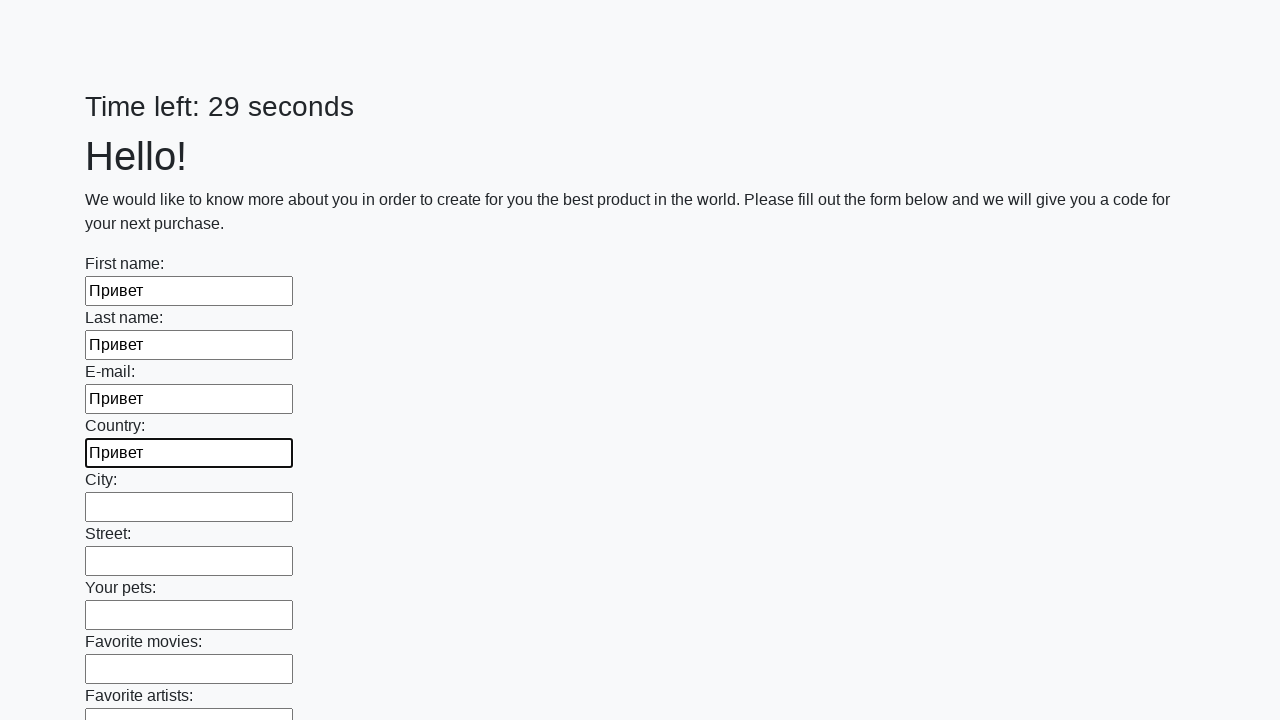

Filled input field with text on input >> nth=4
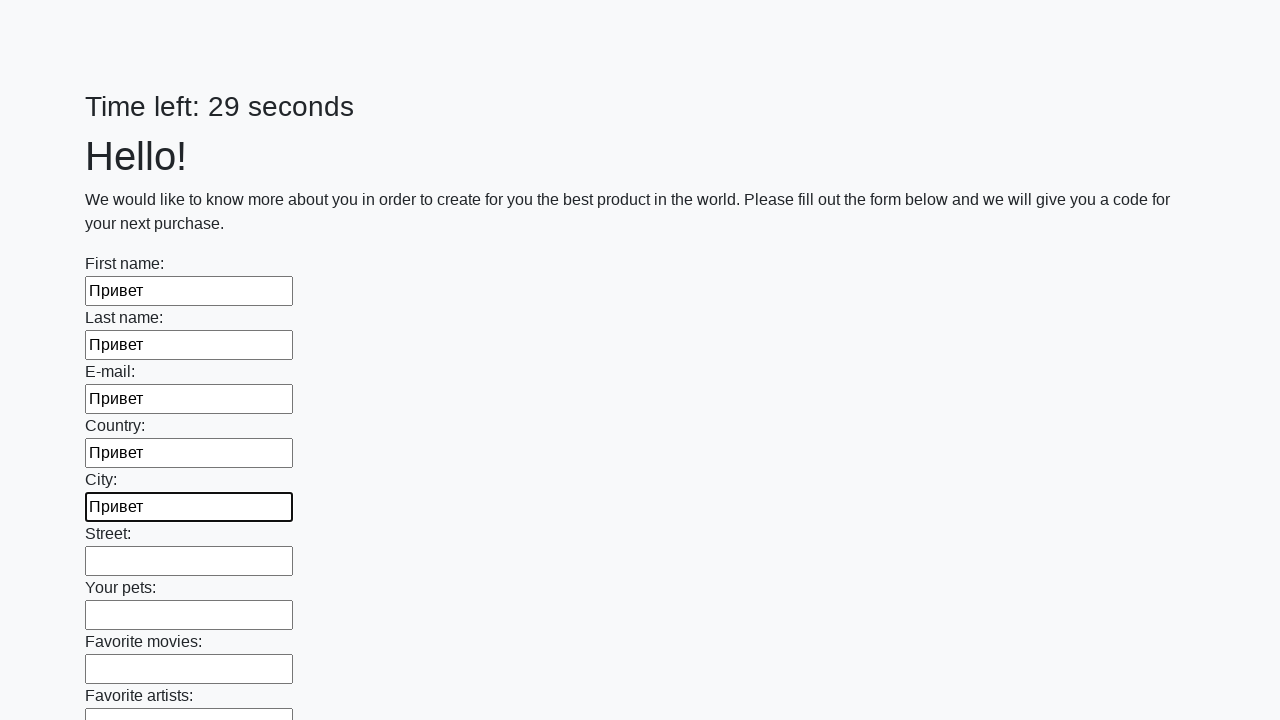

Filled input field with text on input >> nth=5
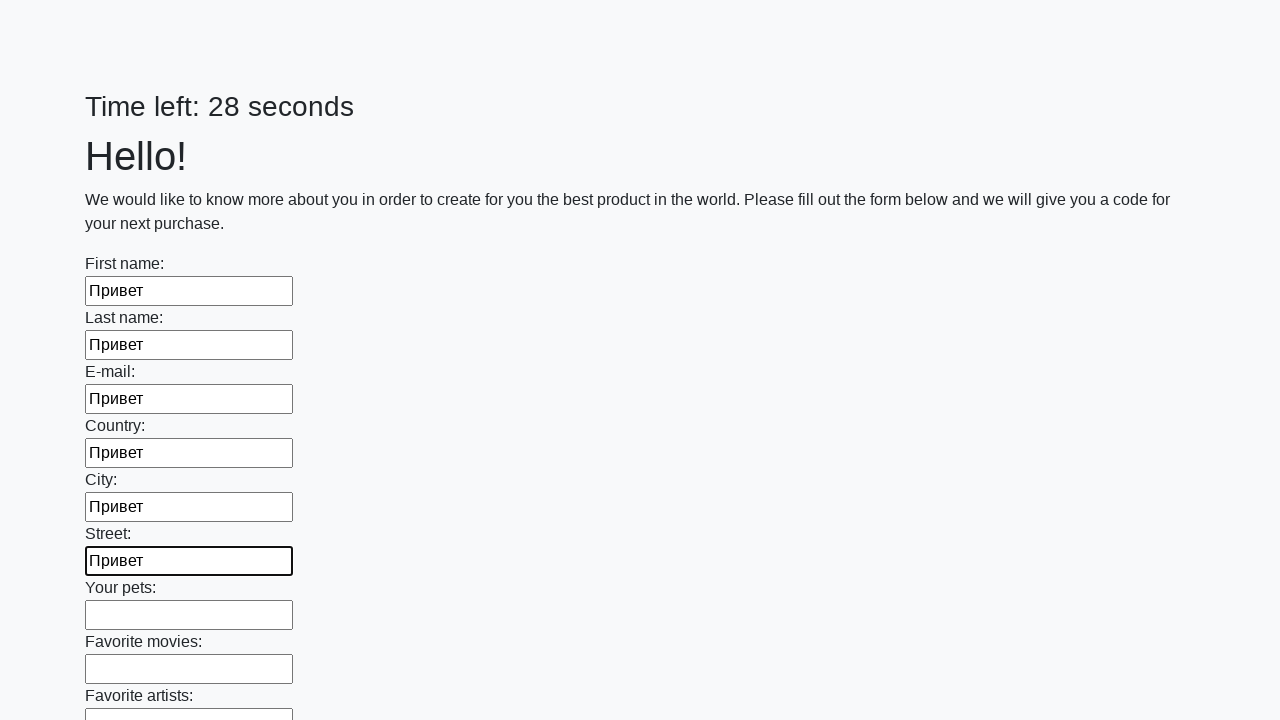

Filled input field with text on input >> nth=6
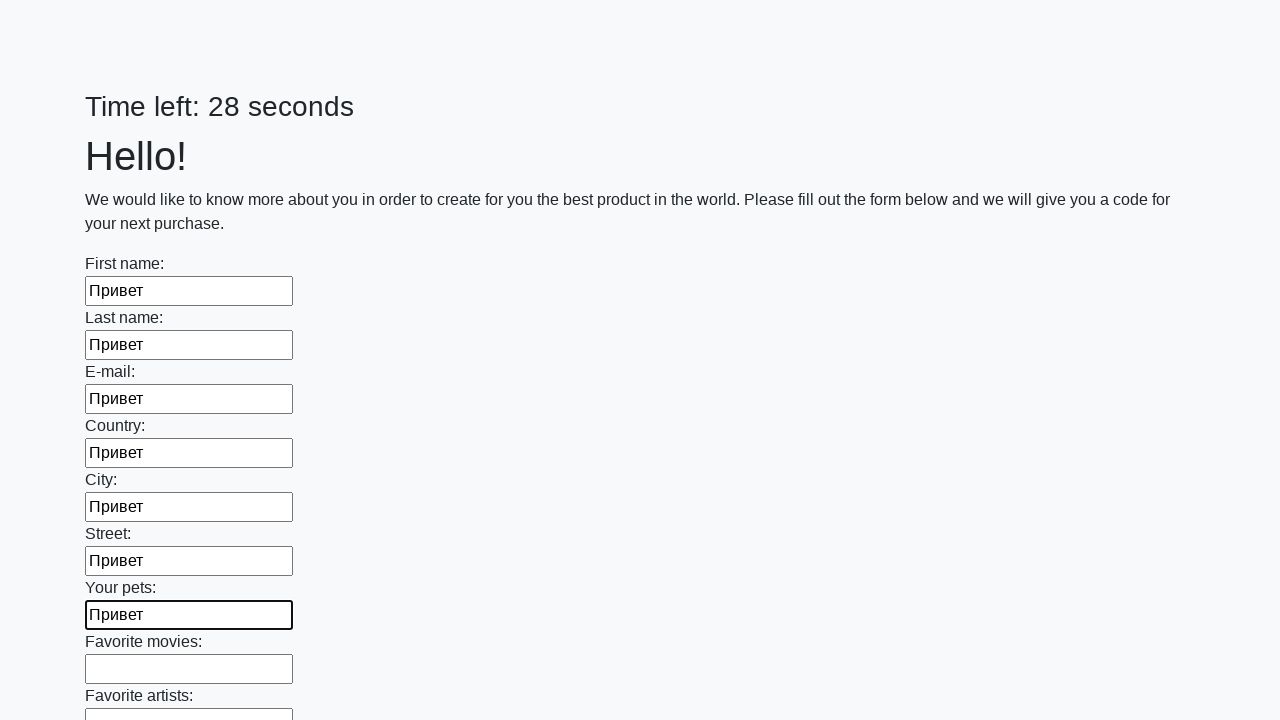

Filled input field with text on input >> nth=7
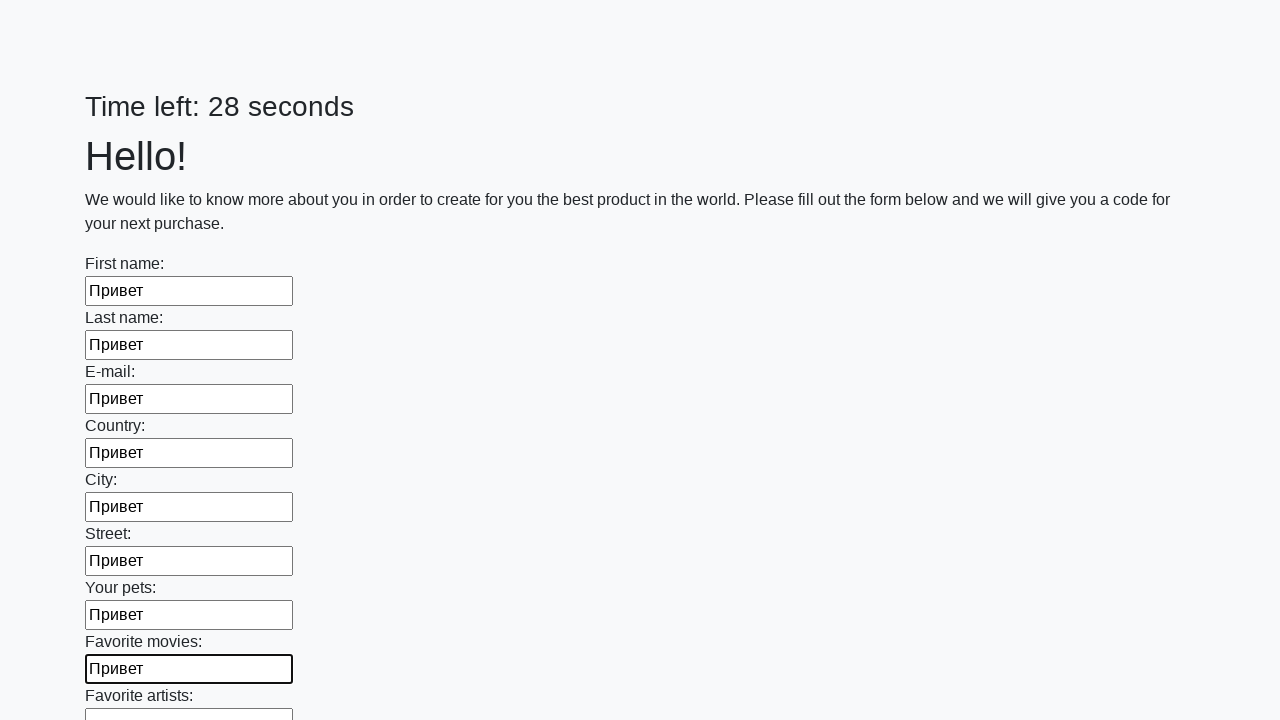

Filled input field with text on input >> nth=8
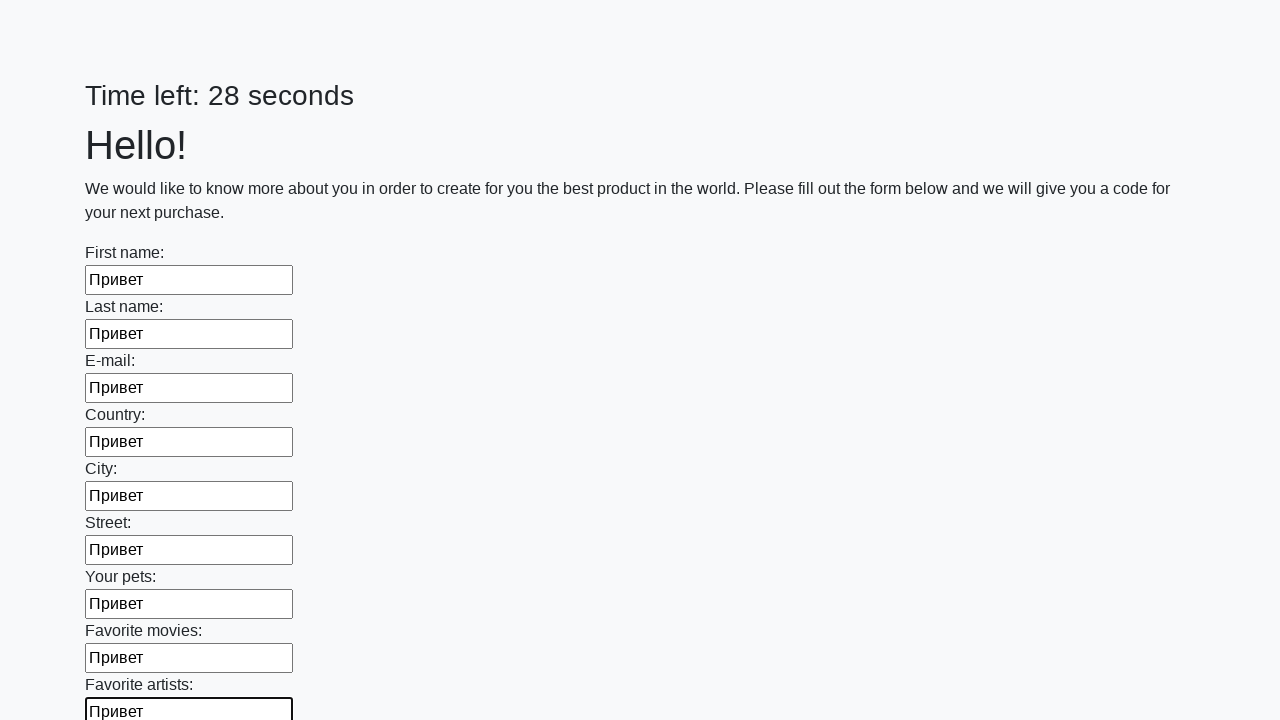

Filled input field with text on input >> nth=9
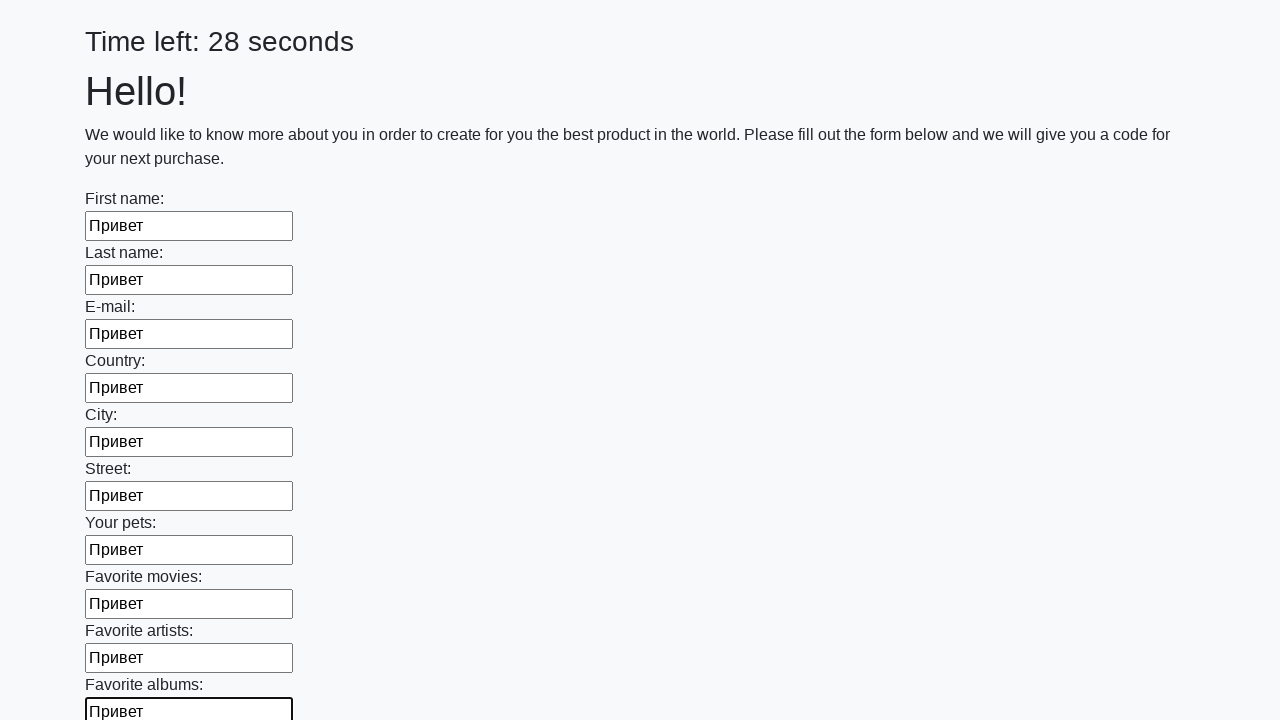

Filled input field with text on input >> nth=10
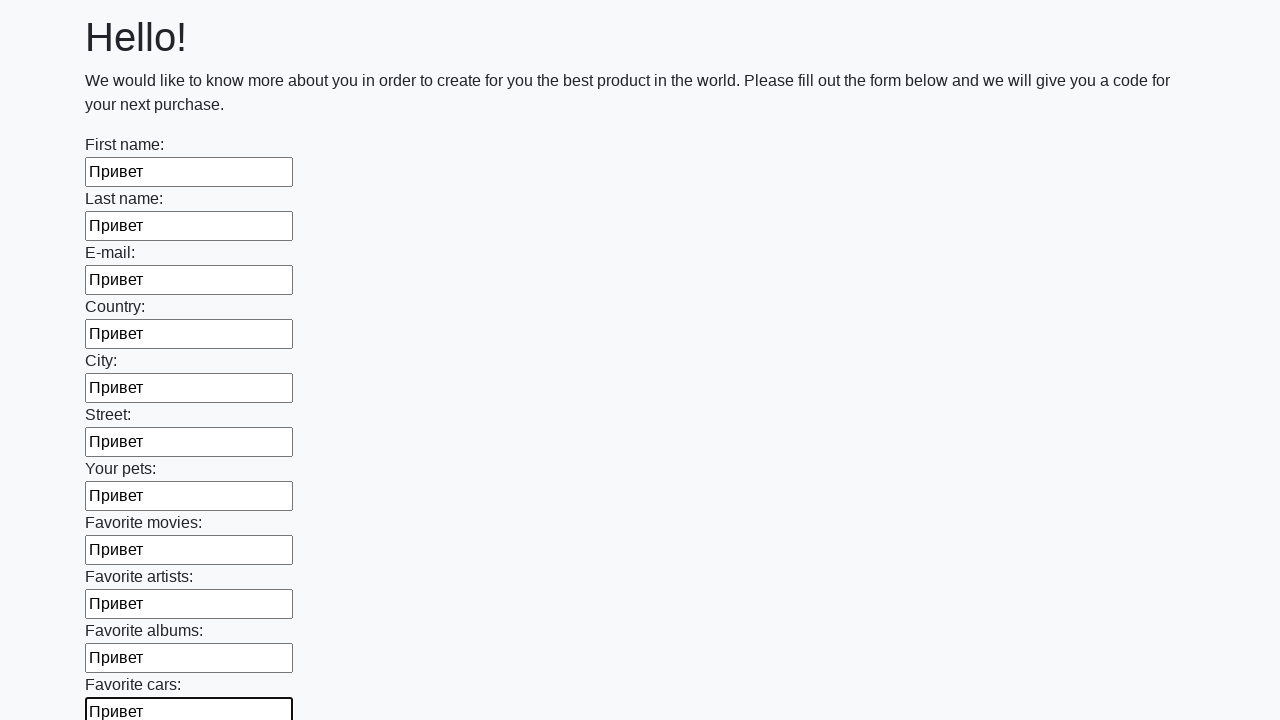

Filled input field with text on input >> nth=11
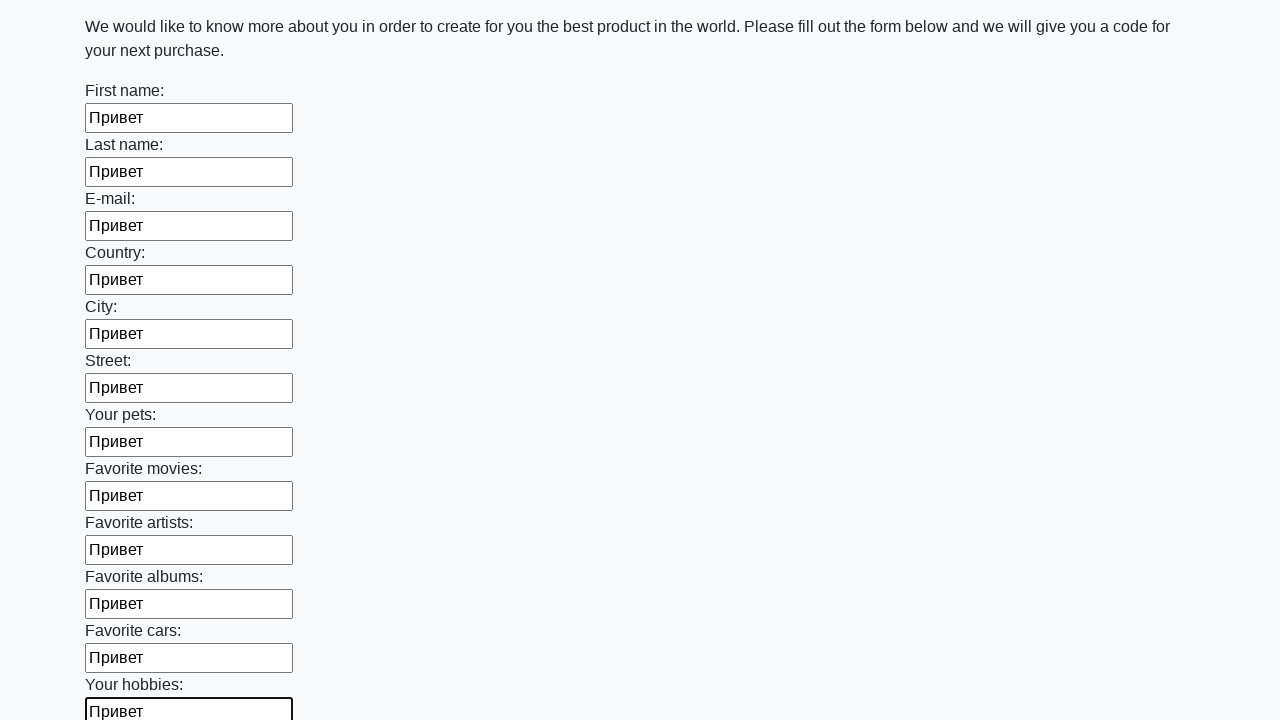

Filled input field with text on input >> nth=12
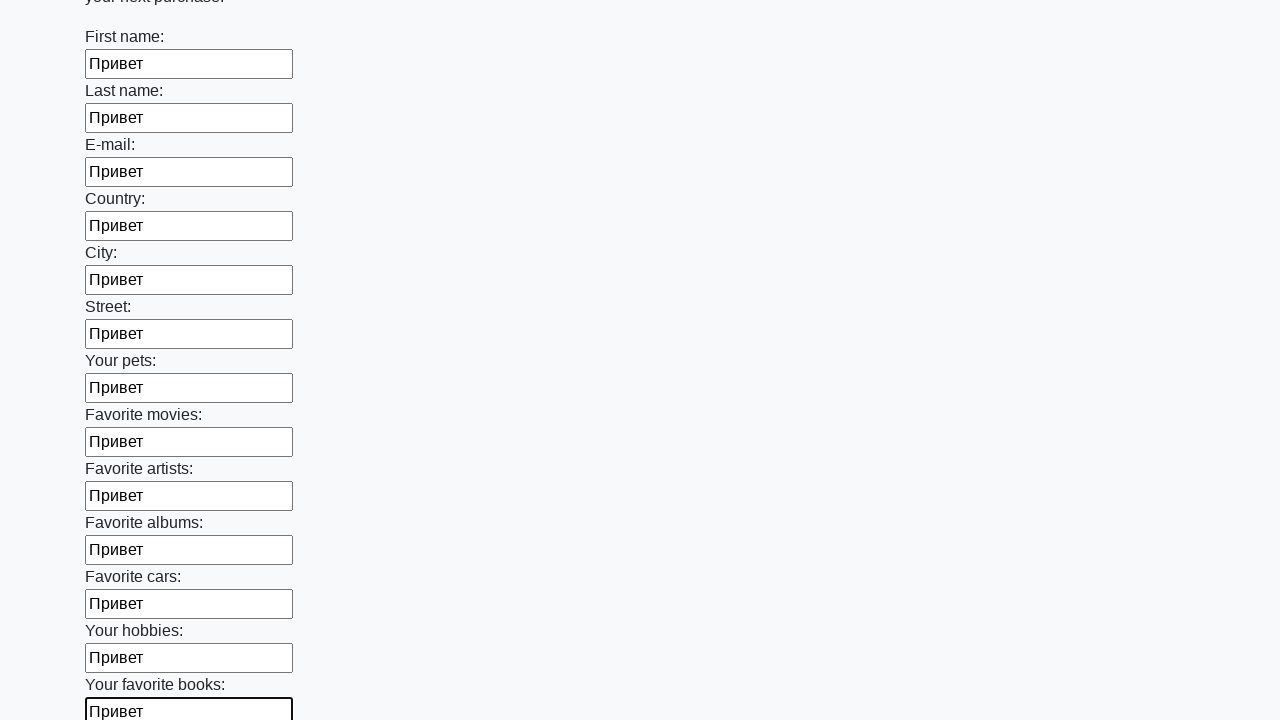

Filled input field with text on input >> nth=13
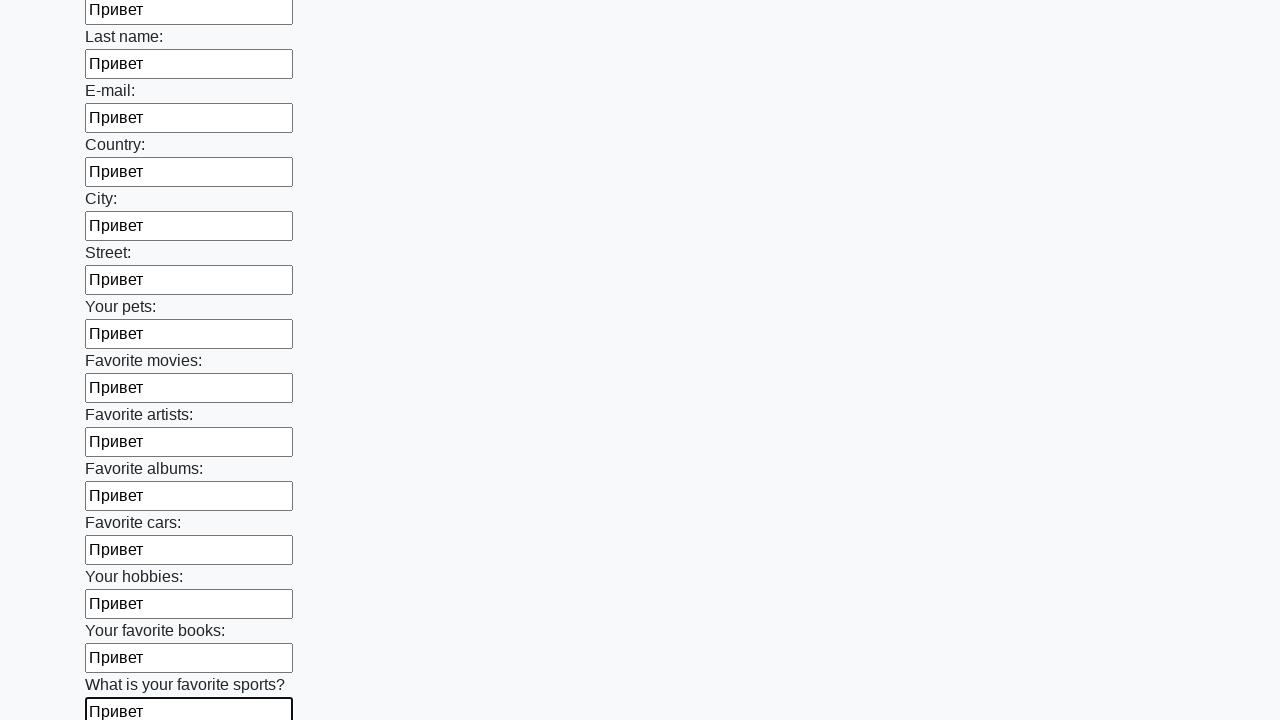

Filled input field with text on input >> nth=14
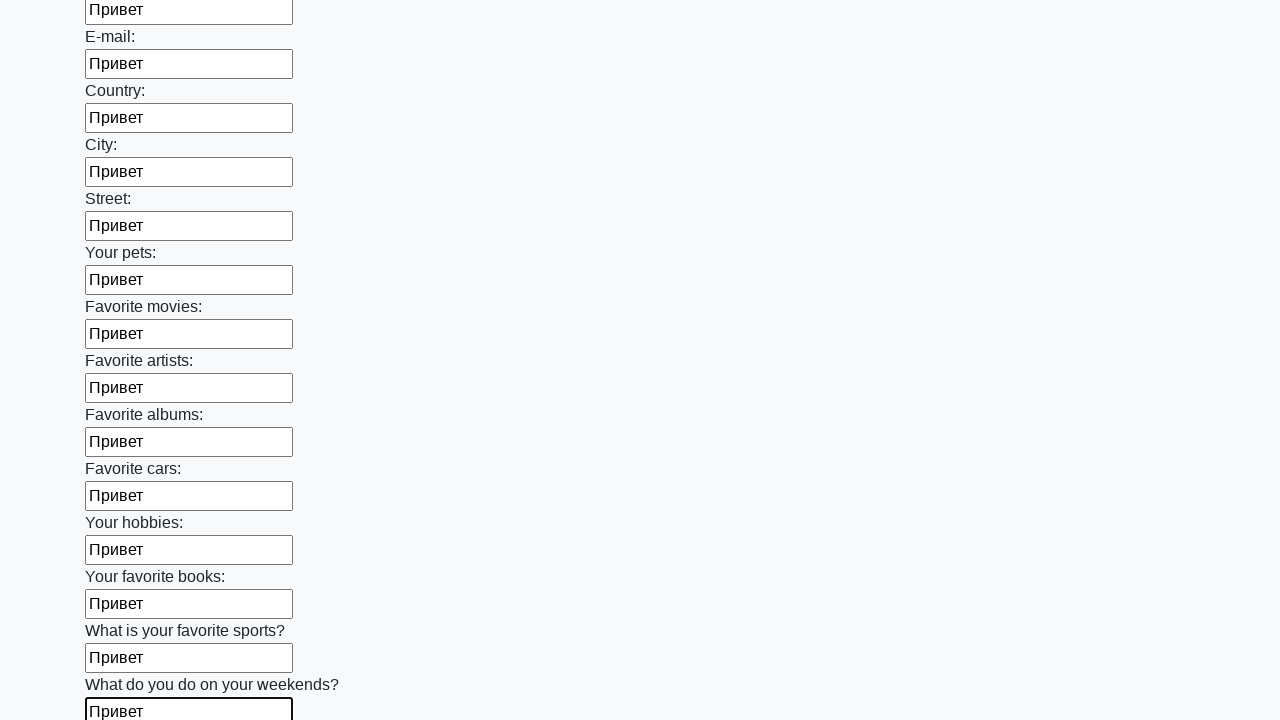

Filled input field with text on input >> nth=15
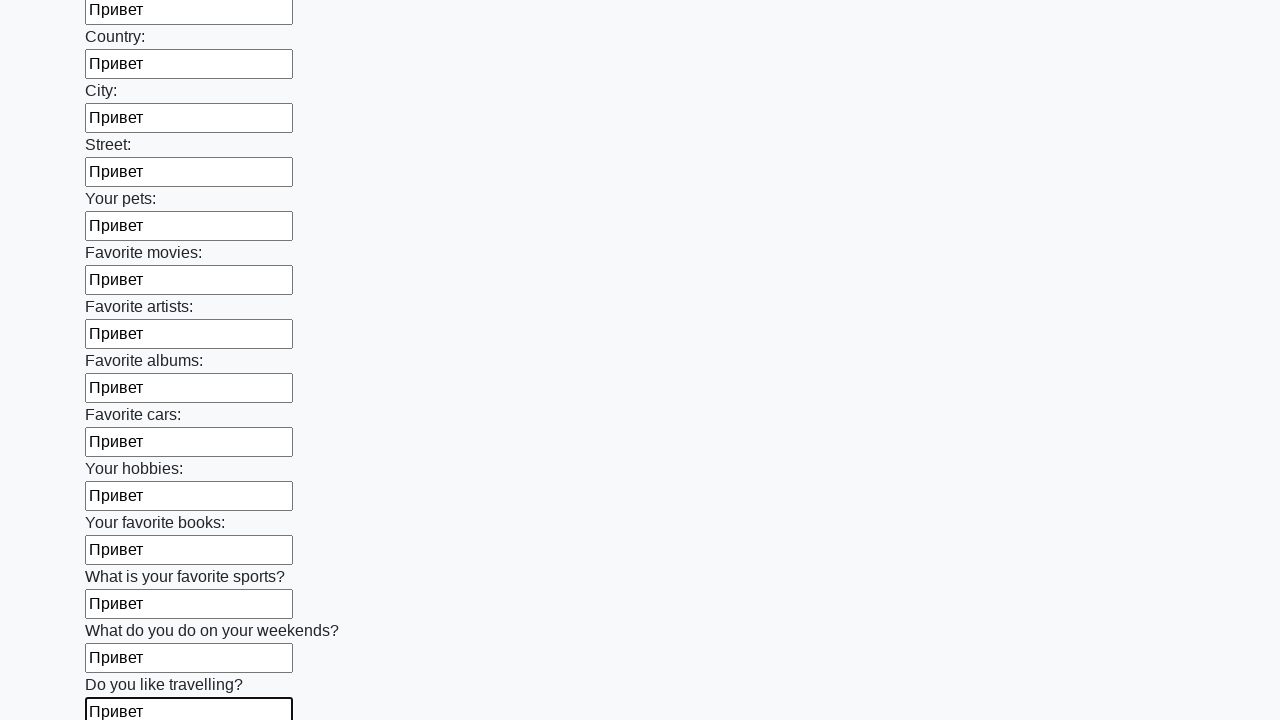

Filled input field with text on input >> nth=16
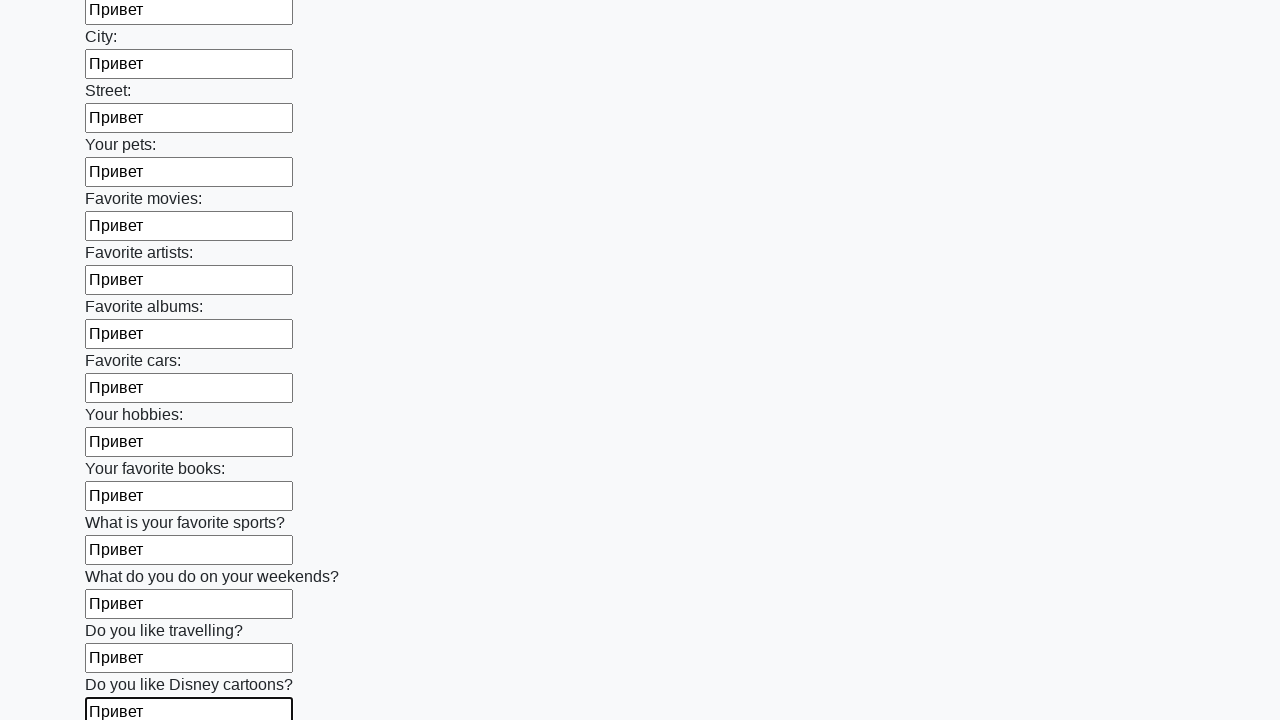

Filled input field with text on input >> nth=17
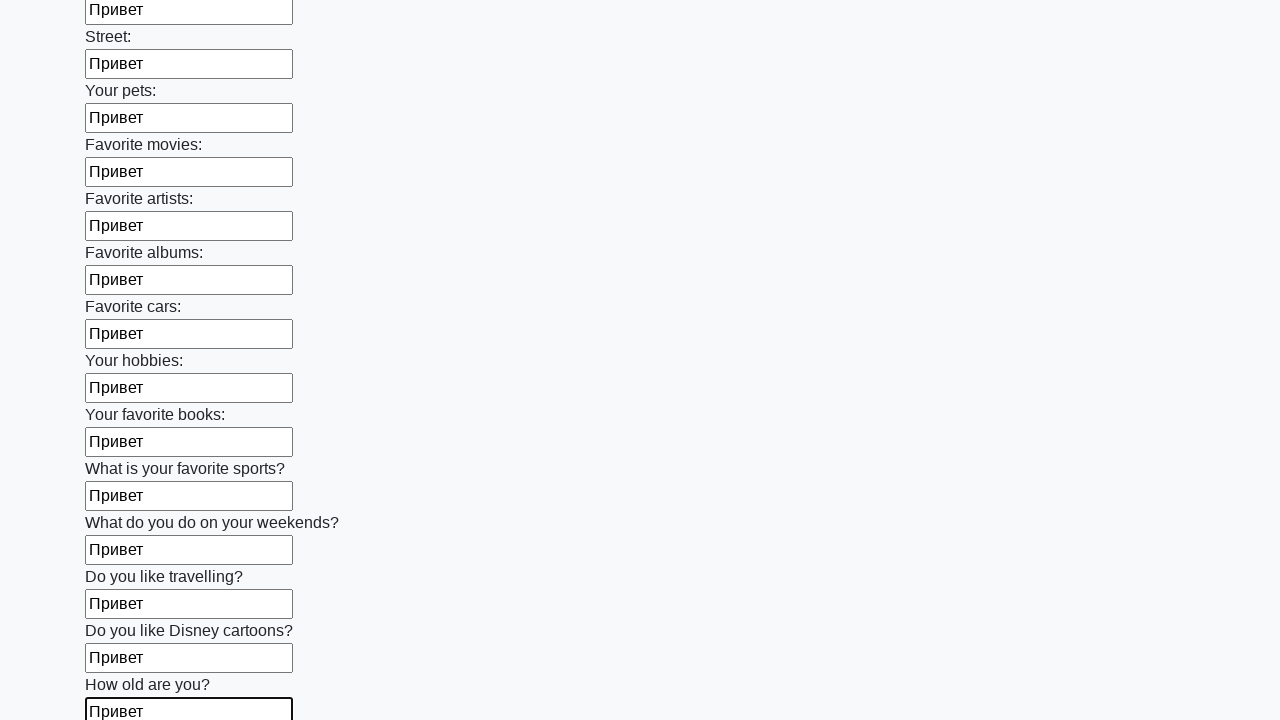

Filled input field with text on input >> nth=18
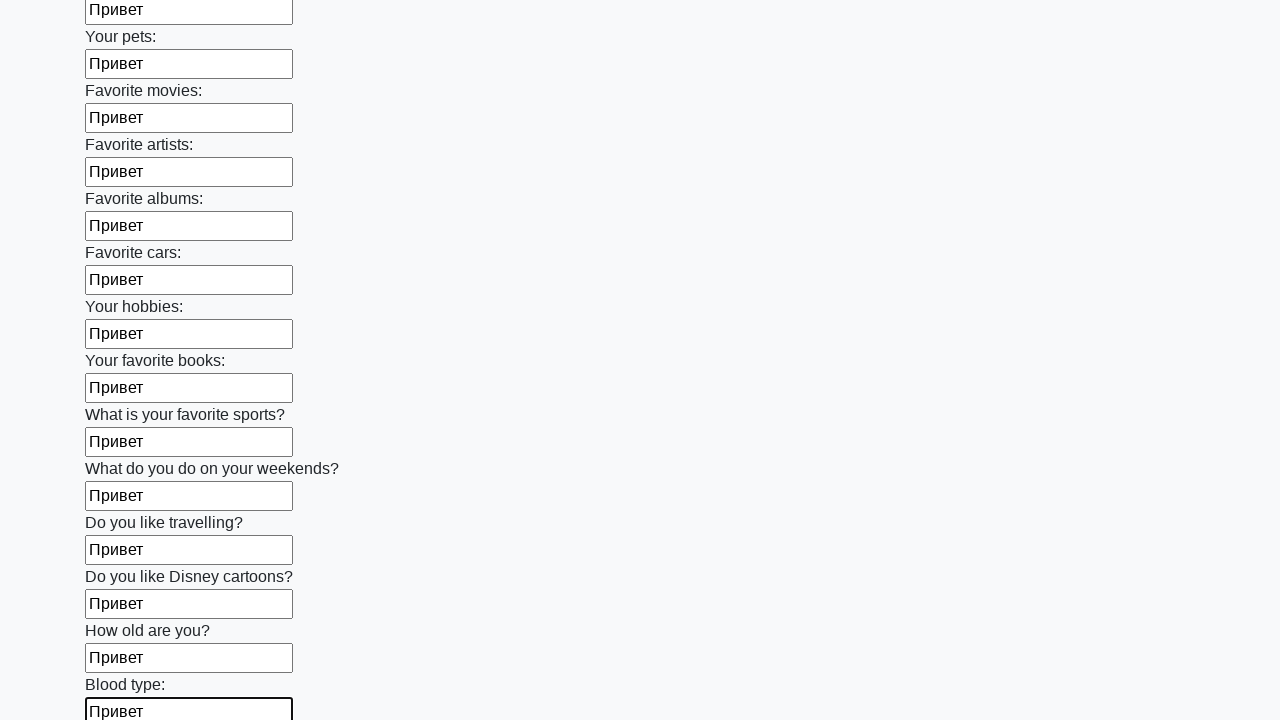

Filled input field with text on input >> nth=19
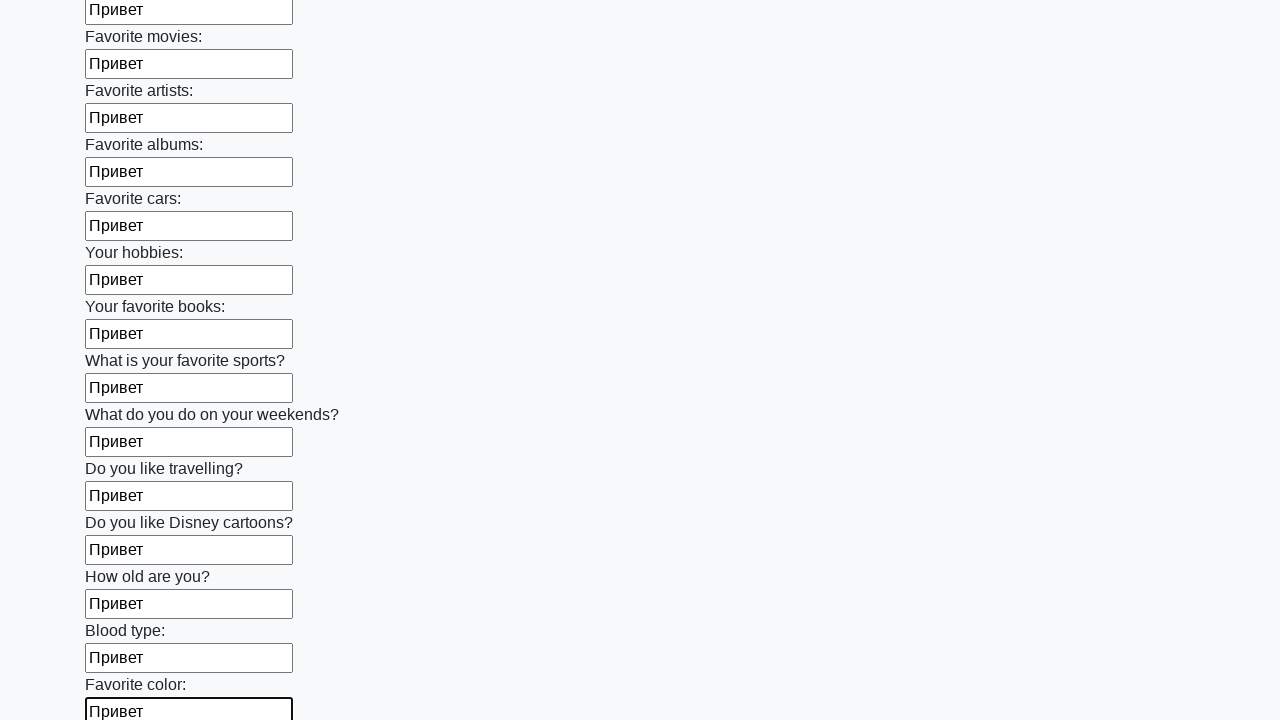

Filled input field with text on input >> nth=20
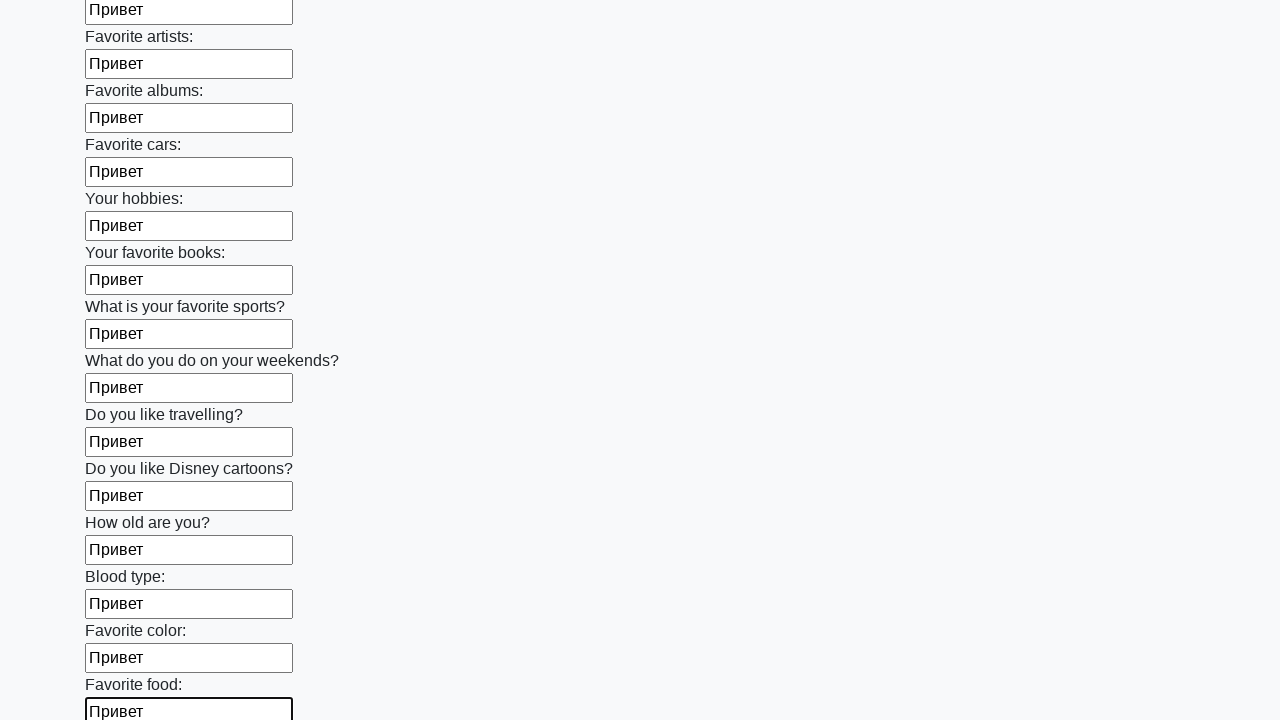

Filled input field with text on input >> nth=21
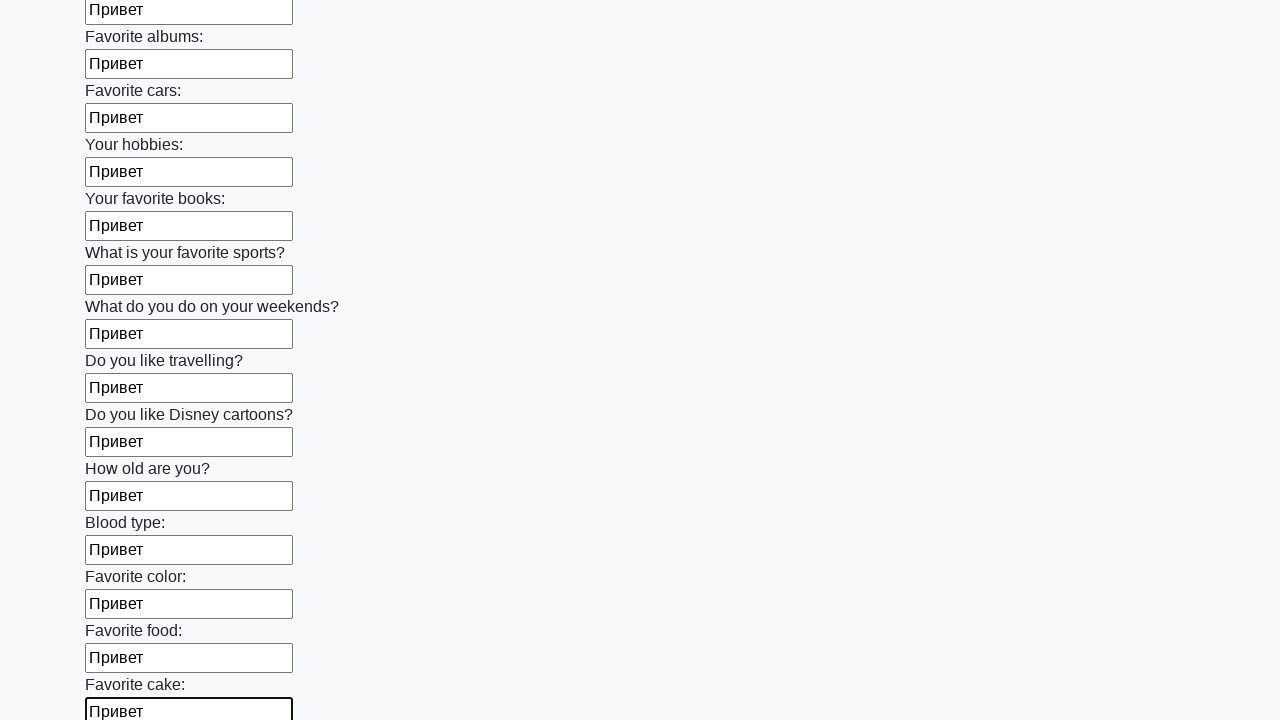

Filled input field with text on input >> nth=22
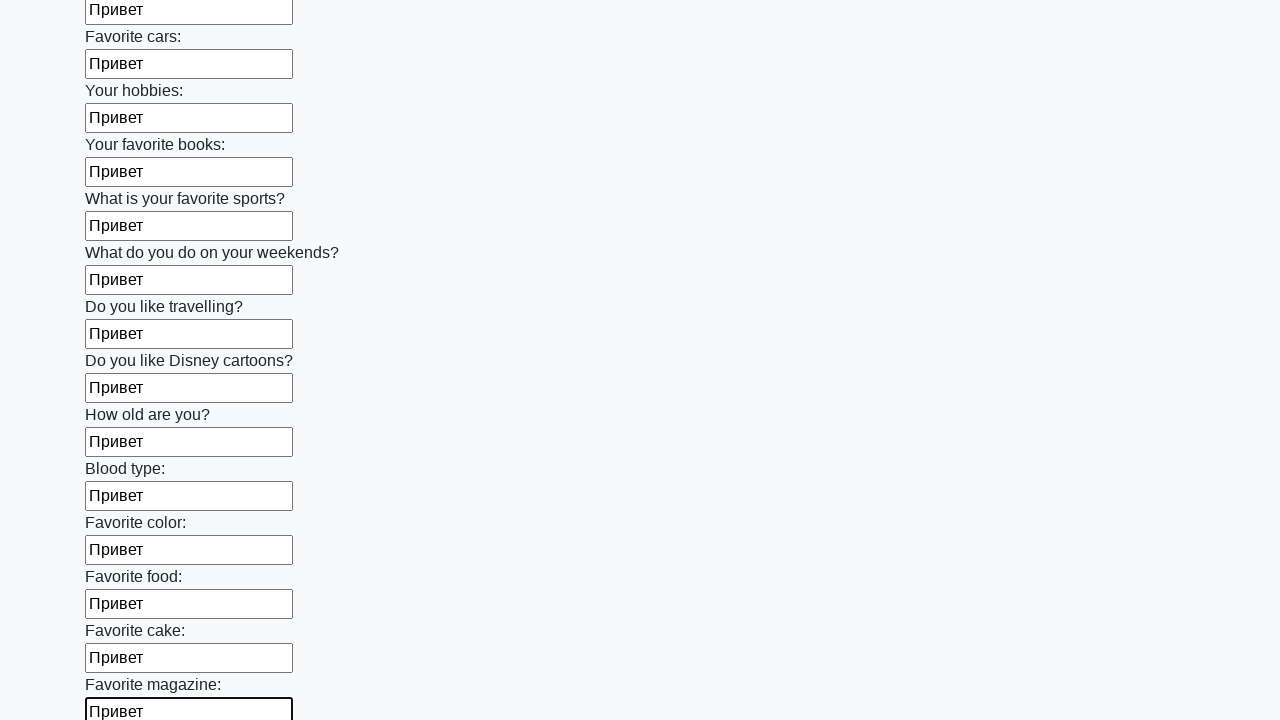

Filled input field with text on input >> nth=23
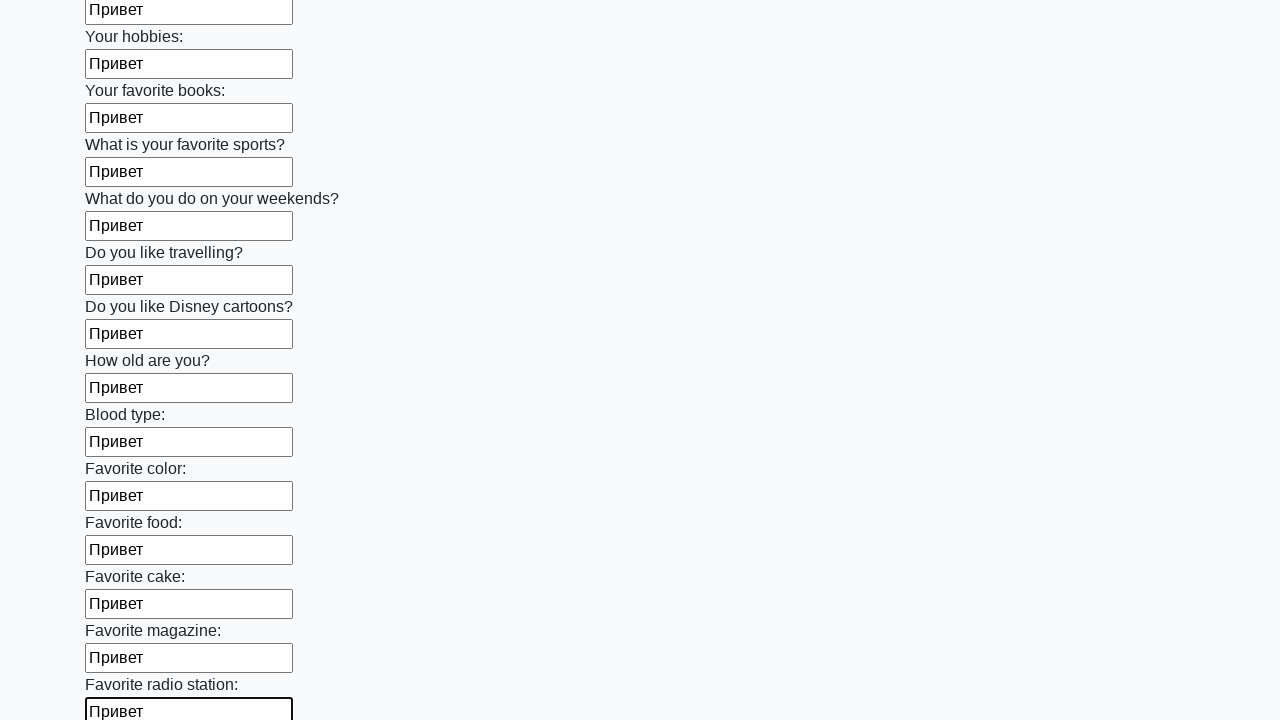

Filled input field with text on input >> nth=24
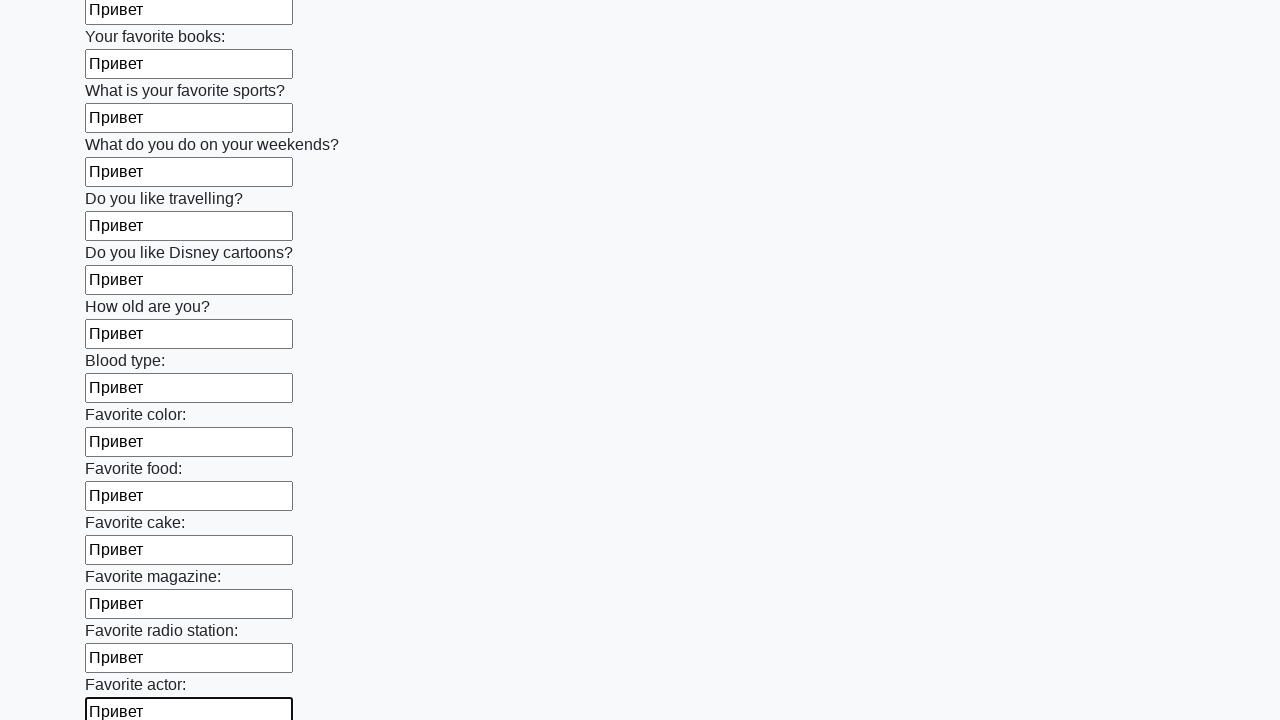

Filled input field with text on input >> nth=25
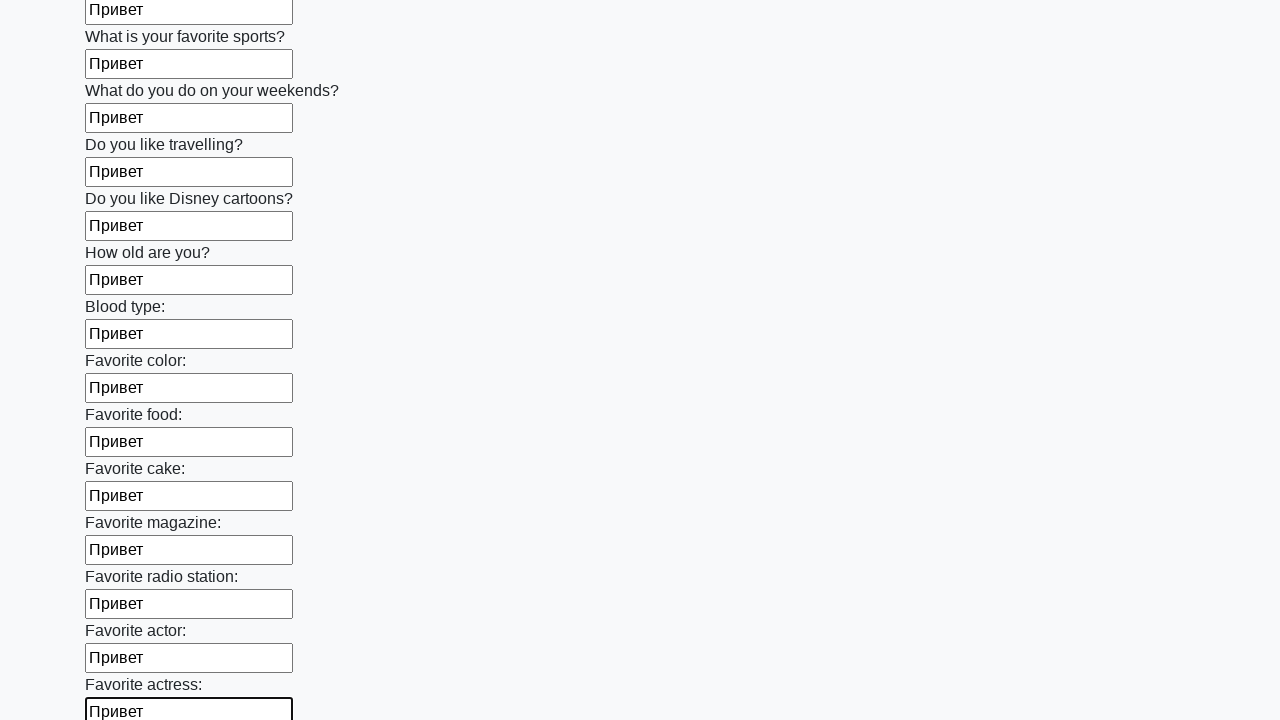

Filled input field with text on input >> nth=26
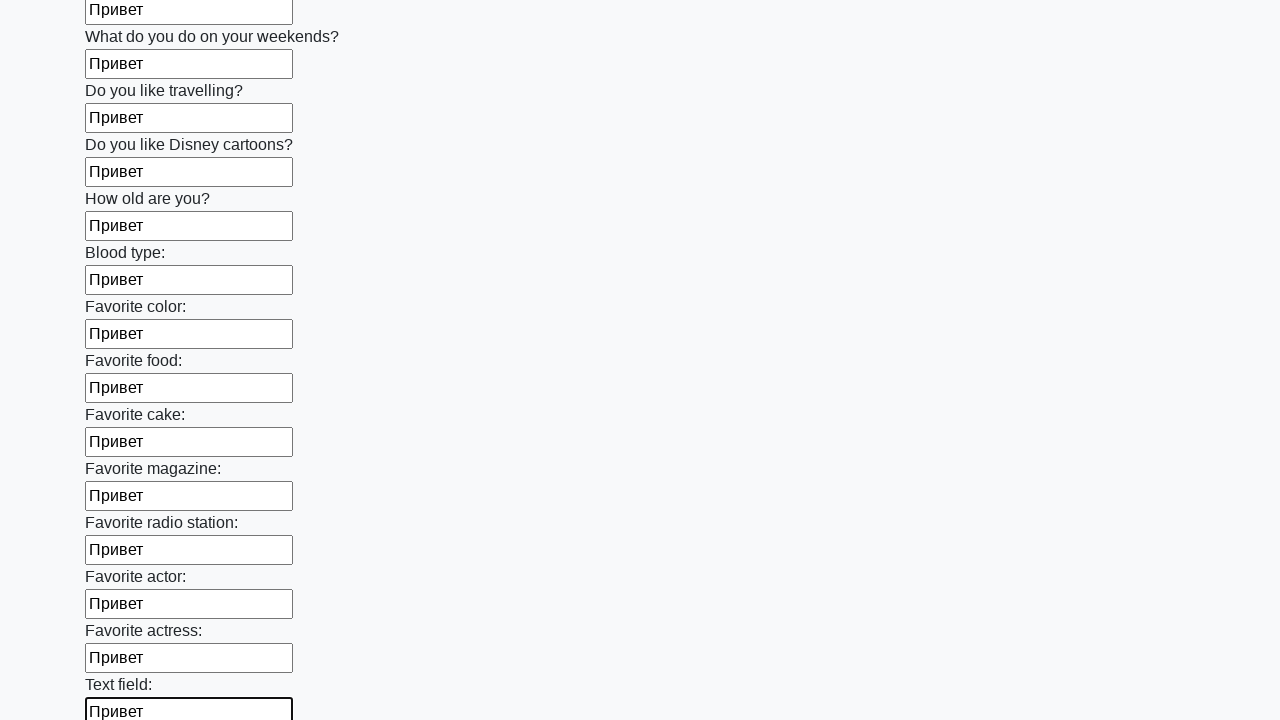

Filled input field with text on input >> nth=27
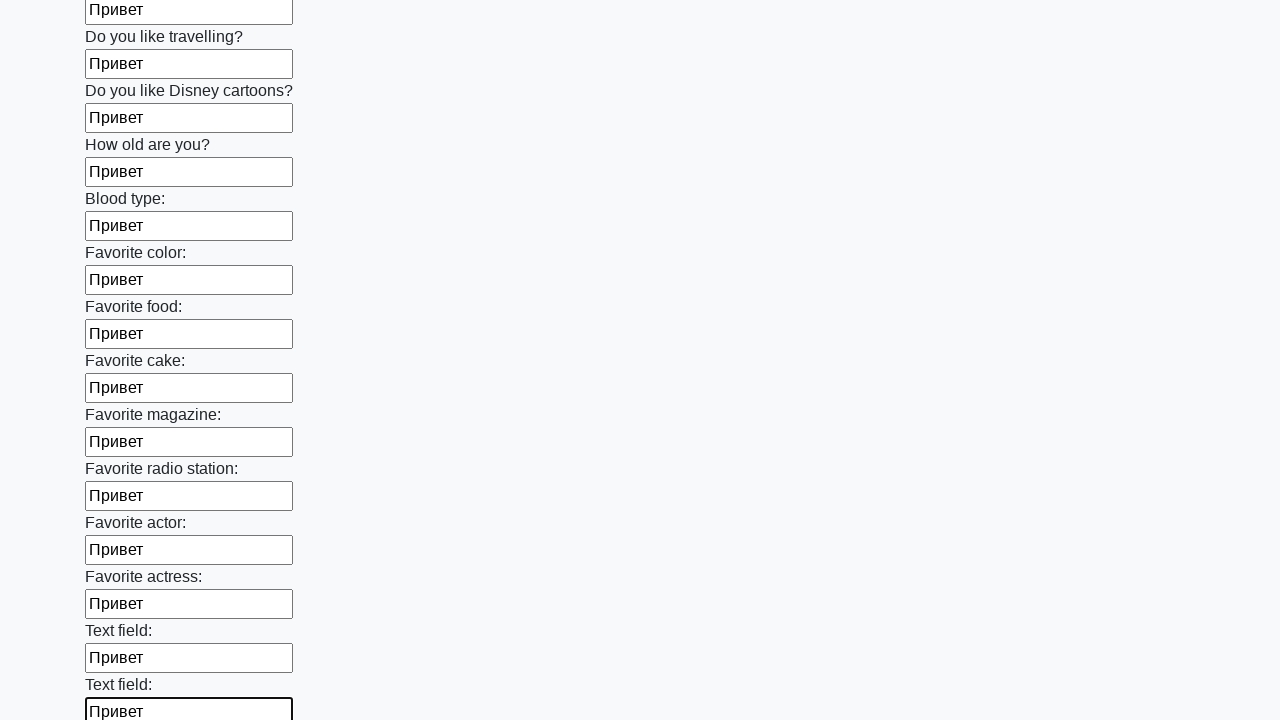

Filled input field with text on input >> nth=28
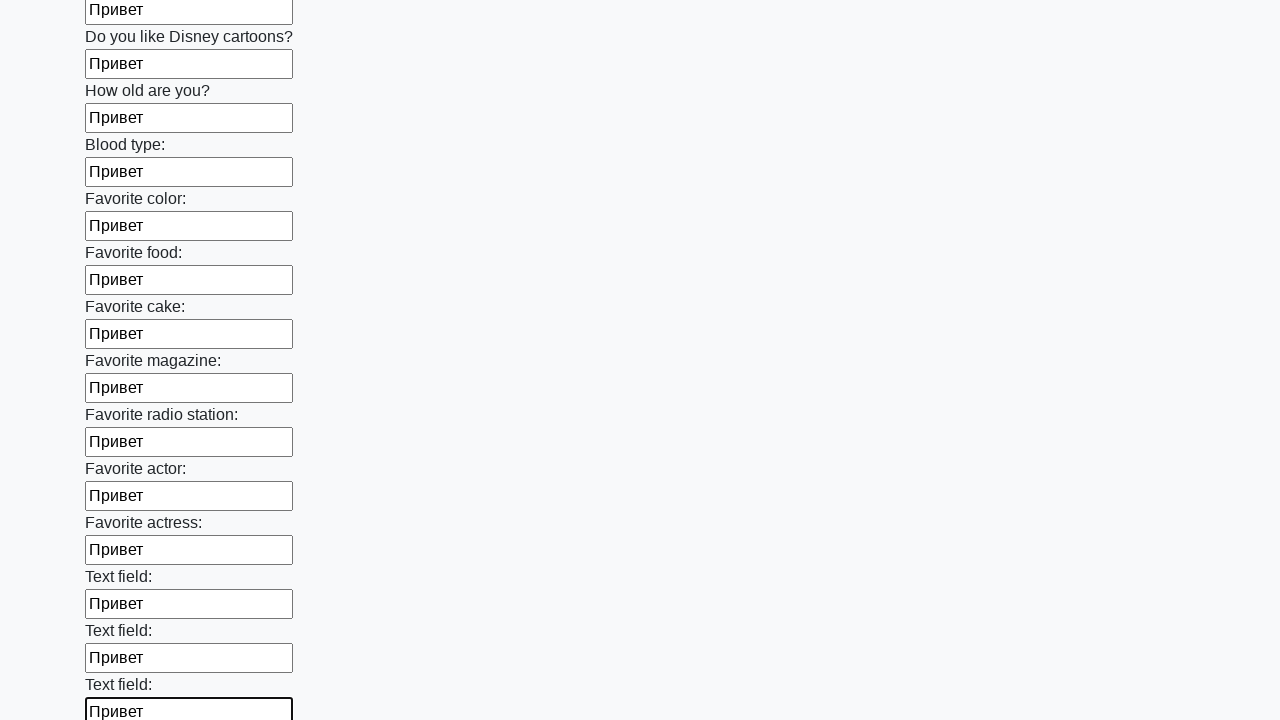

Filled input field with text on input >> nth=29
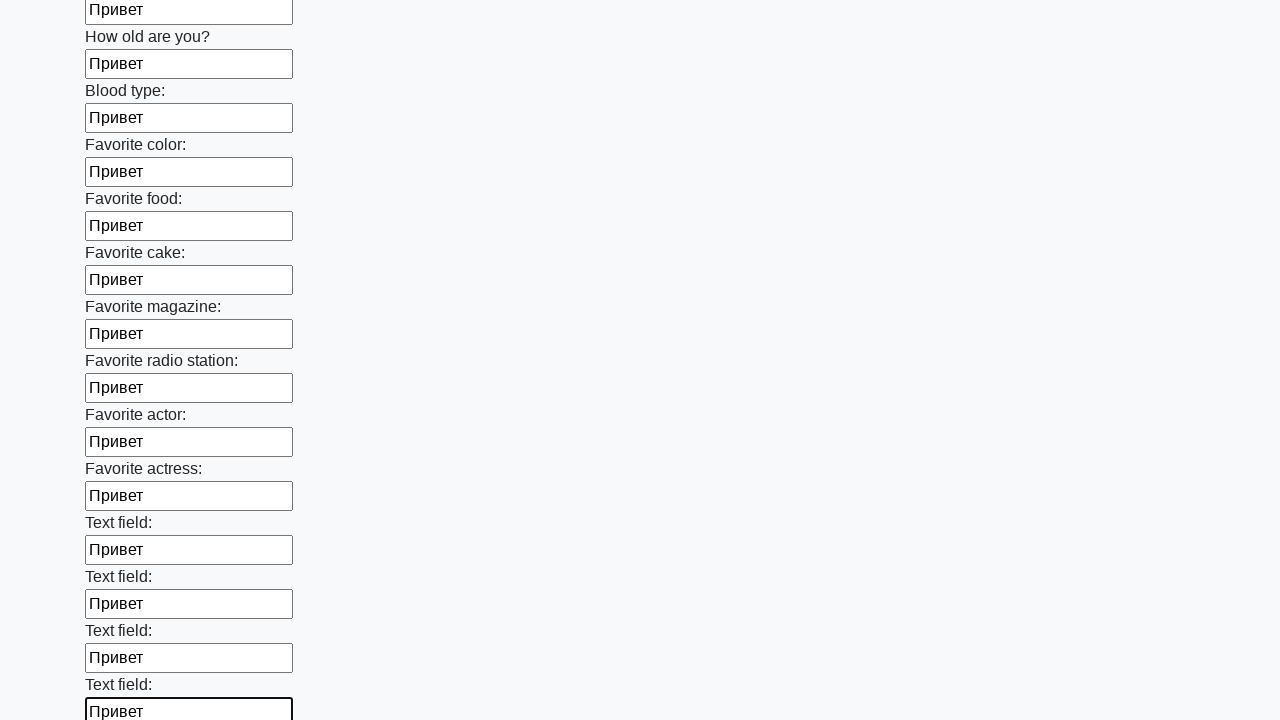

Filled input field with text on input >> nth=30
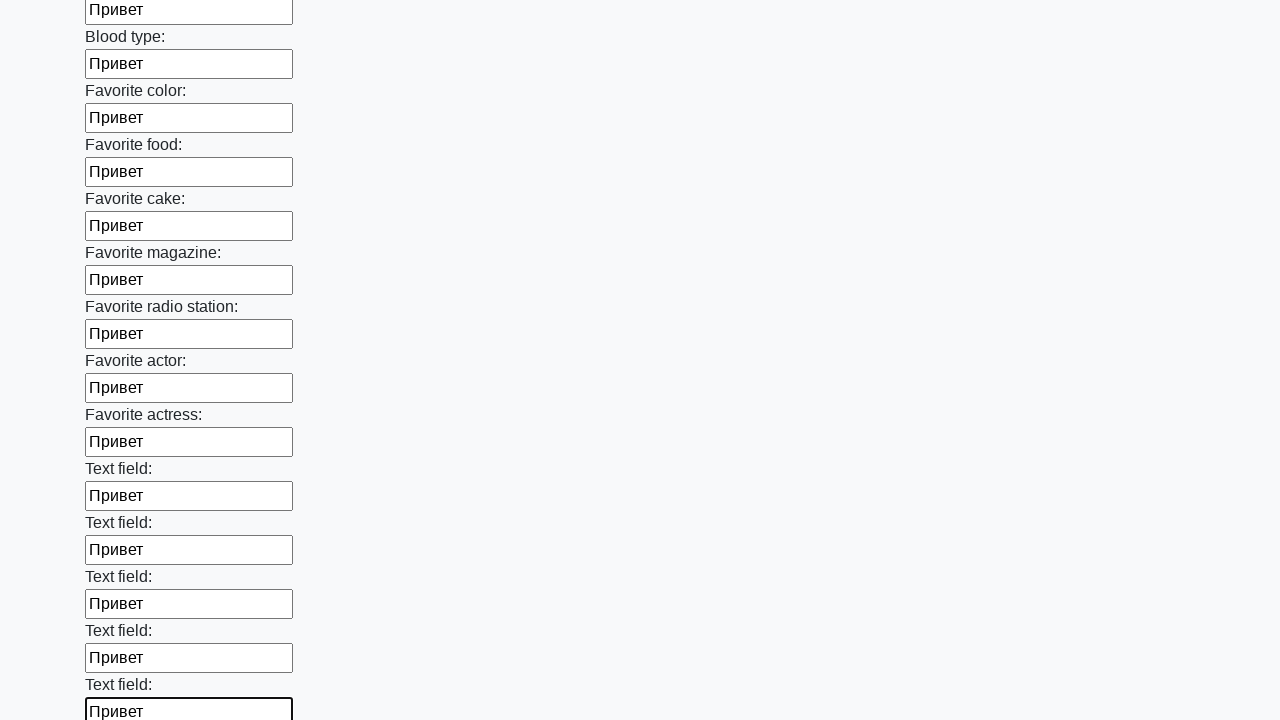

Filled input field with text on input >> nth=31
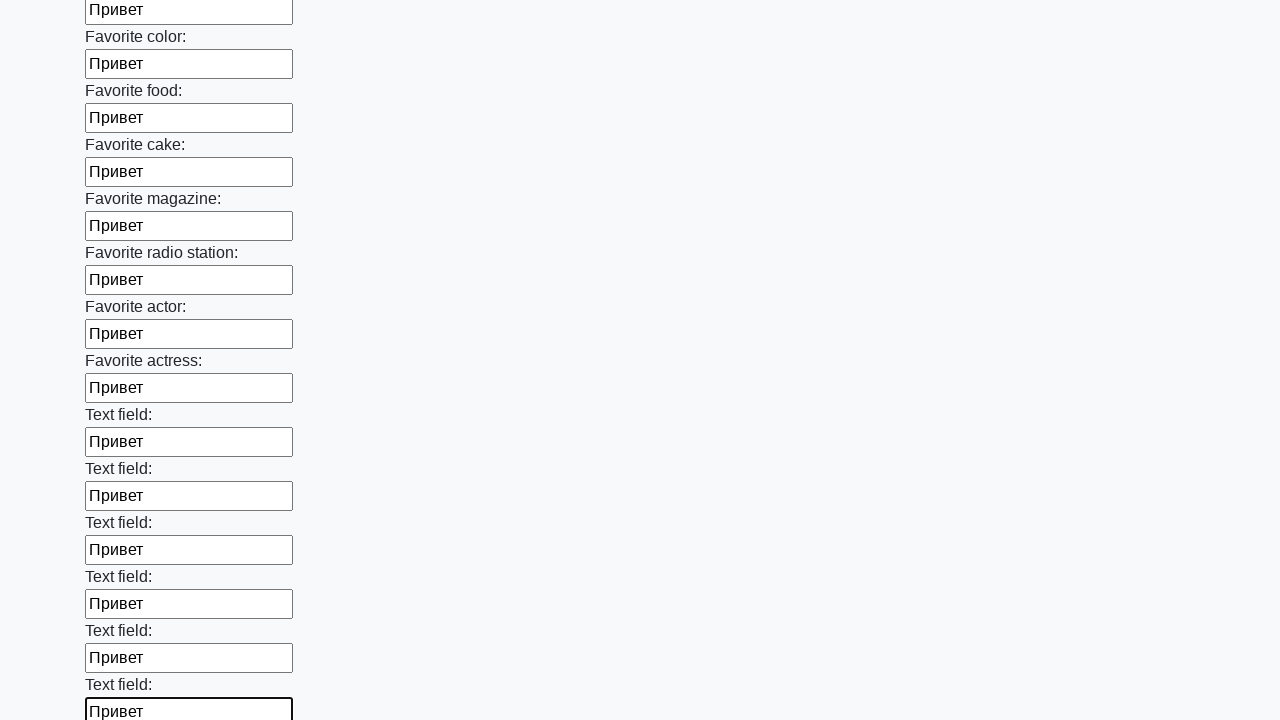

Filled input field with text on input >> nth=32
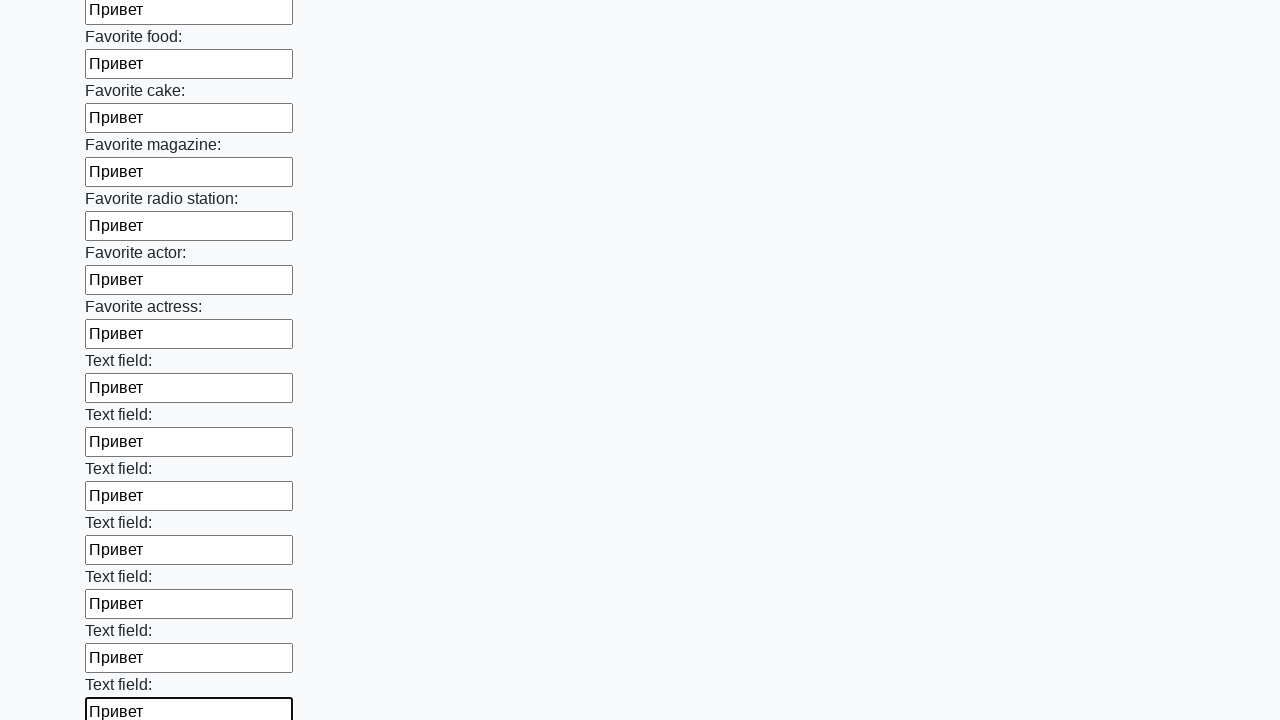

Filled input field with text on input >> nth=33
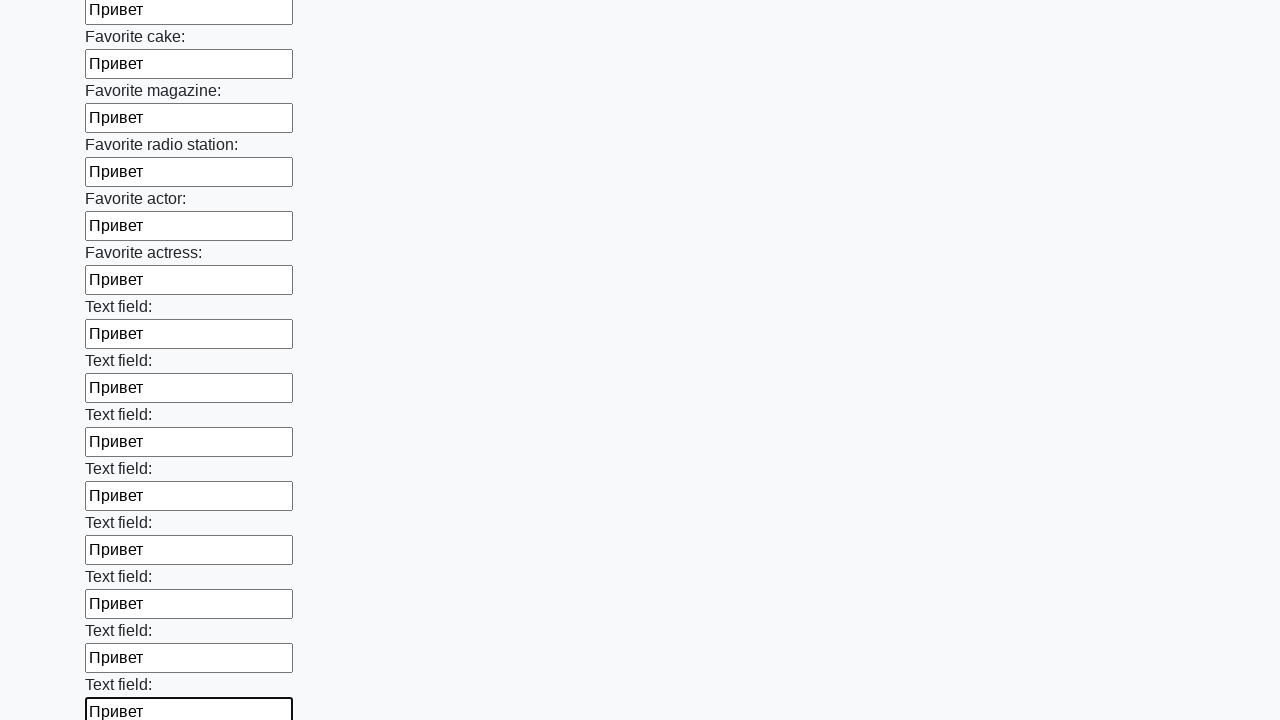

Filled input field with text on input >> nth=34
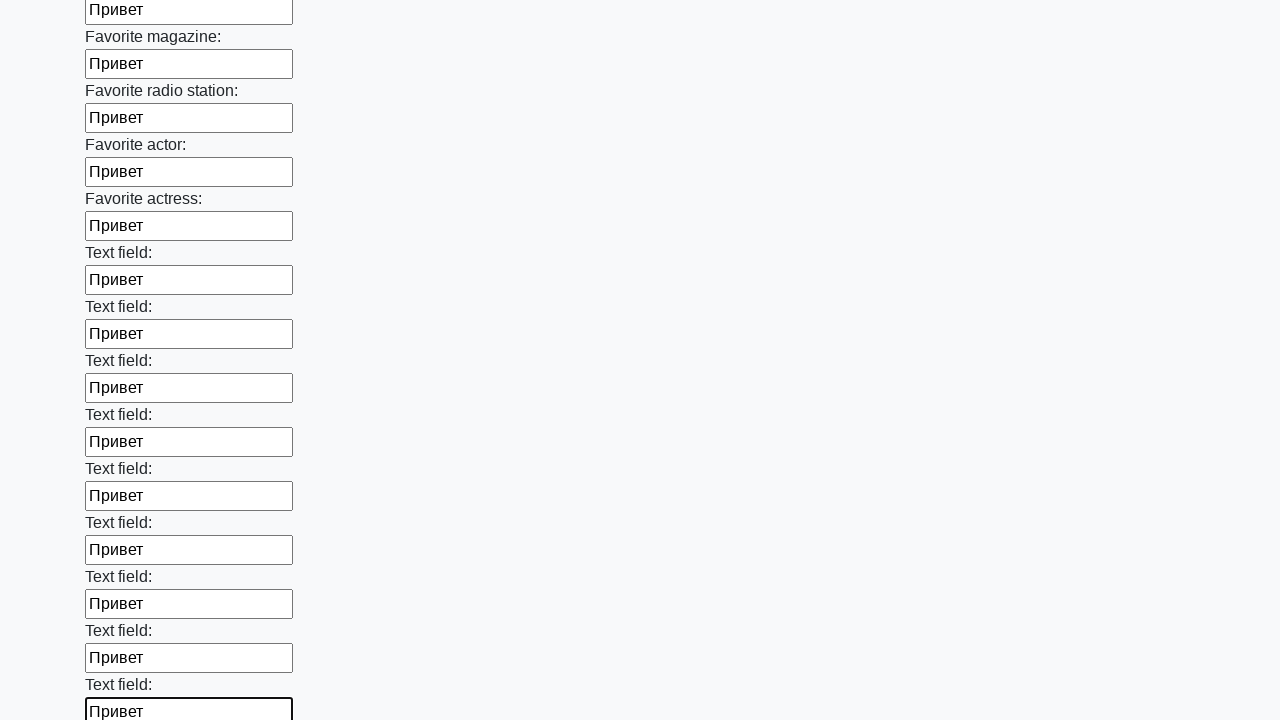

Filled input field with text on input >> nth=35
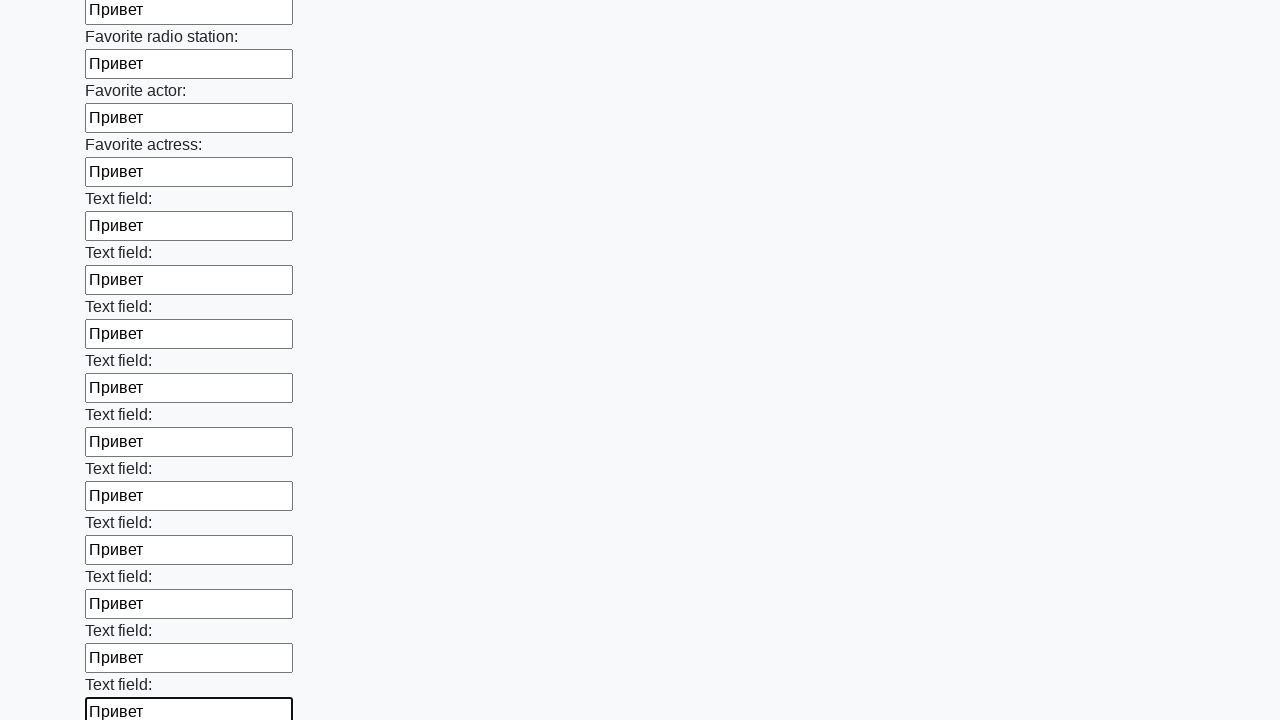

Filled input field with text on input >> nth=36
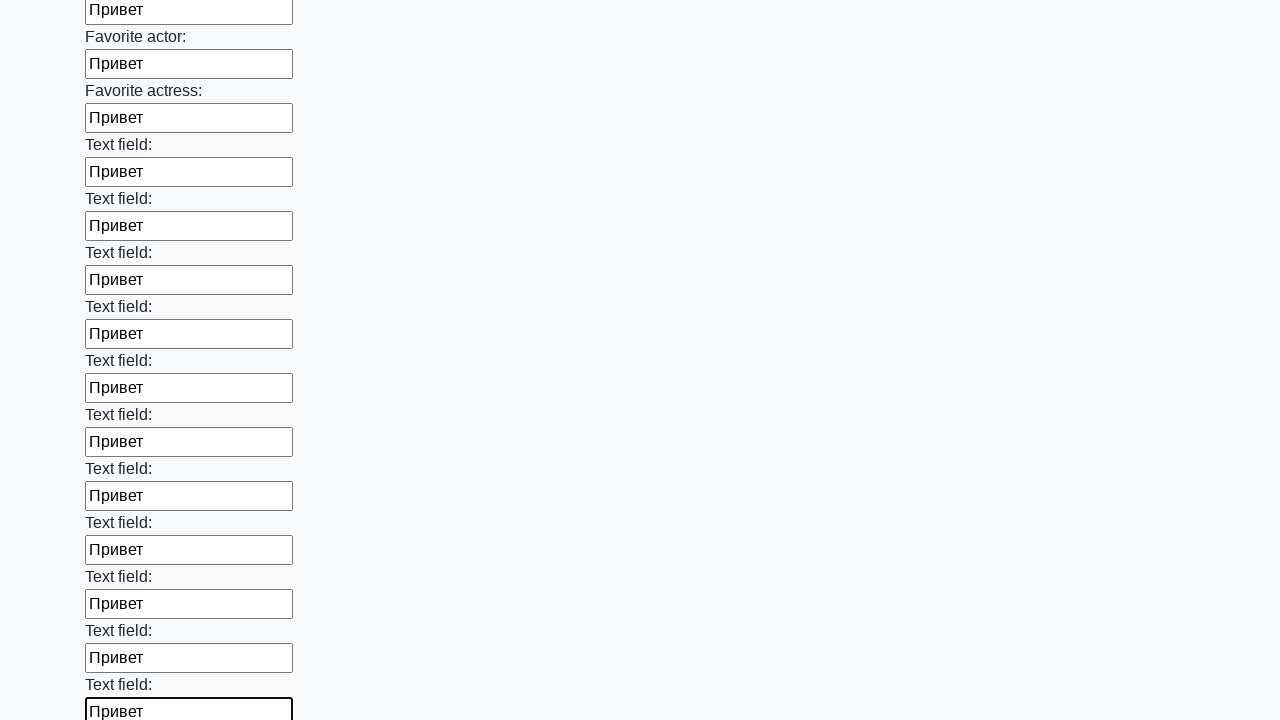

Filled input field with text on input >> nth=37
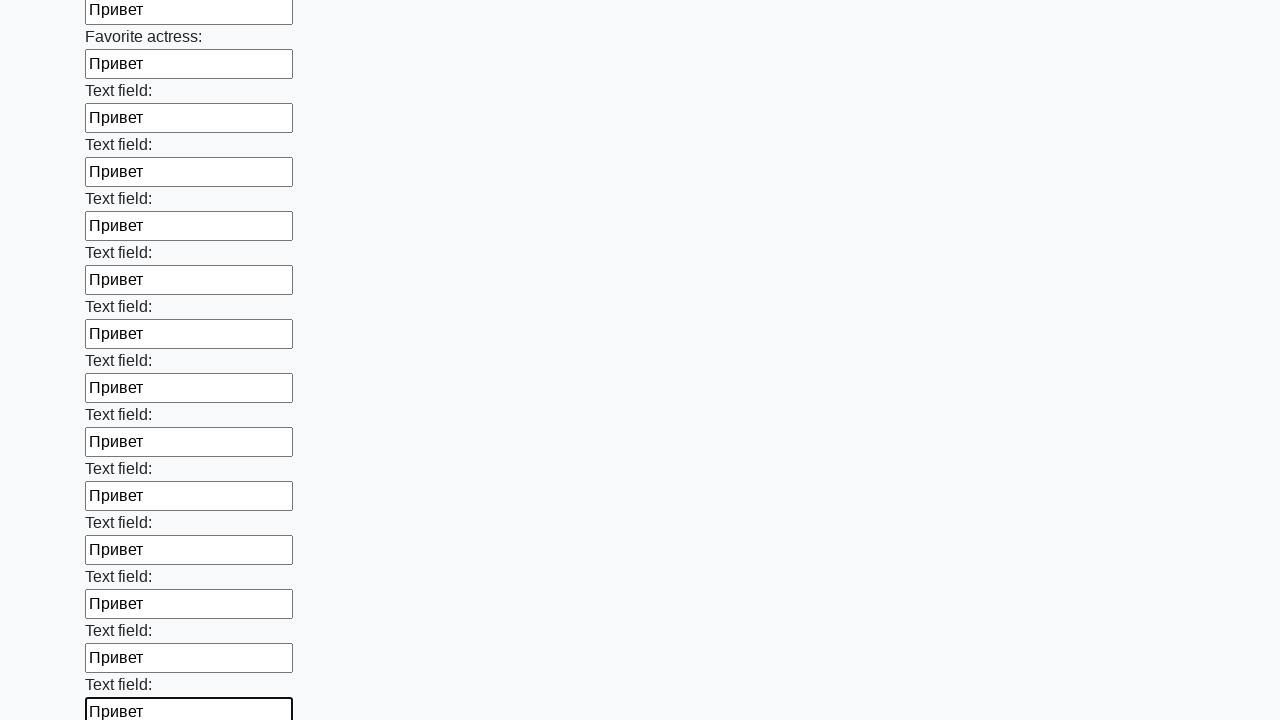

Filled input field with text on input >> nth=38
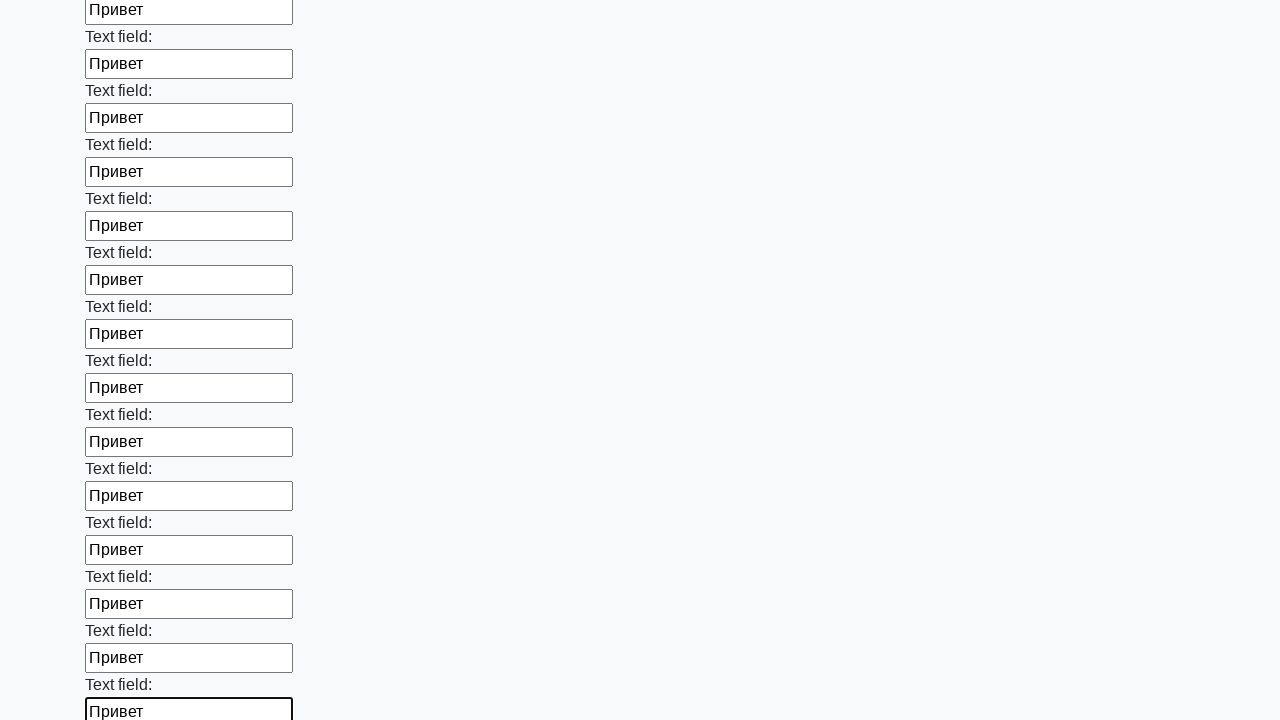

Filled input field with text on input >> nth=39
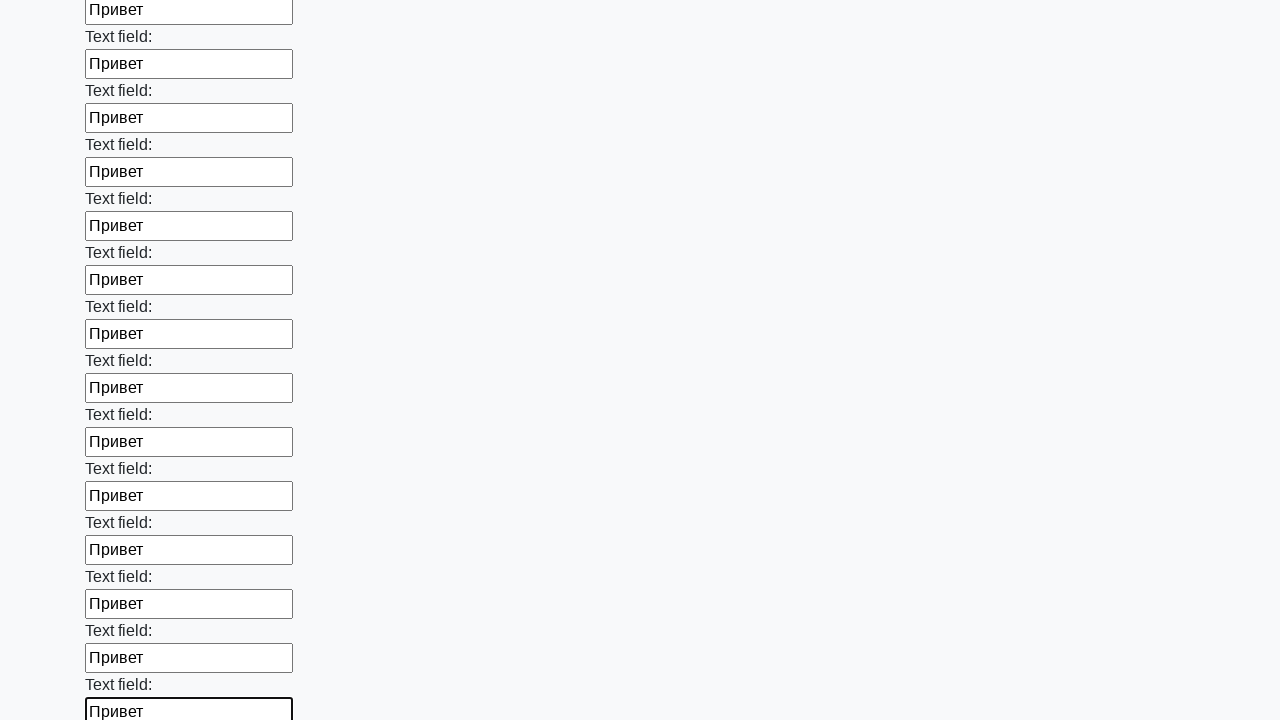

Filled input field with text on input >> nth=40
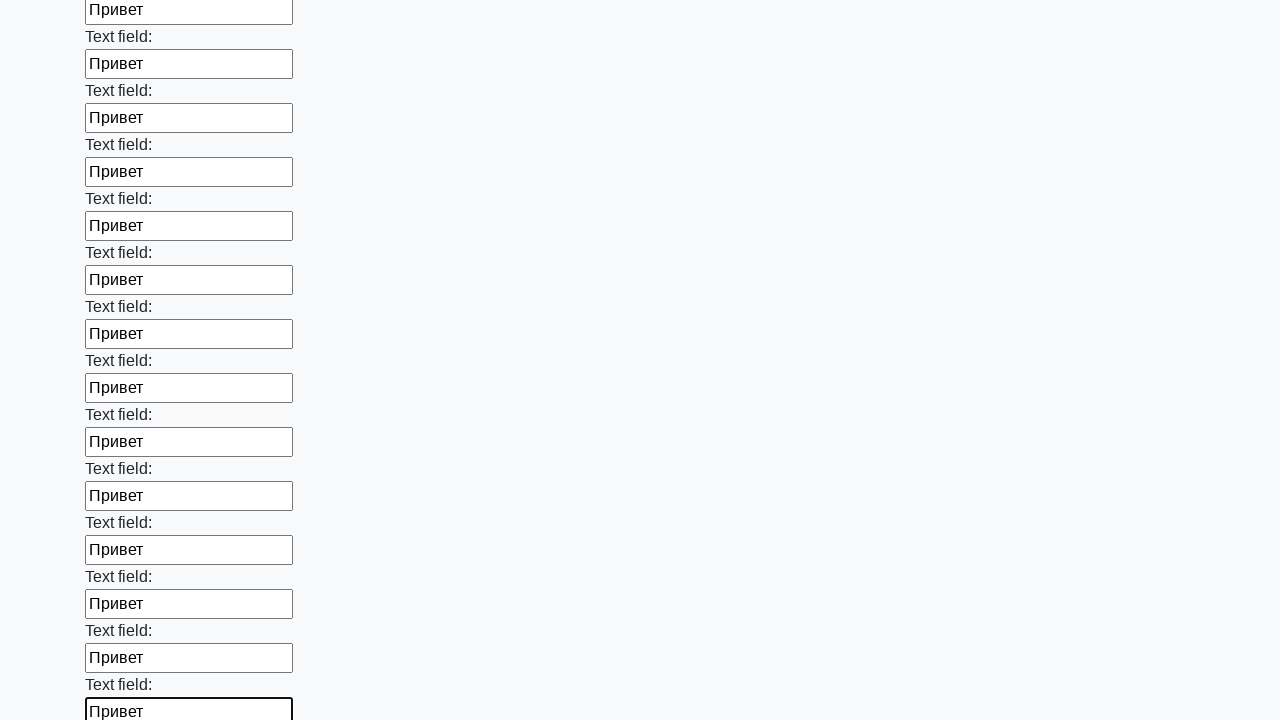

Filled input field with text on input >> nth=41
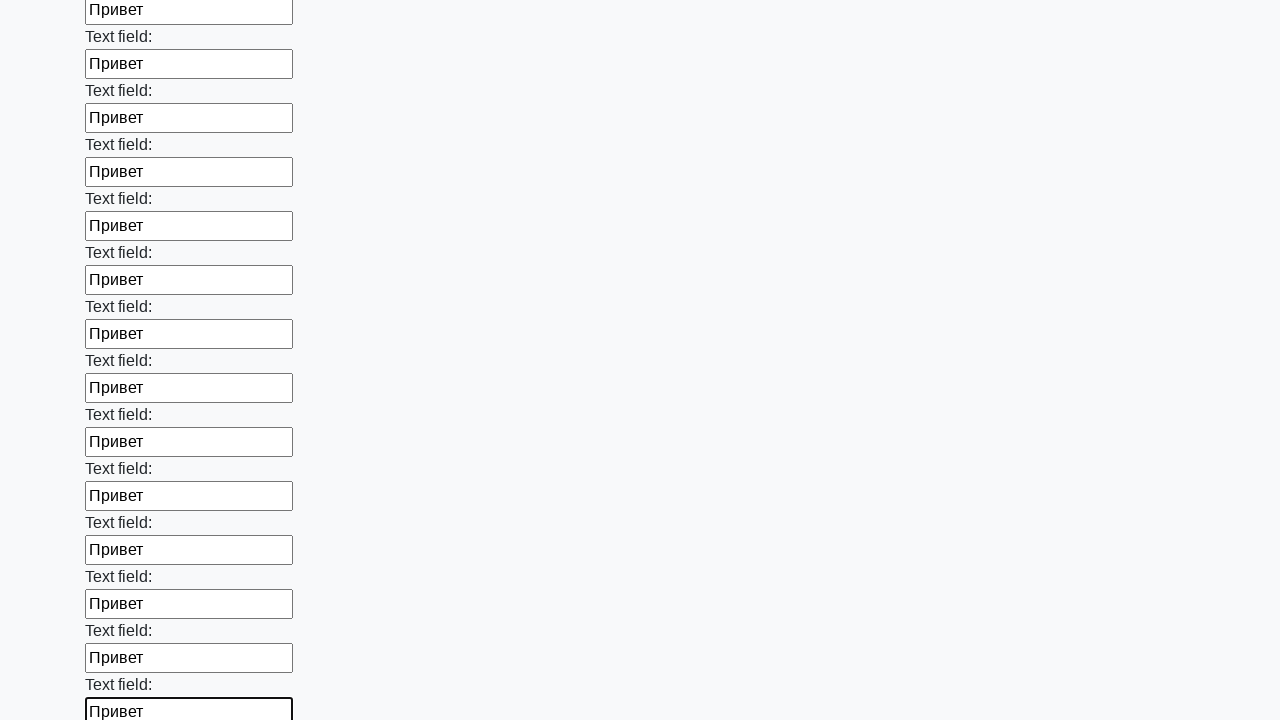

Filled input field with text on input >> nth=42
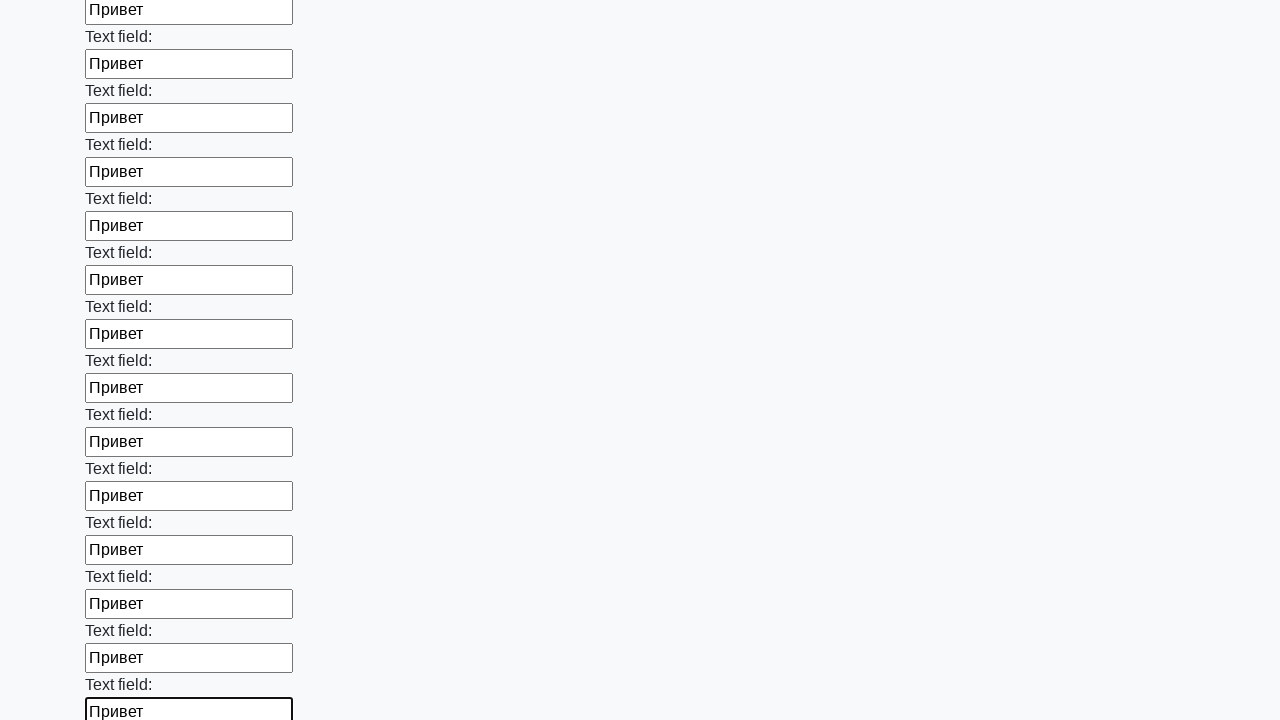

Filled input field with text on input >> nth=43
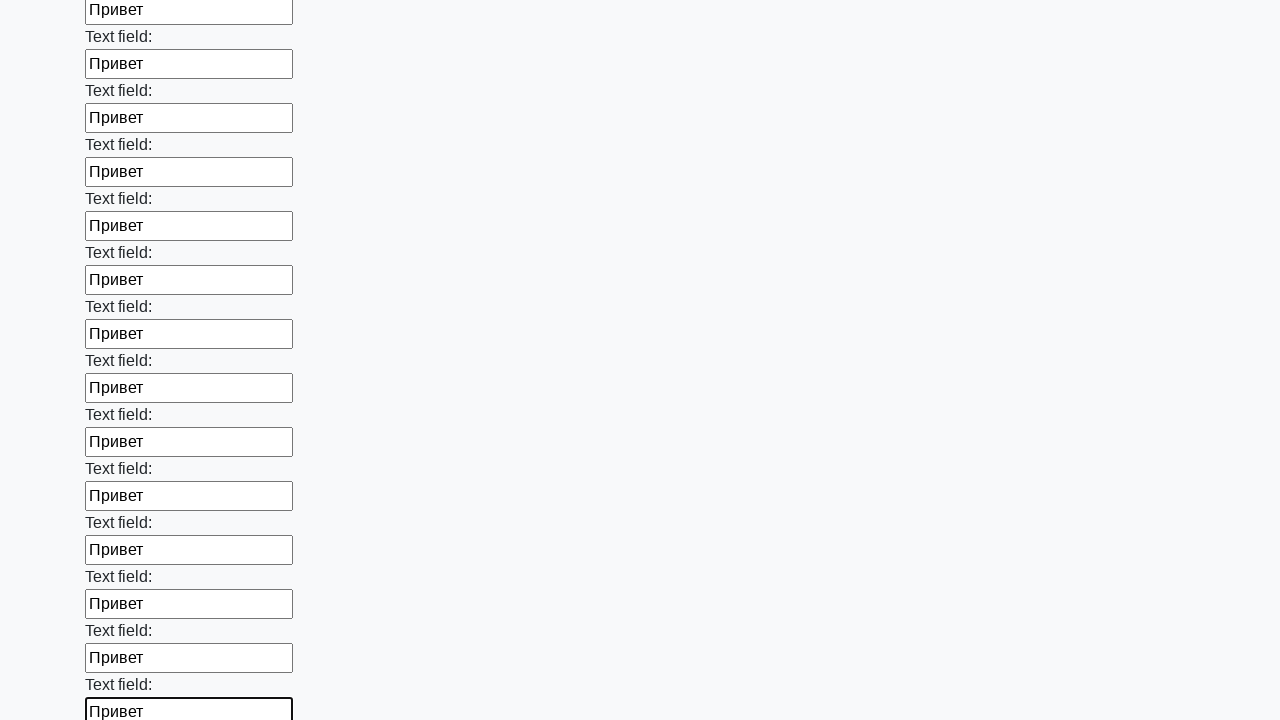

Filled input field with text on input >> nth=44
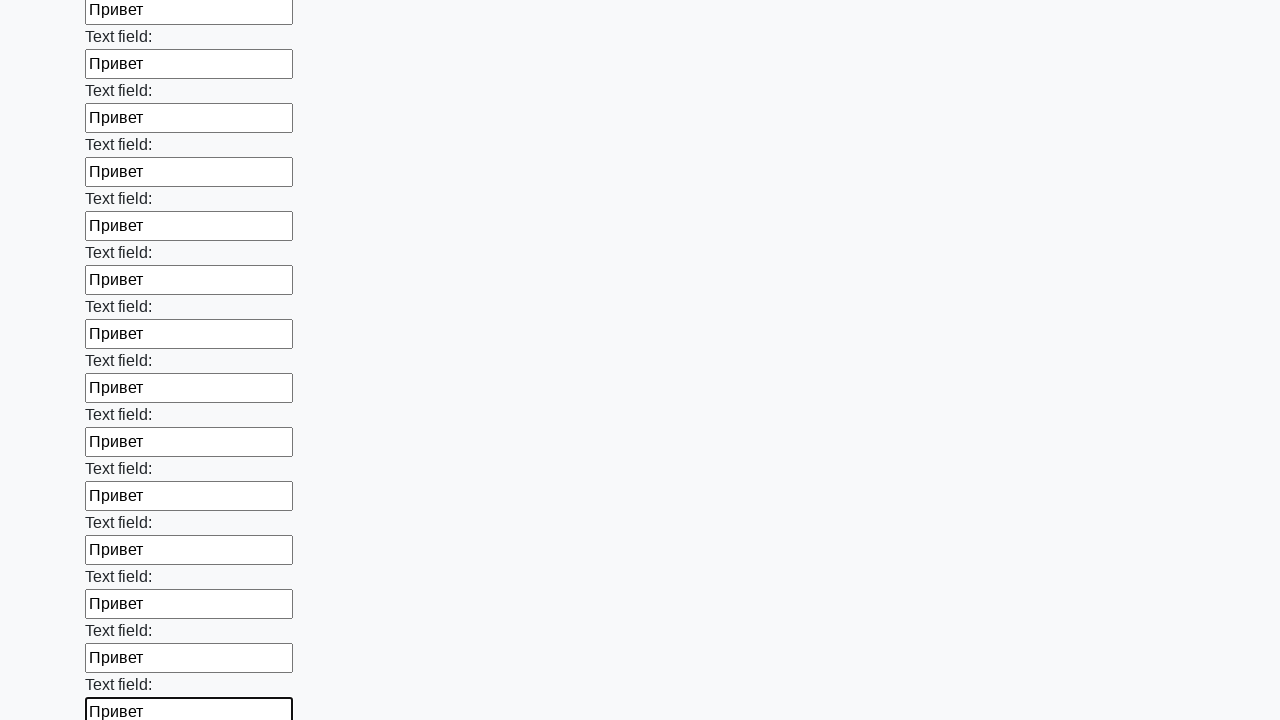

Filled input field with text on input >> nth=45
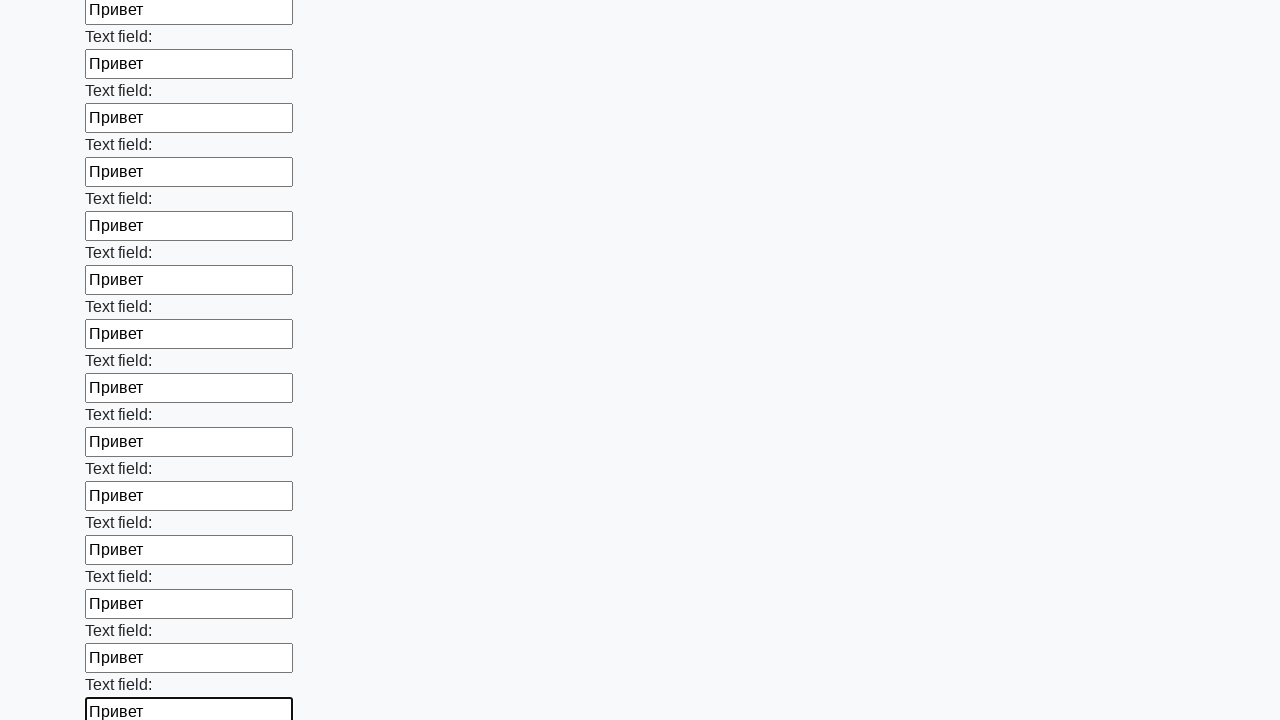

Filled input field with text on input >> nth=46
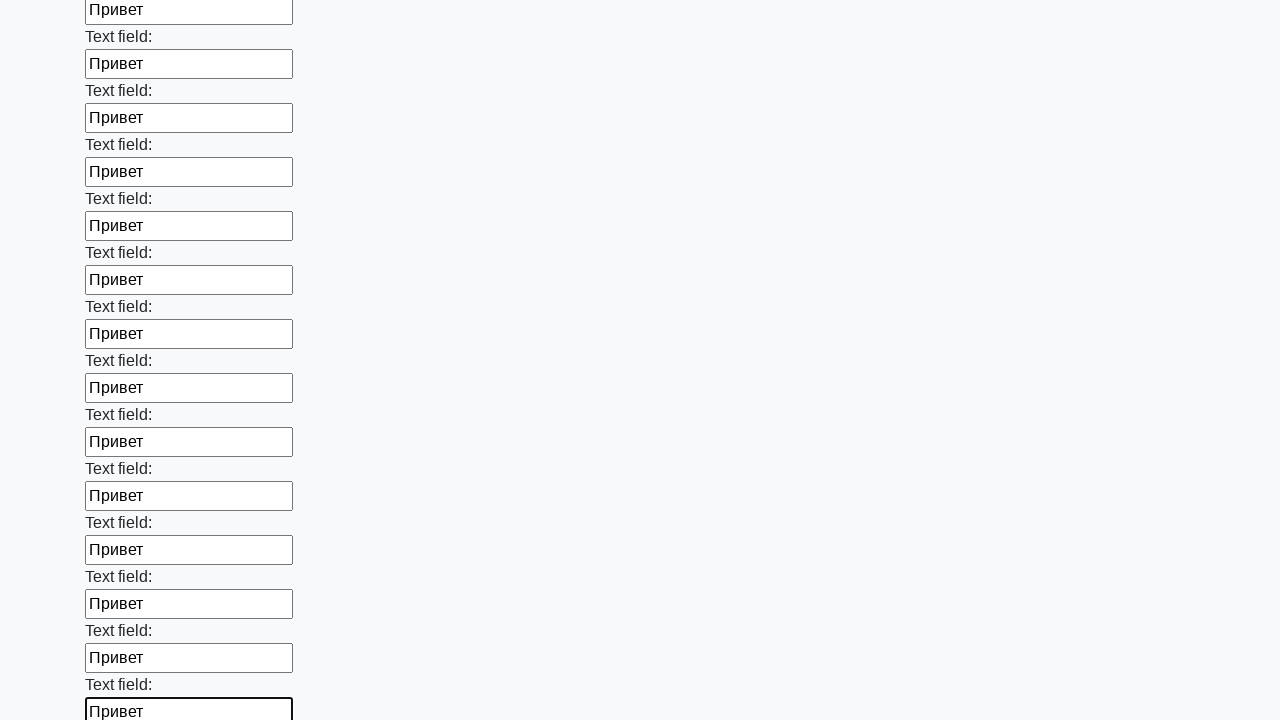

Filled input field with text on input >> nth=47
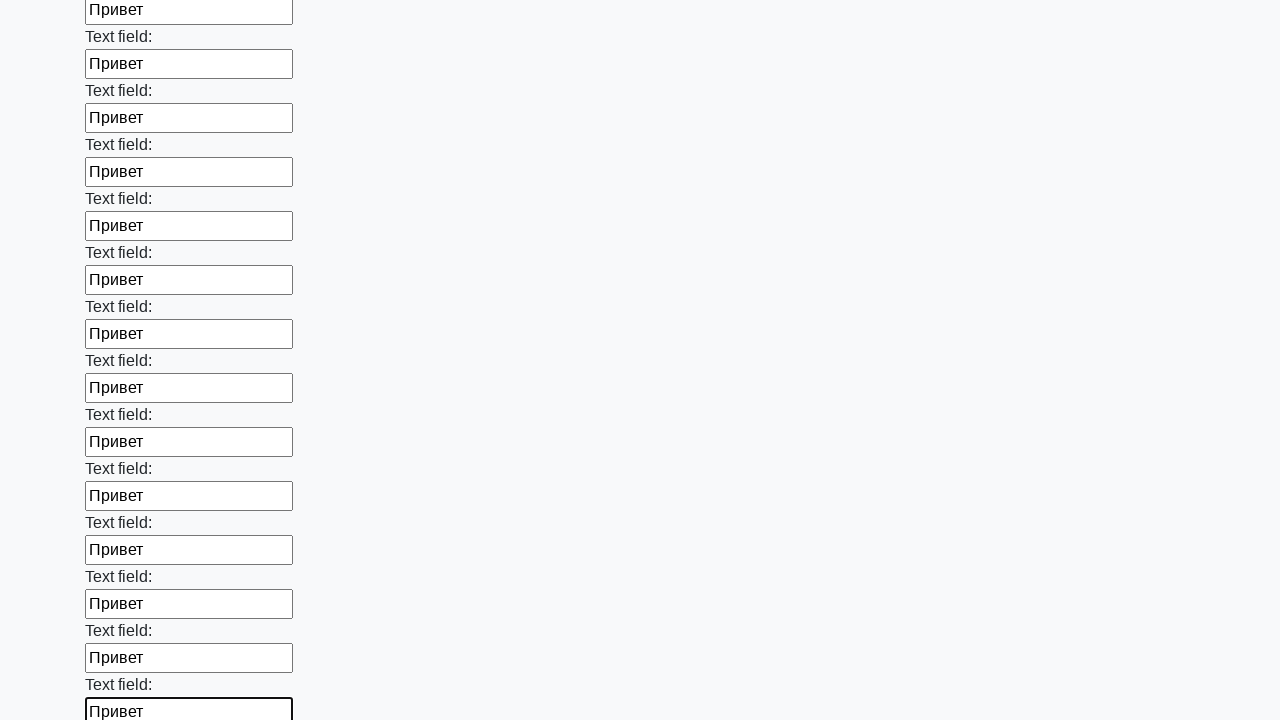

Filled input field with text on input >> nth=48
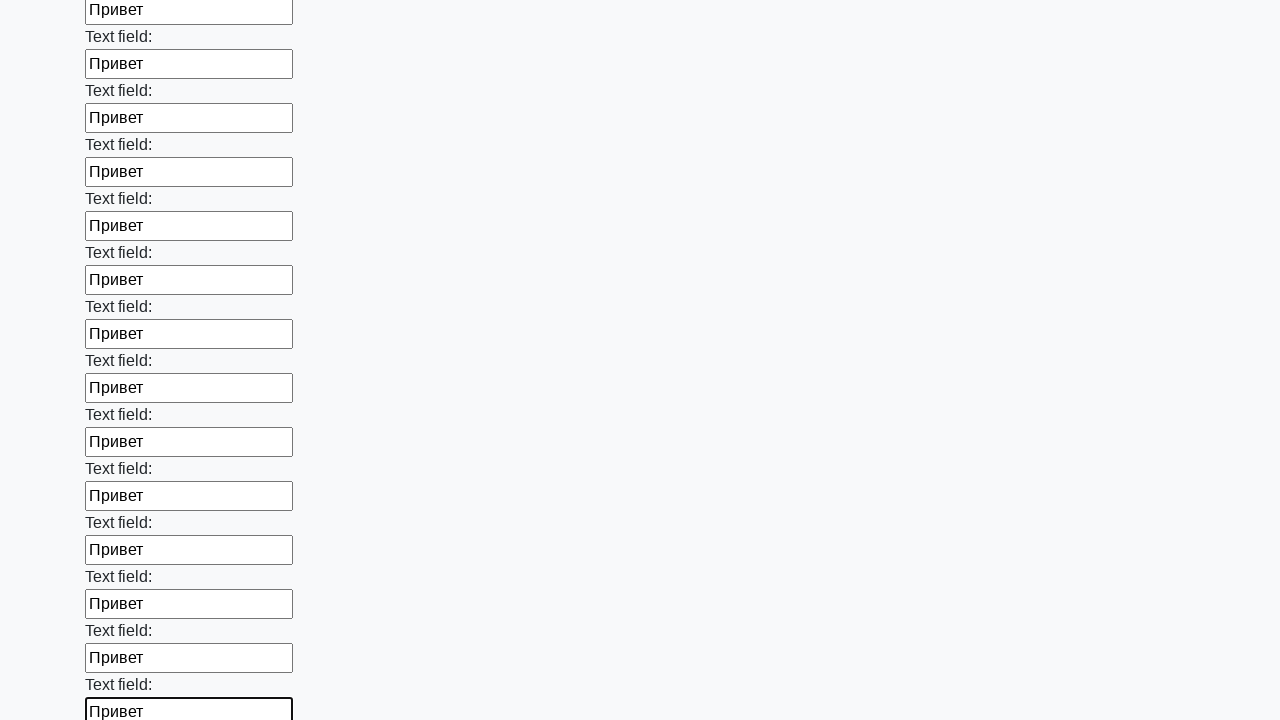

Filled input field with text on input >> nth=49
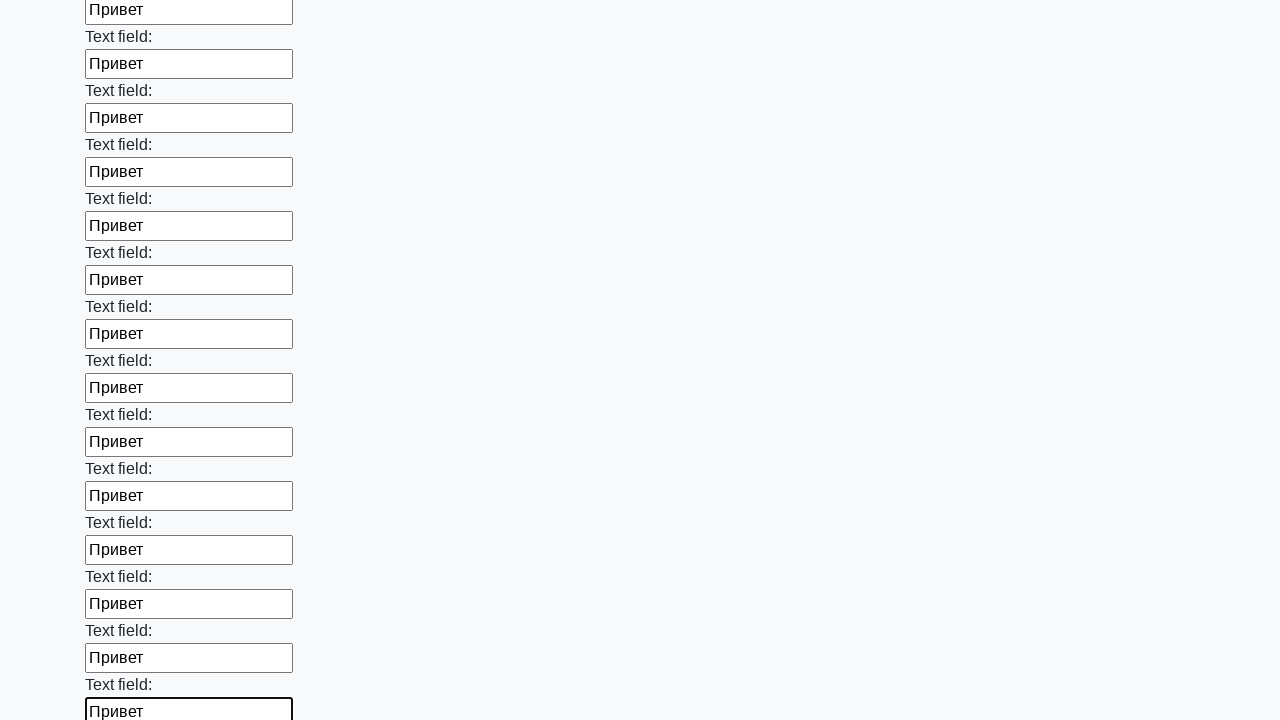

Filled input field with text on input >> nth=50
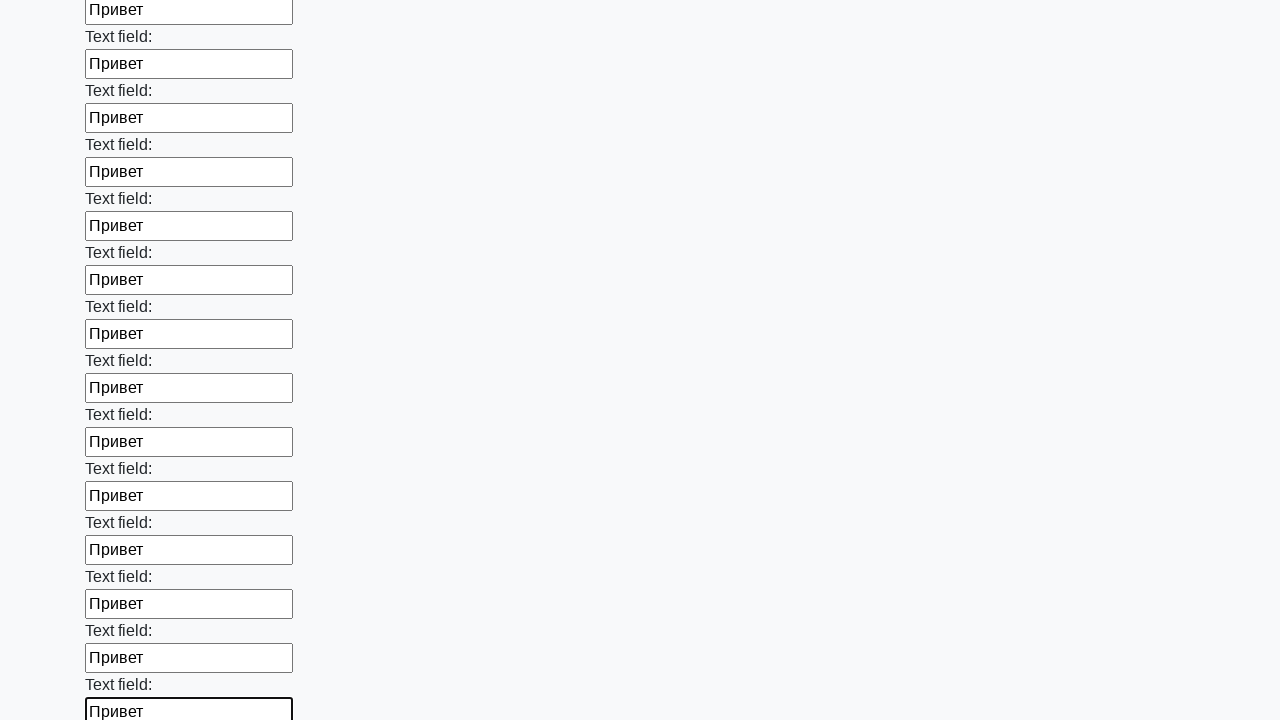

Filled input field with text on input >> nth=51
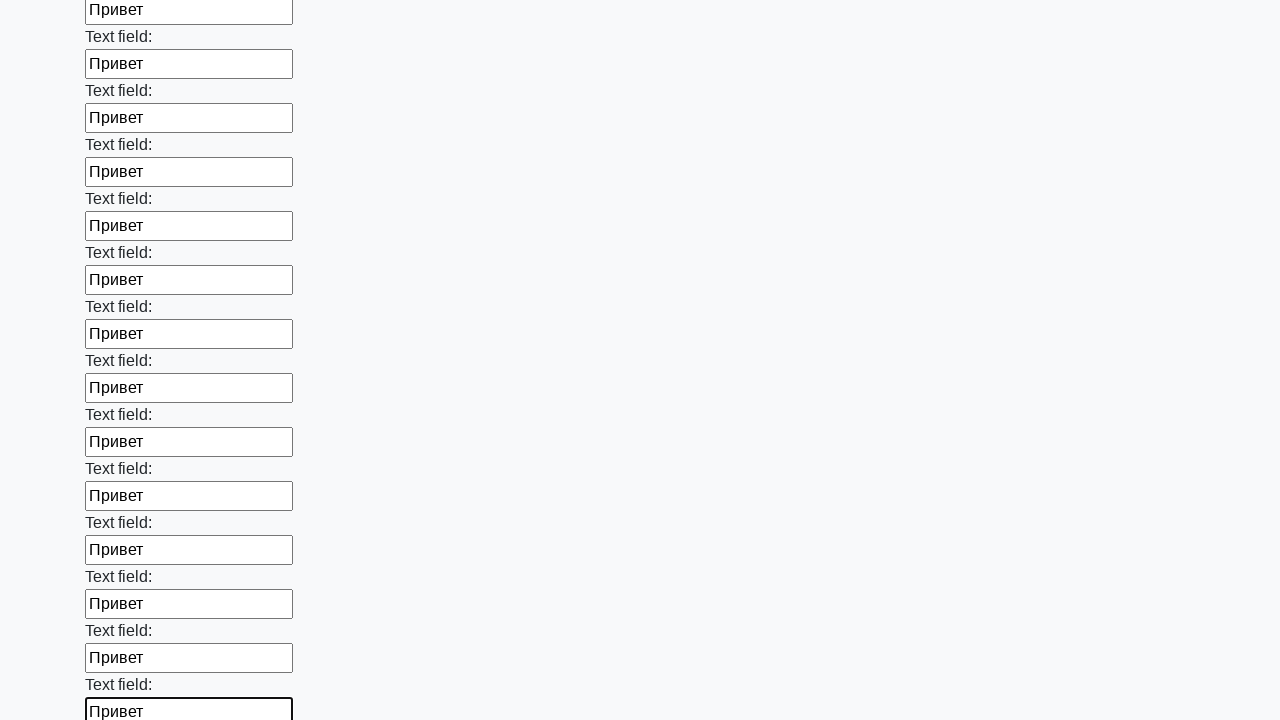

Filled input field with text on input >> nth=52
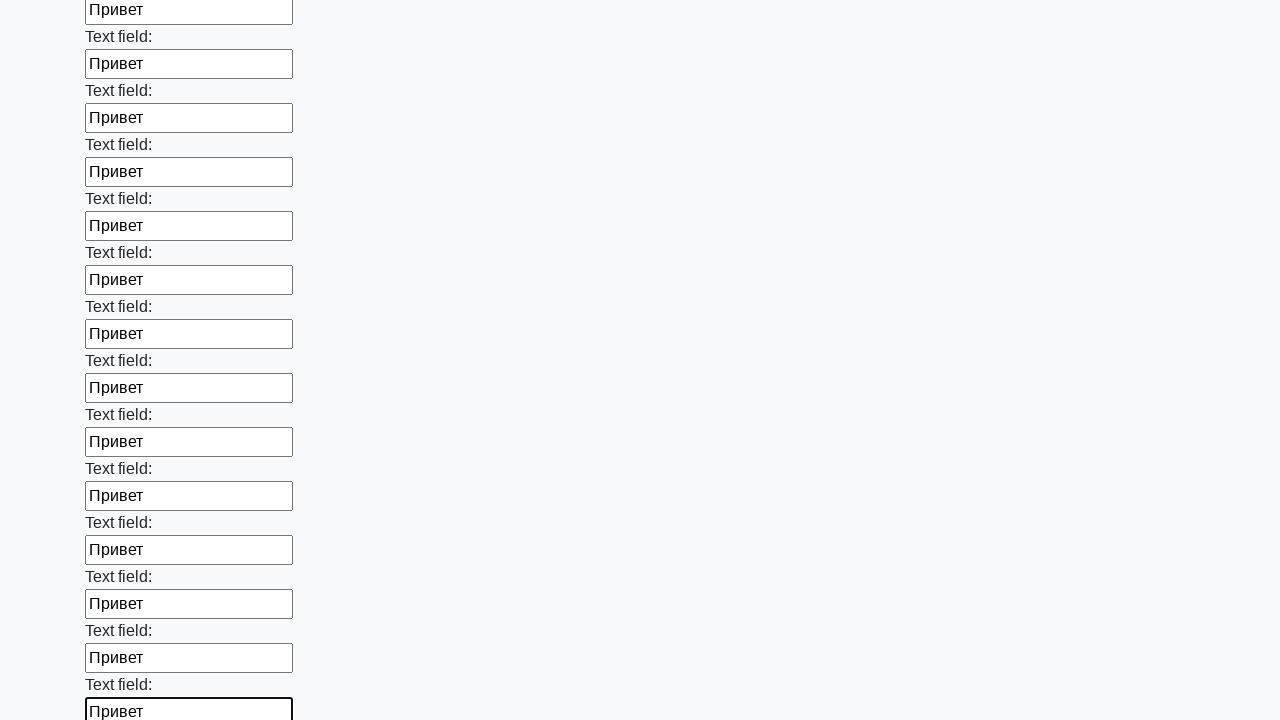

Filled input field with text on input >> nth=53
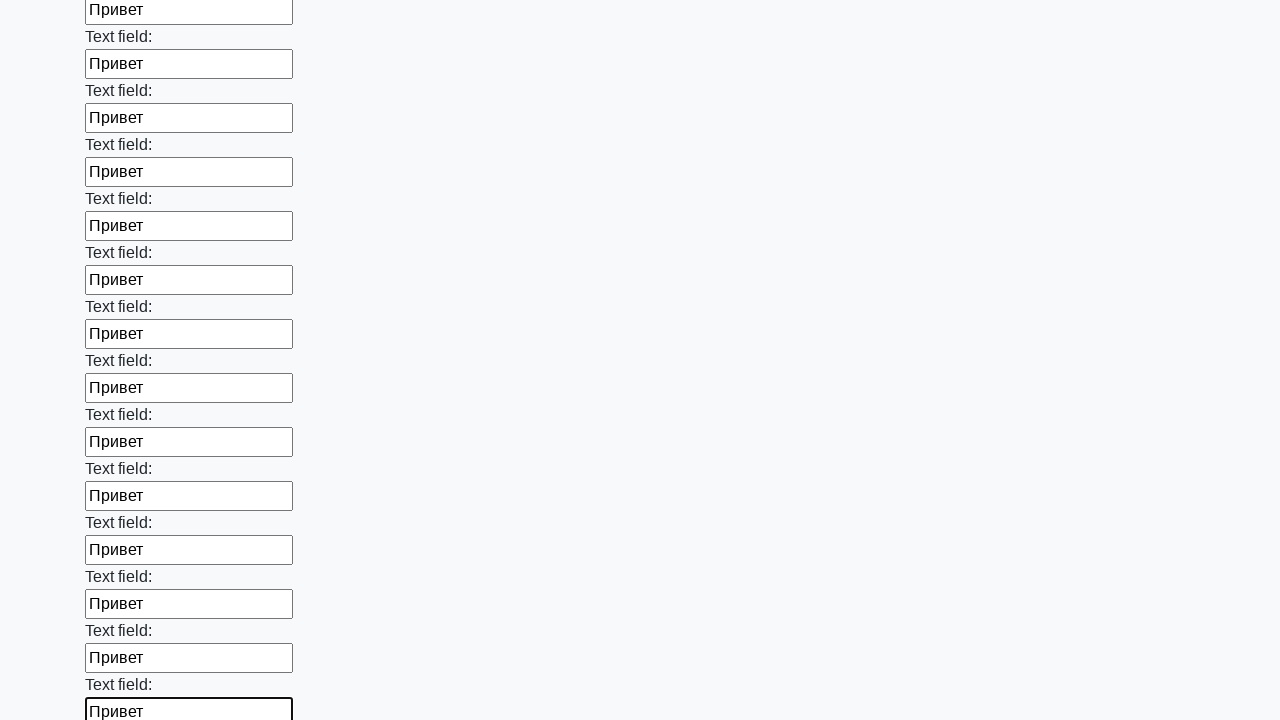

Filled input field with text on input >> nth=54
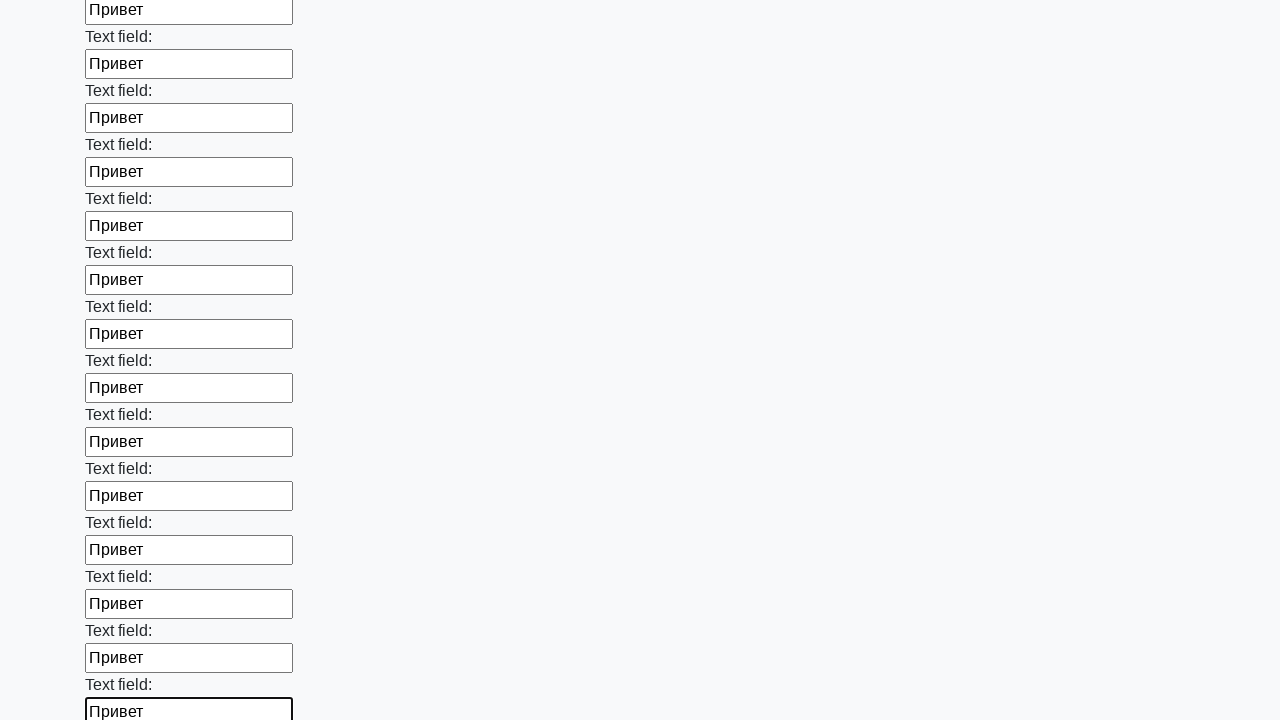

Filled input field with text on input >> nth=55
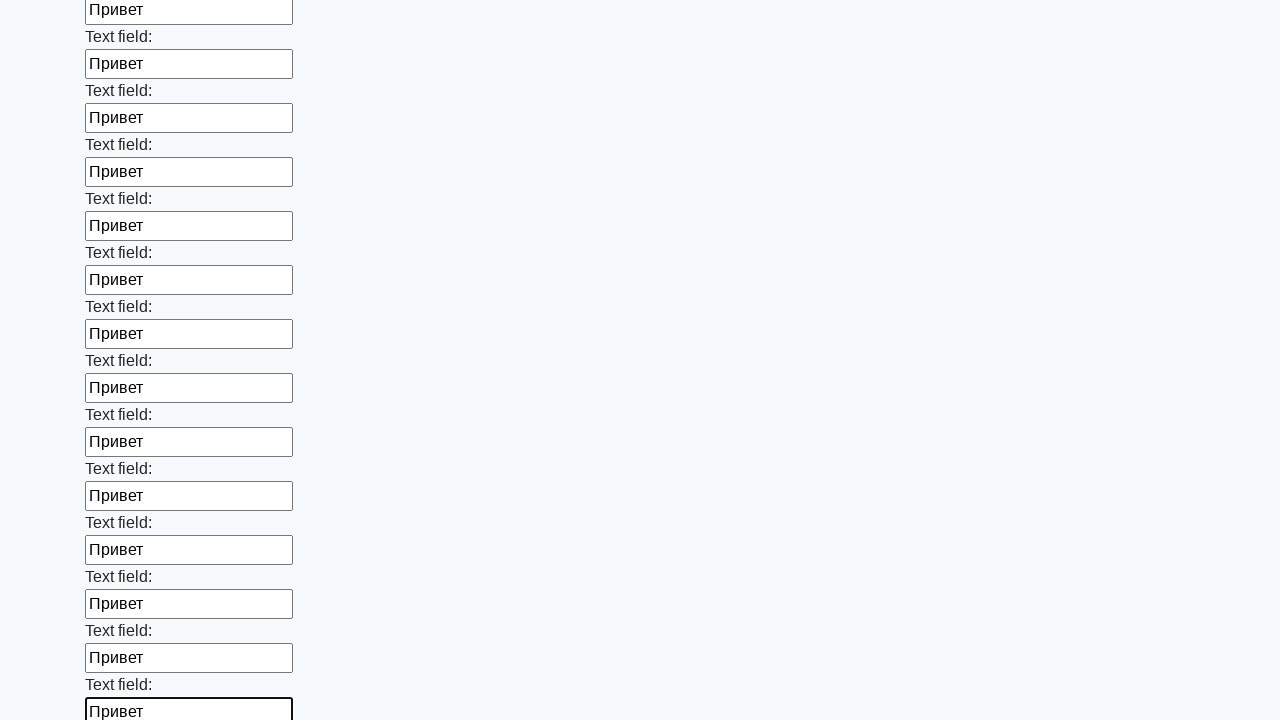

Filled input field with text on input >> nth=56
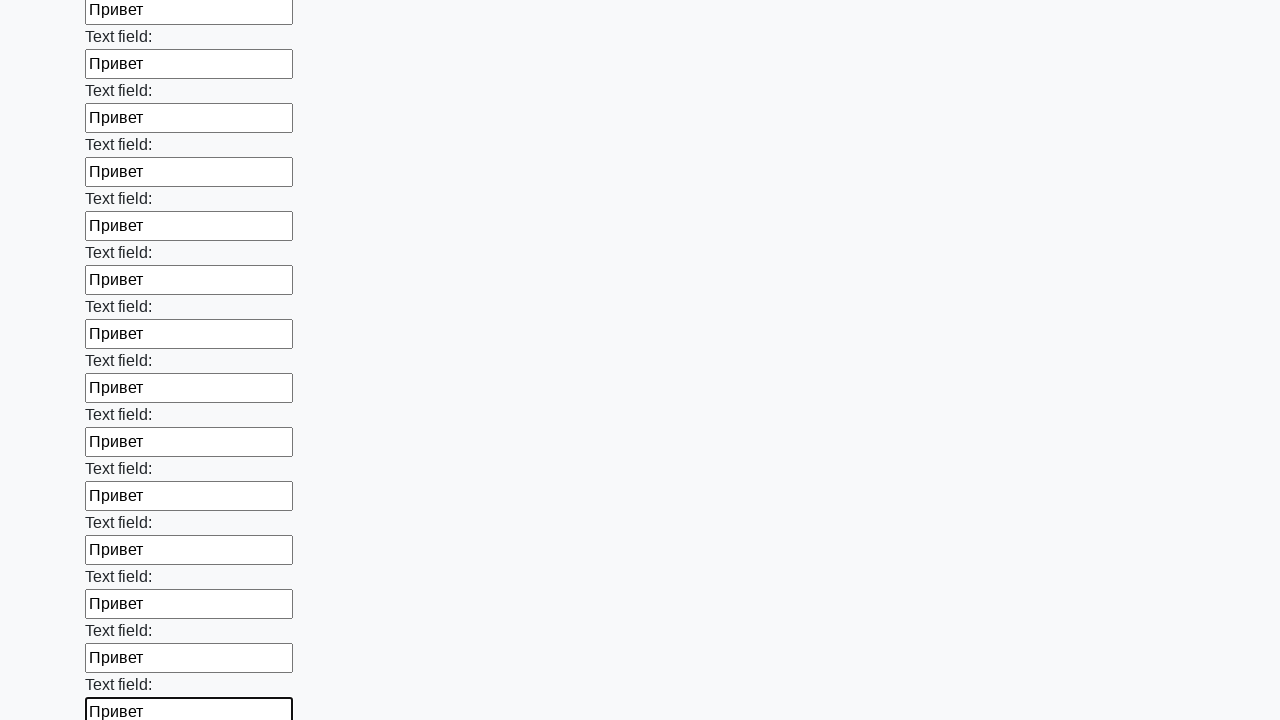

Filled input field with text on input >> nth=57
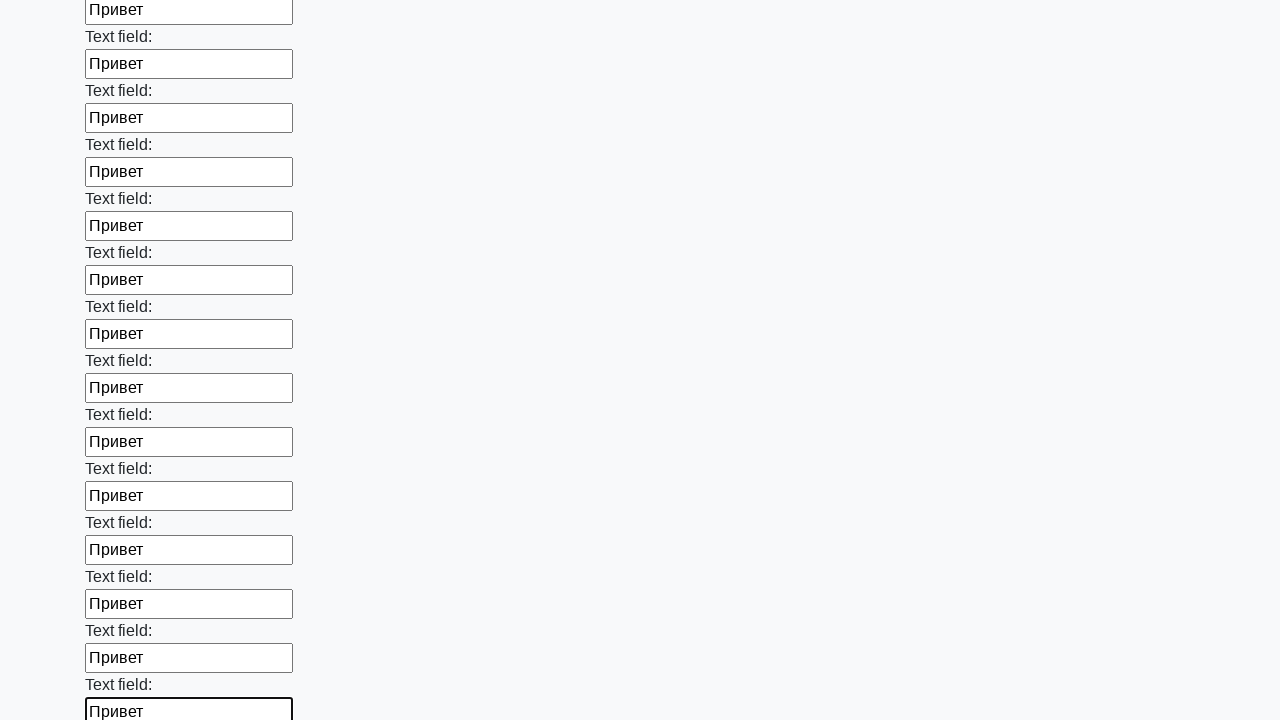

Filled input field with text on input >> nth=58
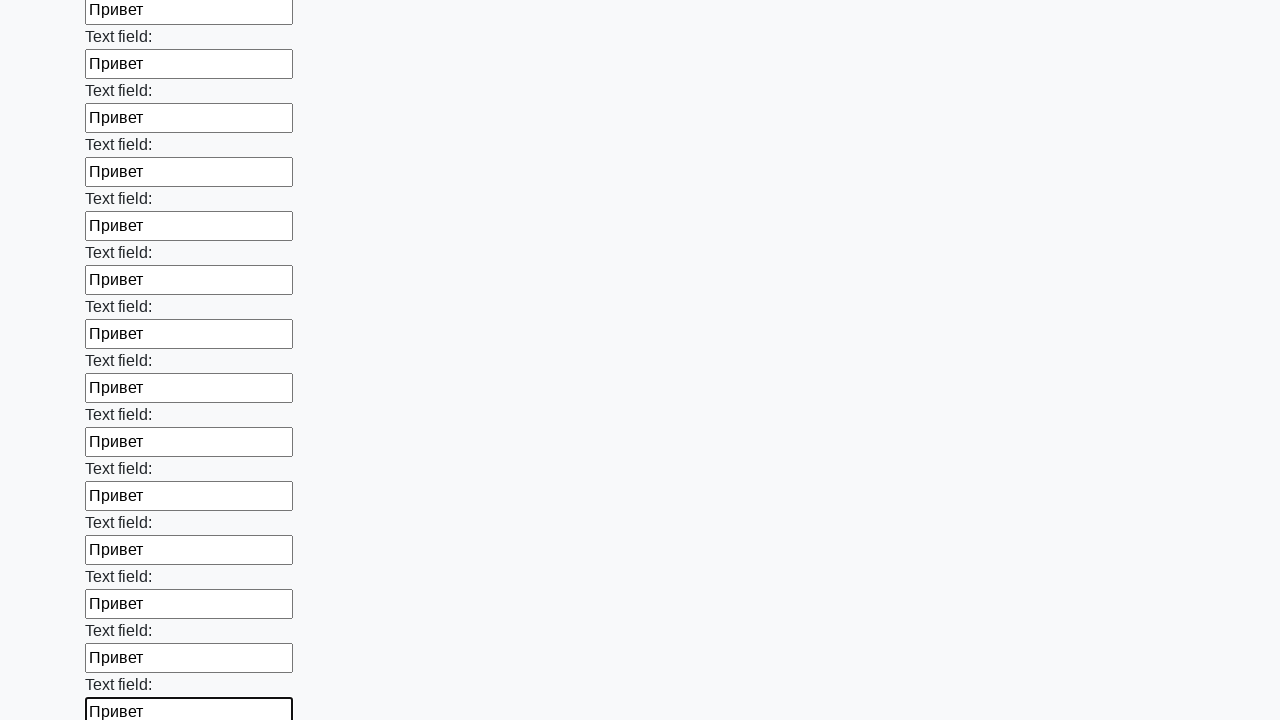

Filled input field with text on input >> nth=59
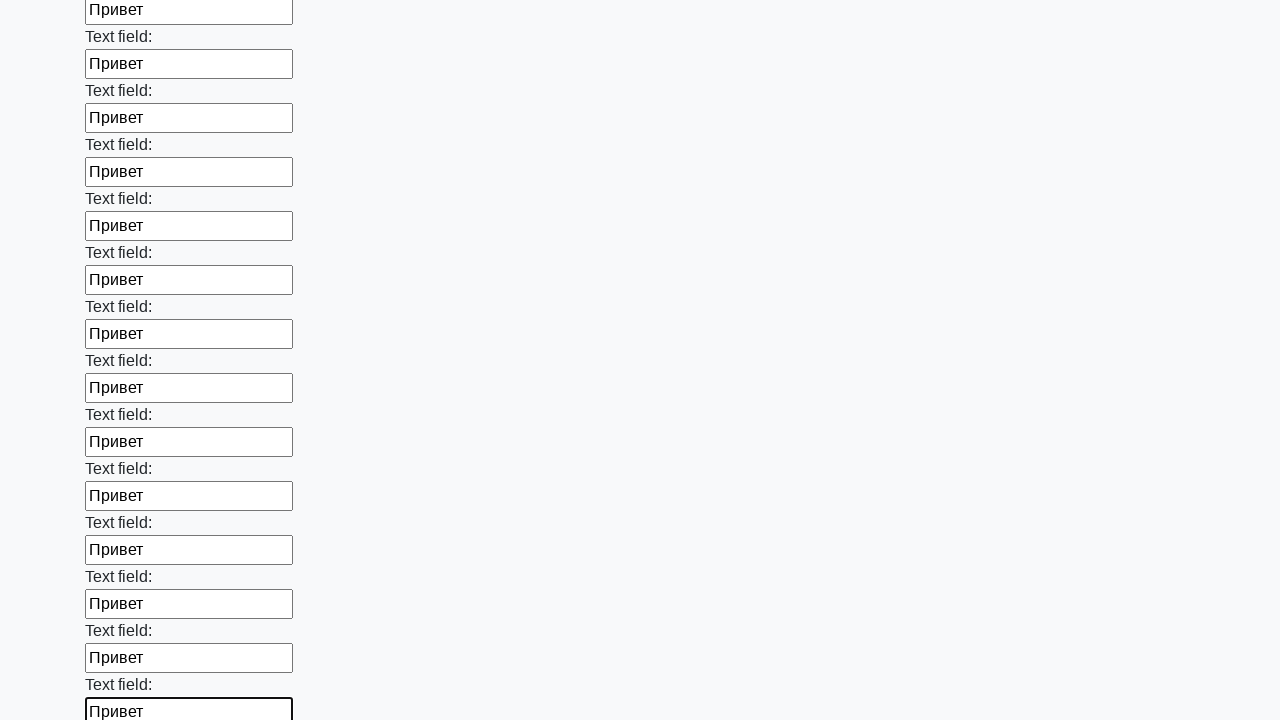

Filled input field with text on input >> nth=60
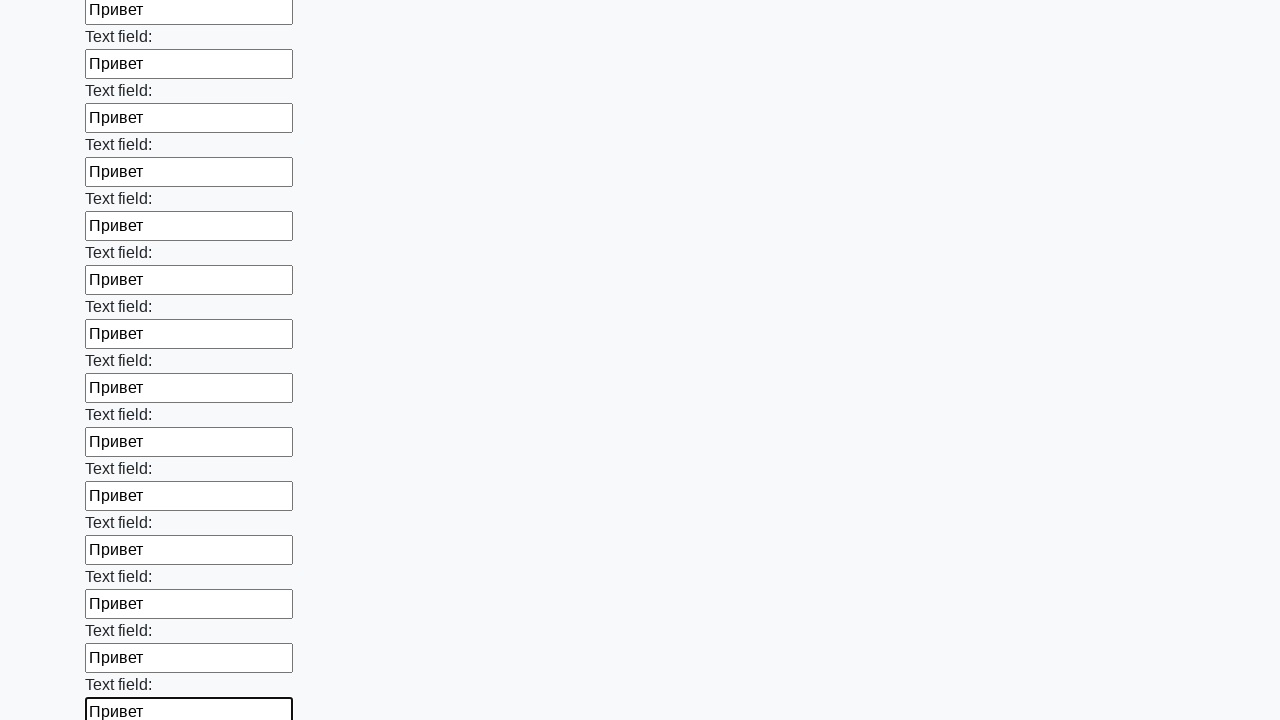

Filled input field with text on input >> nth=61
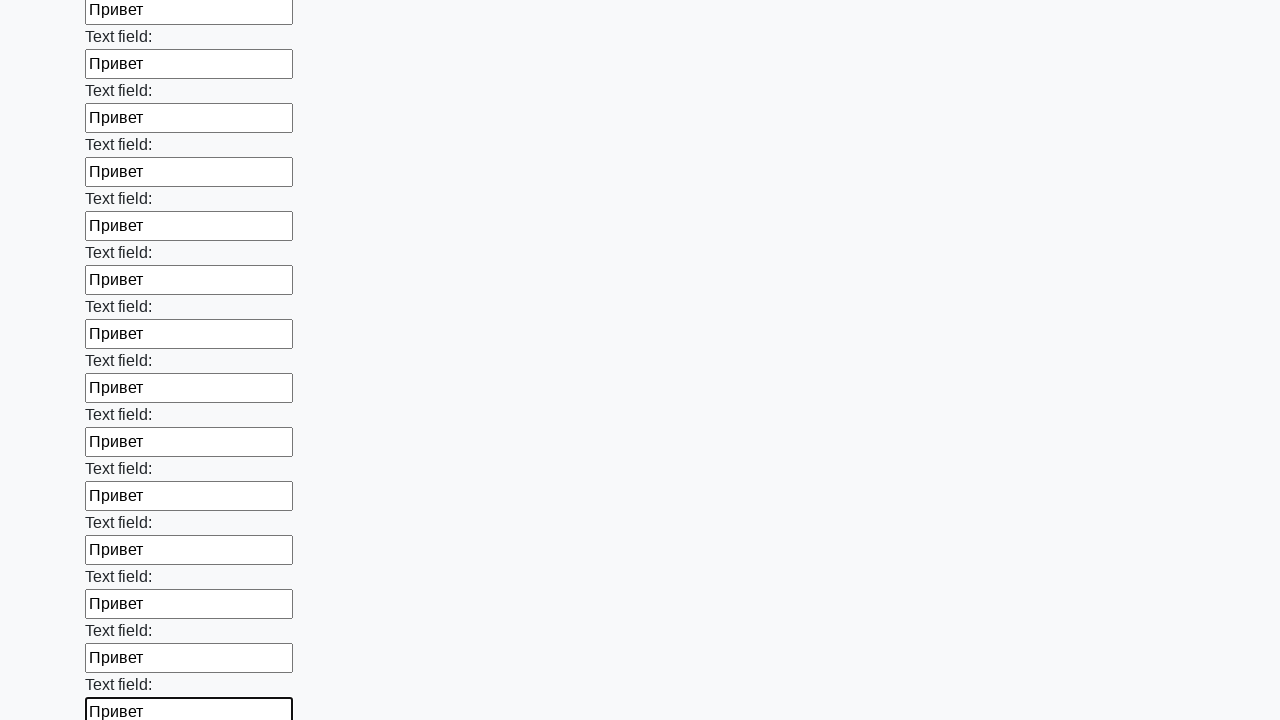

Filled input field with text on input >> nth=62
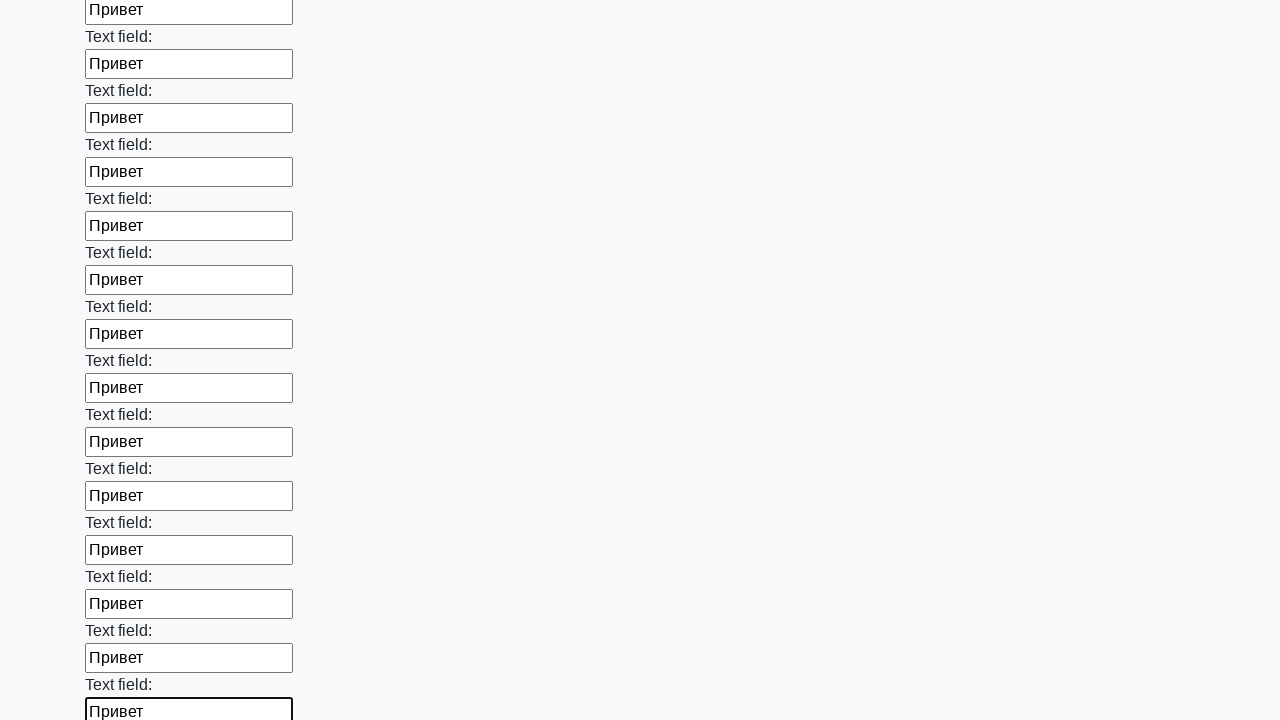

Filled input field with text on input >> nth=63
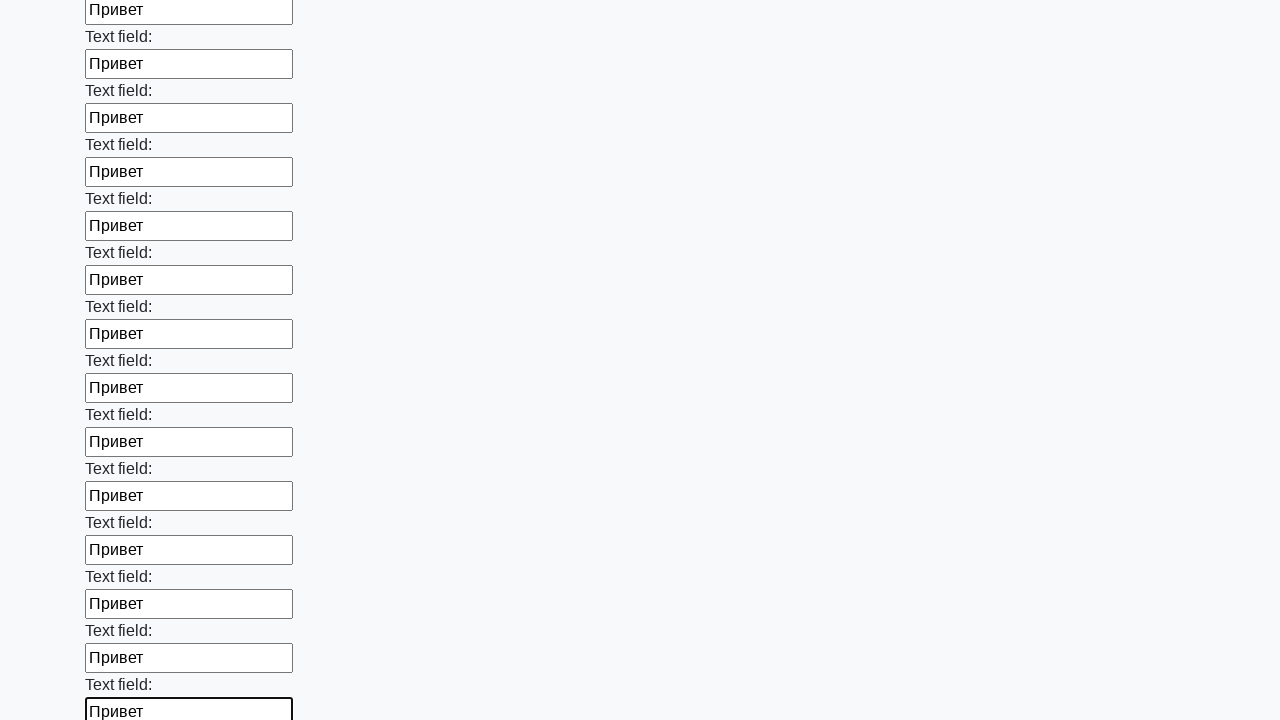

Filled input field with text on input >> nth=64
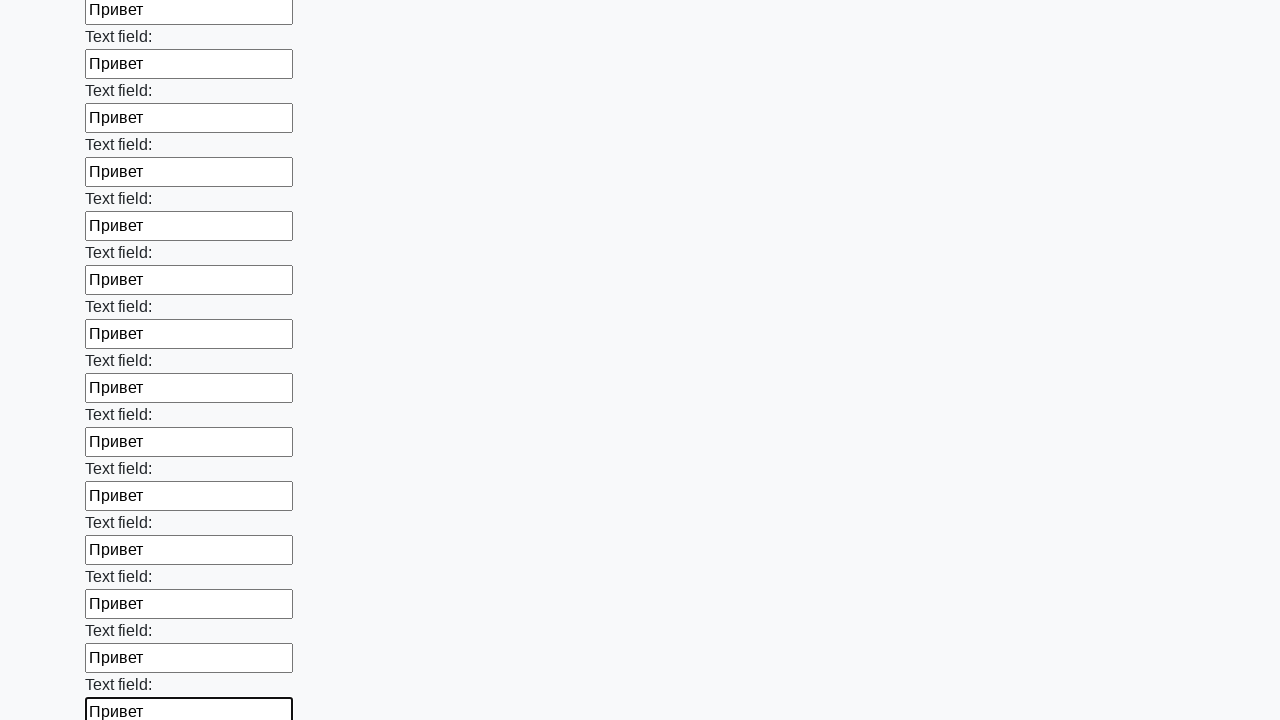

Filled input field with text on input >> nth=65
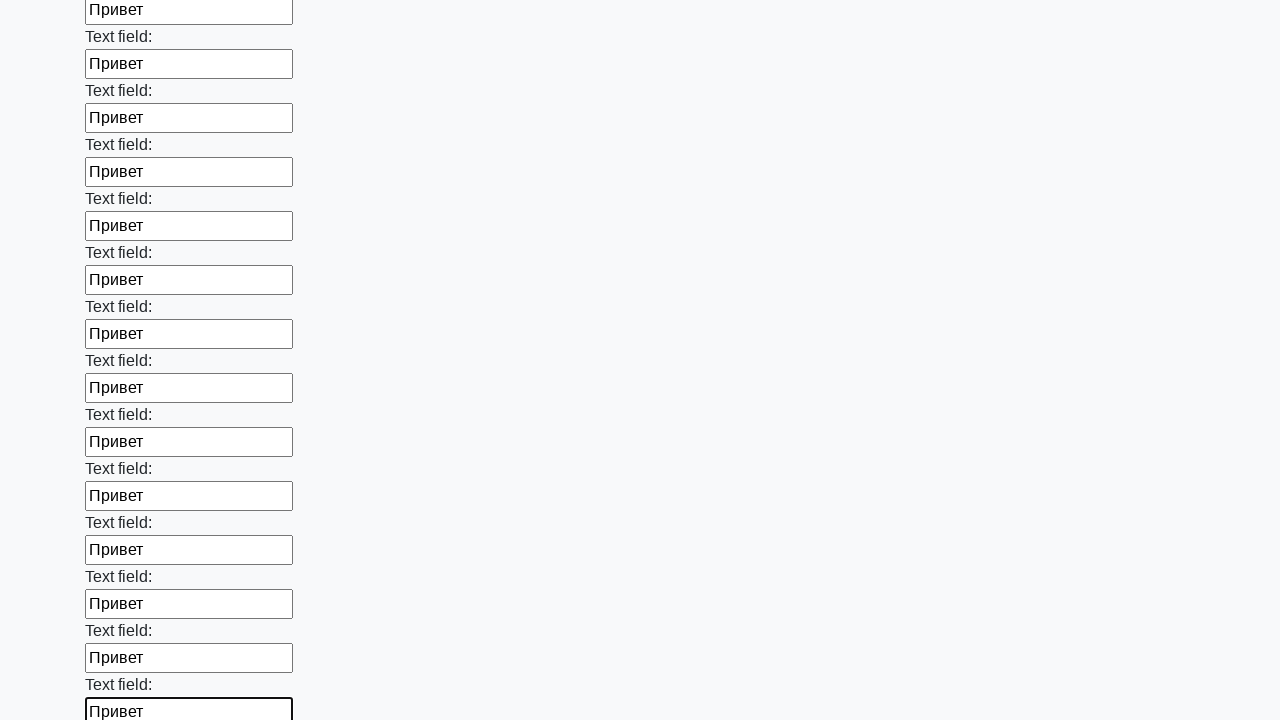

Filled input field with text on input >> nth=66
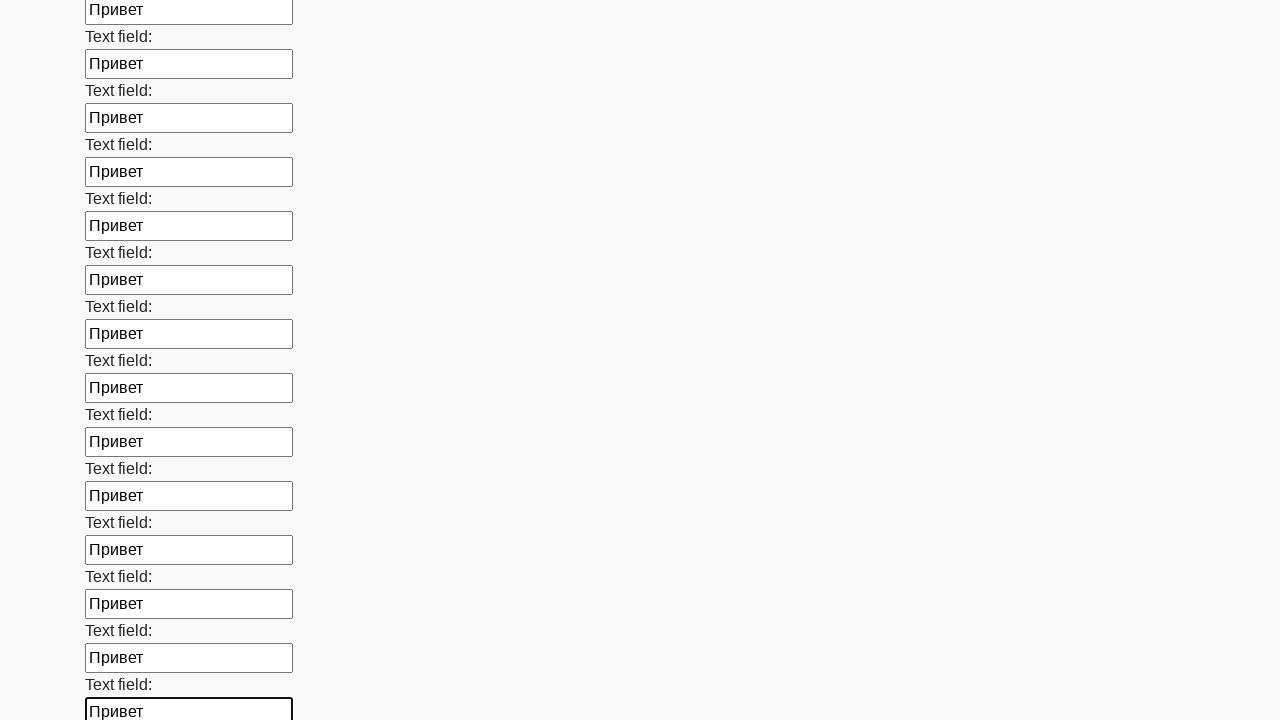

Filled input field with text on input >> nth=67
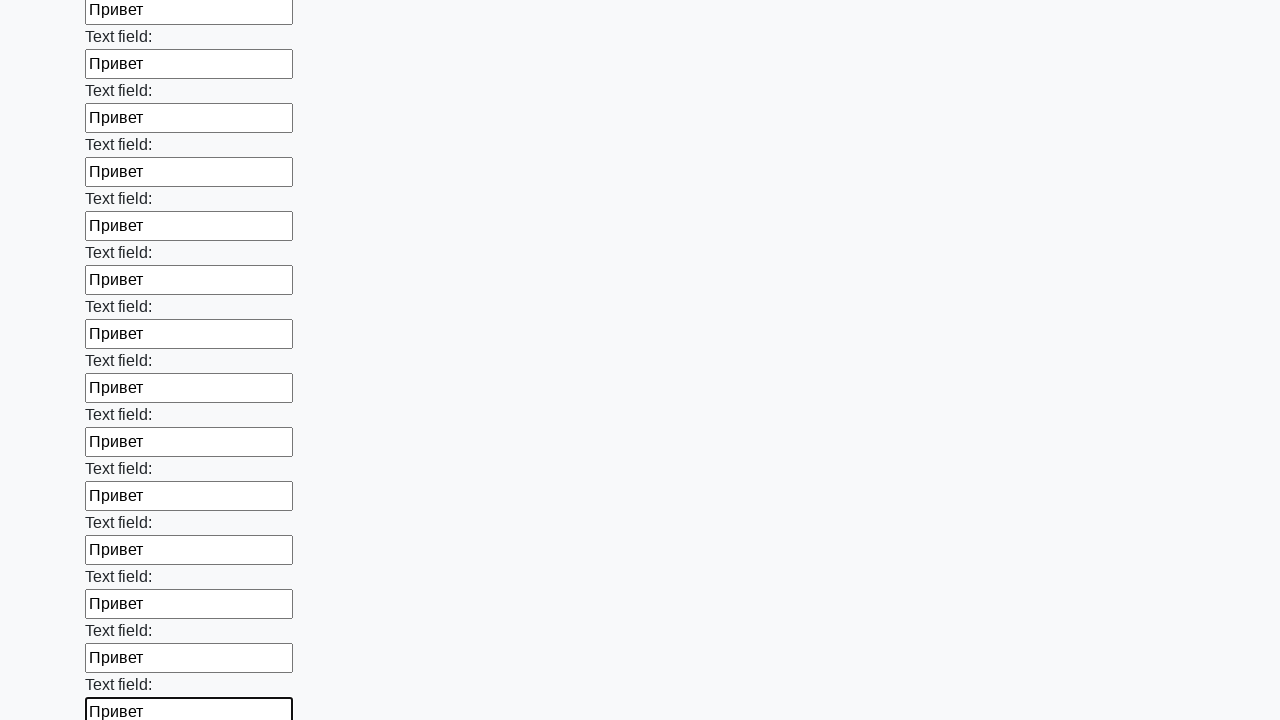

Filled input field with text on input >> nth=68
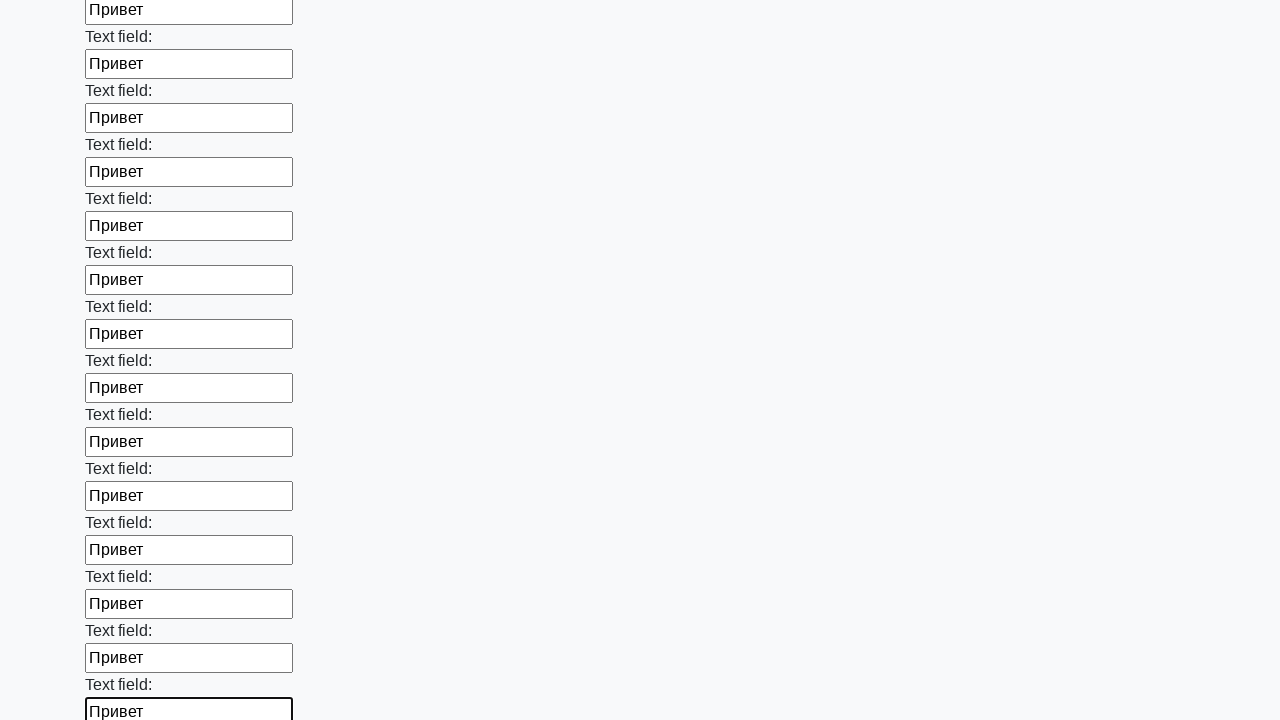

Filled input field with text on input >> nth=69
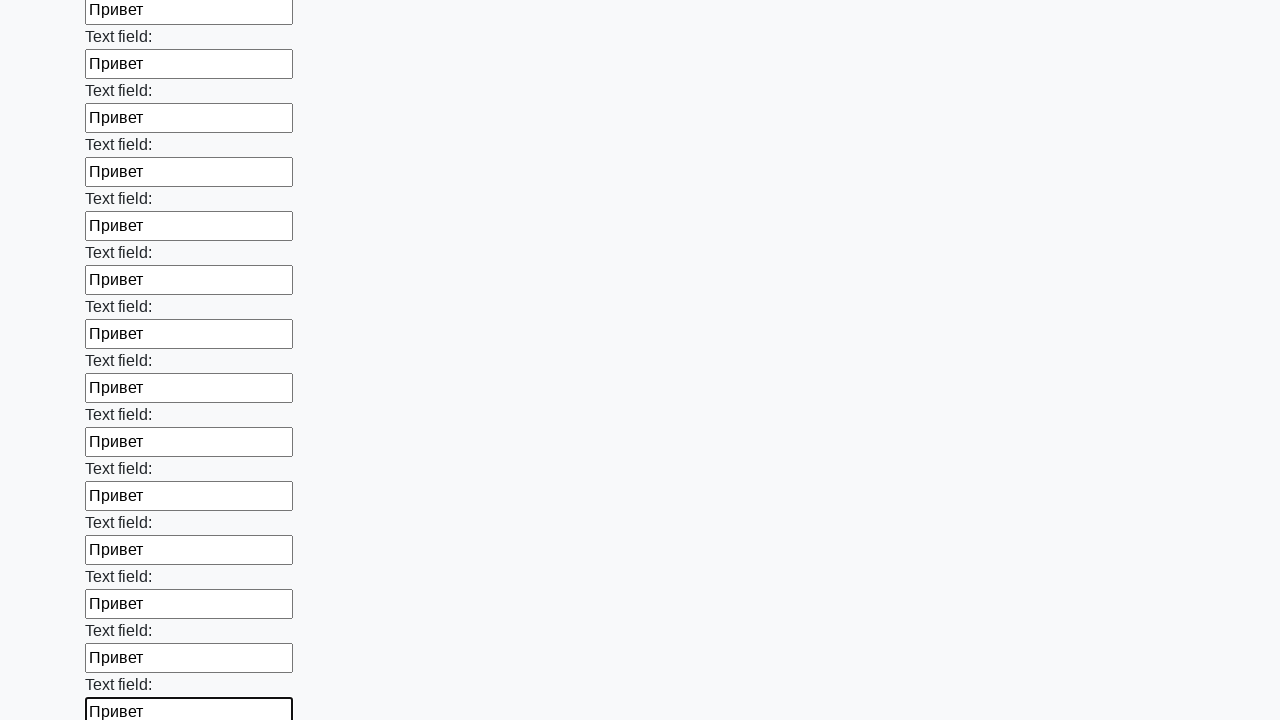

Filled input field with text on input >> nth=70
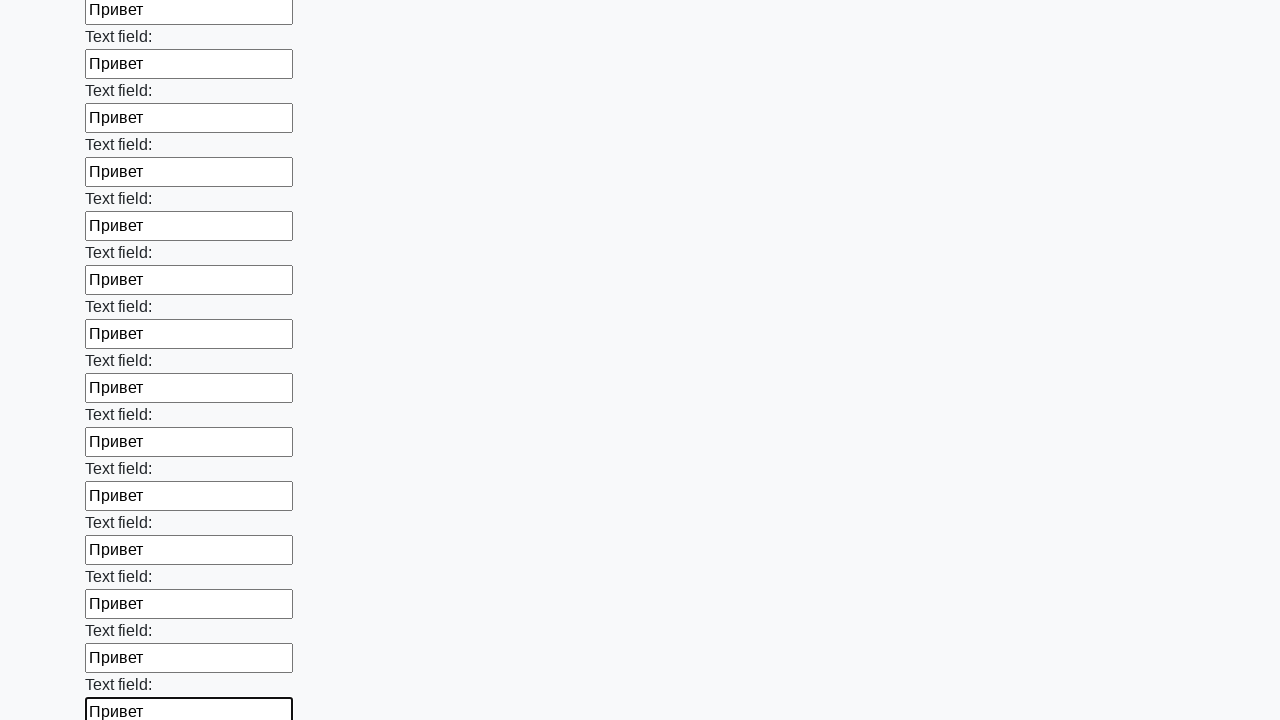

Filled input field with text on input >> nth=71
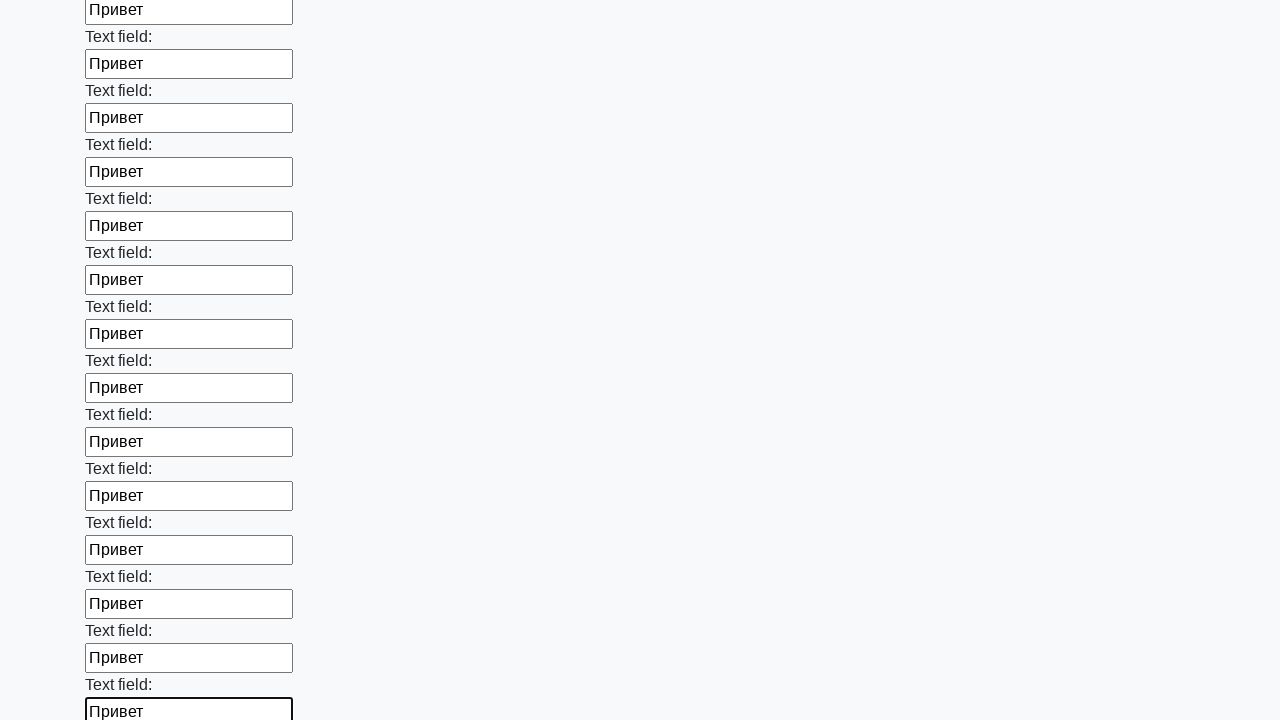

Filled input field with text on input >> nth=72
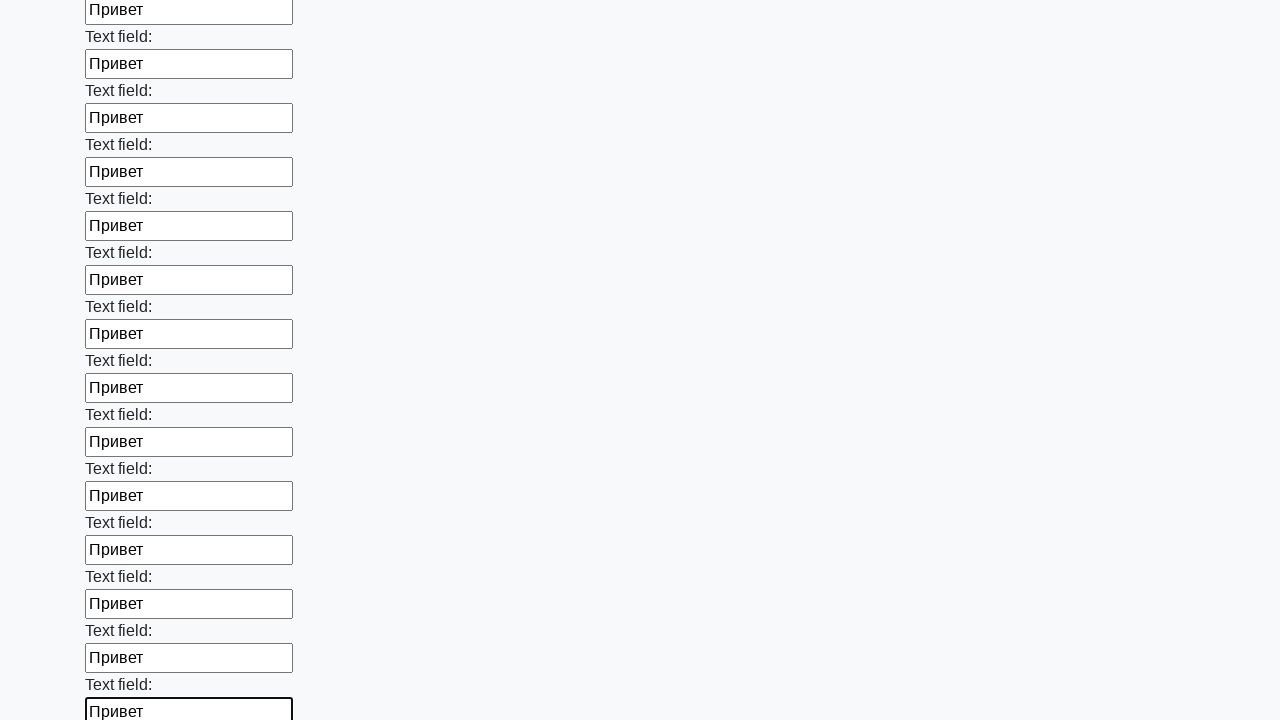

Filled input field with text on input >> nth=73
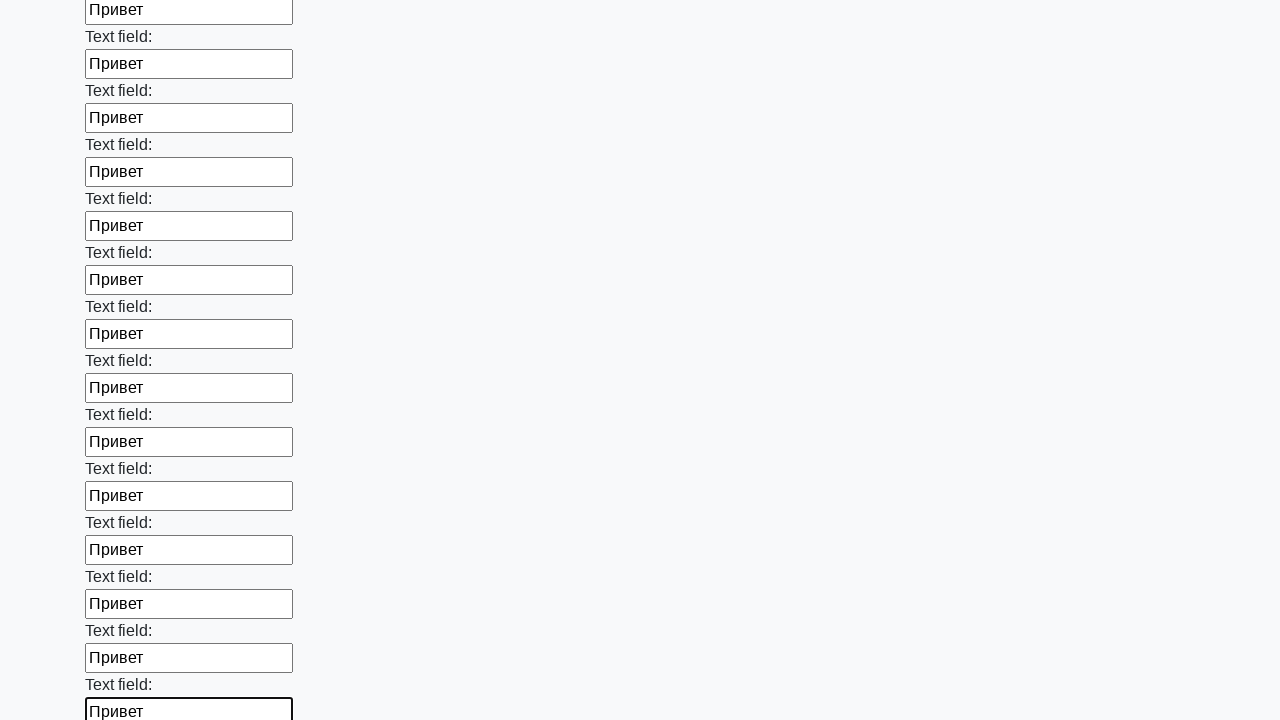

Filled input field with text on input >> nth=74
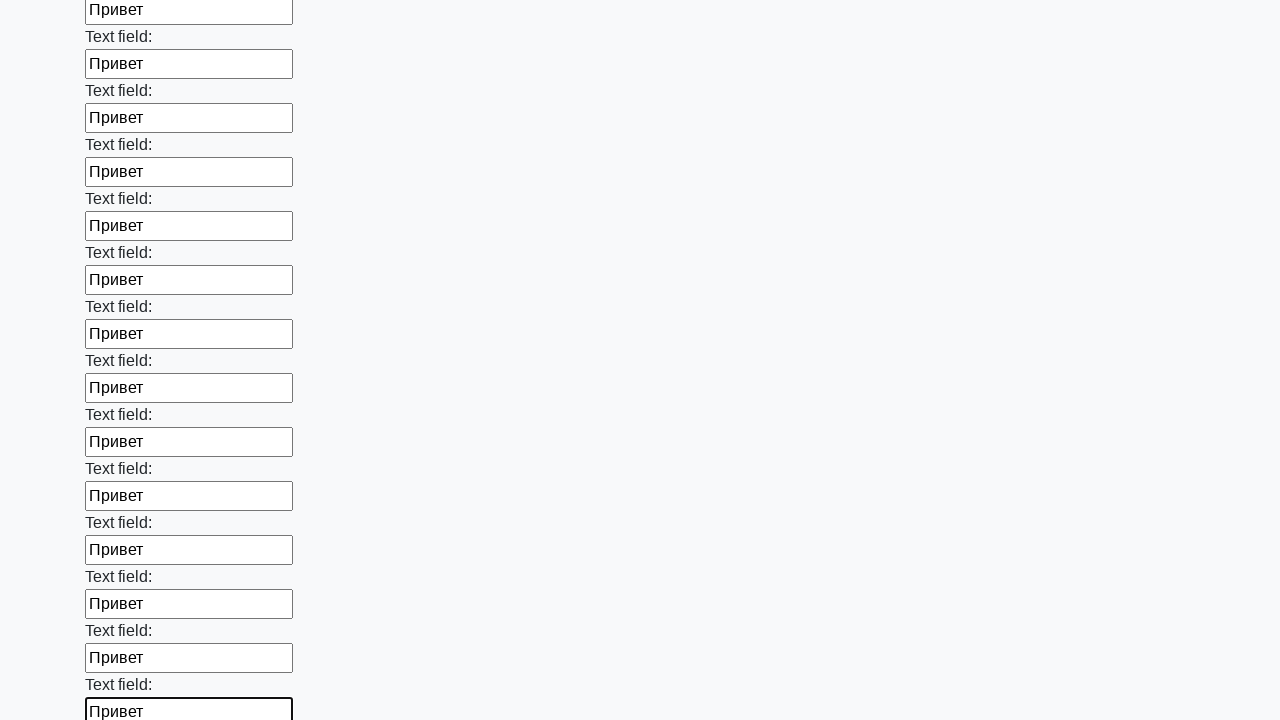

Filled input field with text on input >> nth=75
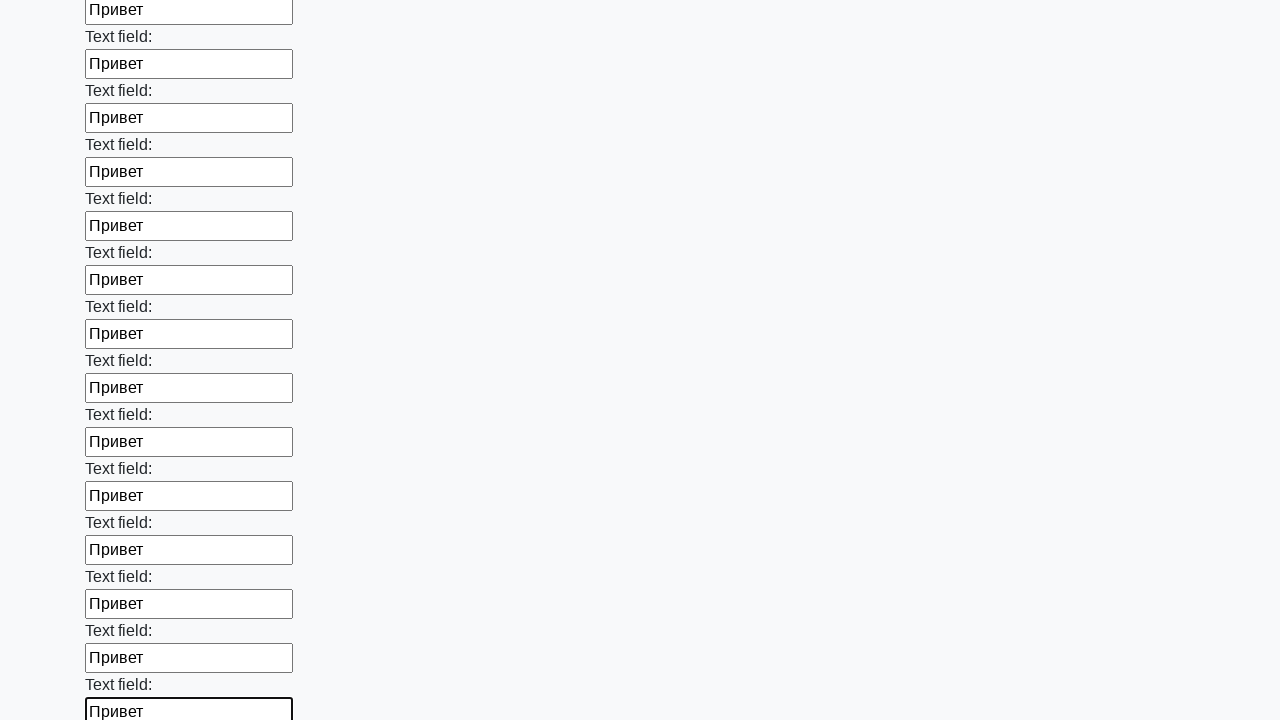

Filled input field with text on input >> nth=76
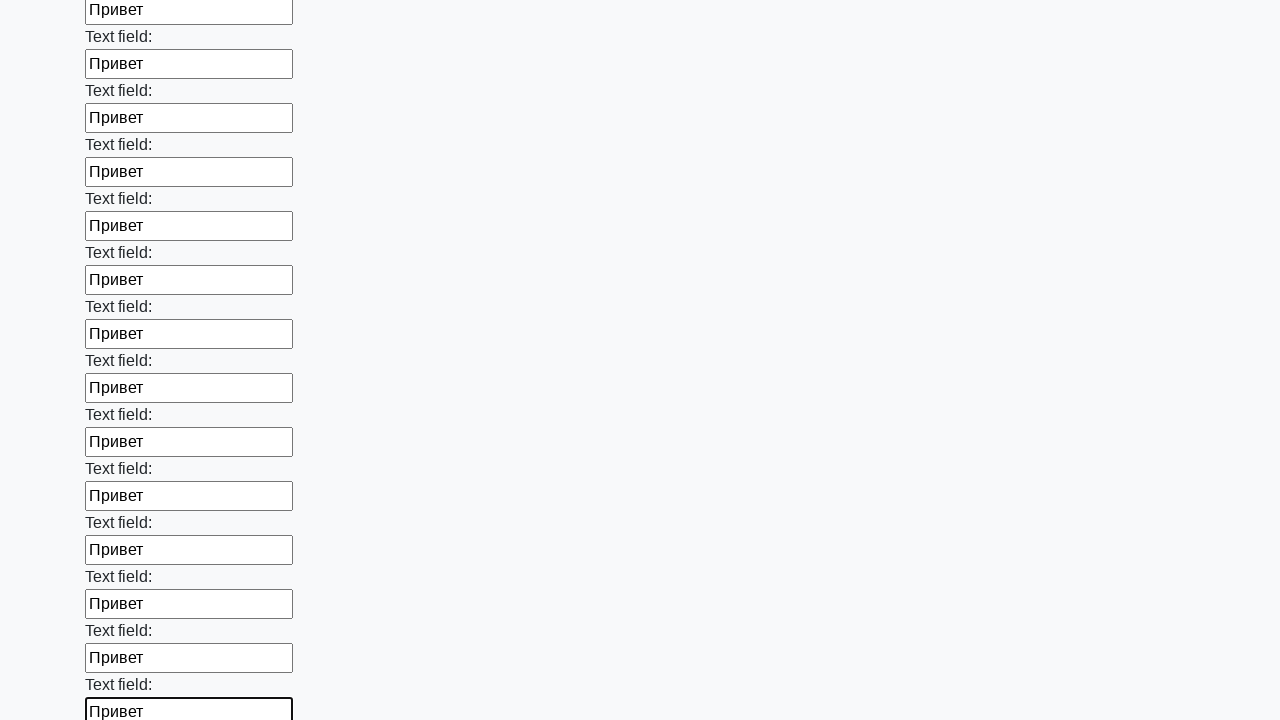

Filled input field with text on input >> nth=77
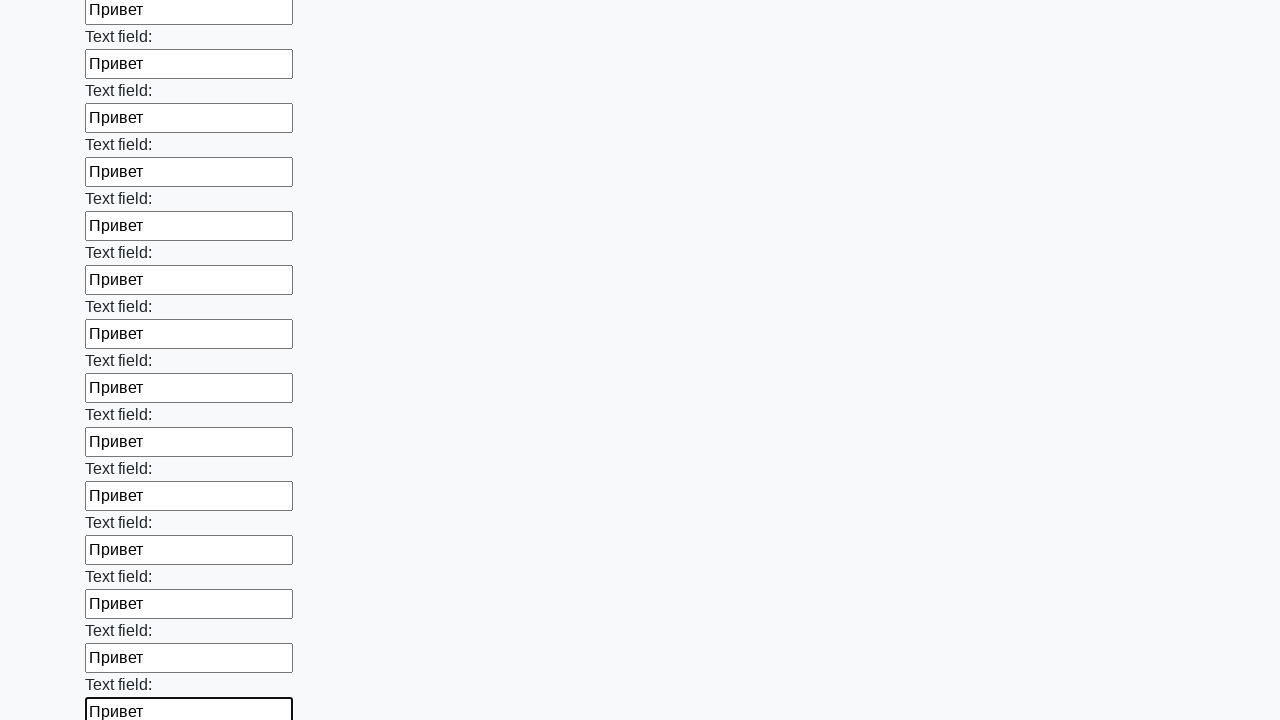

Filled input field with text on input >> nth=78
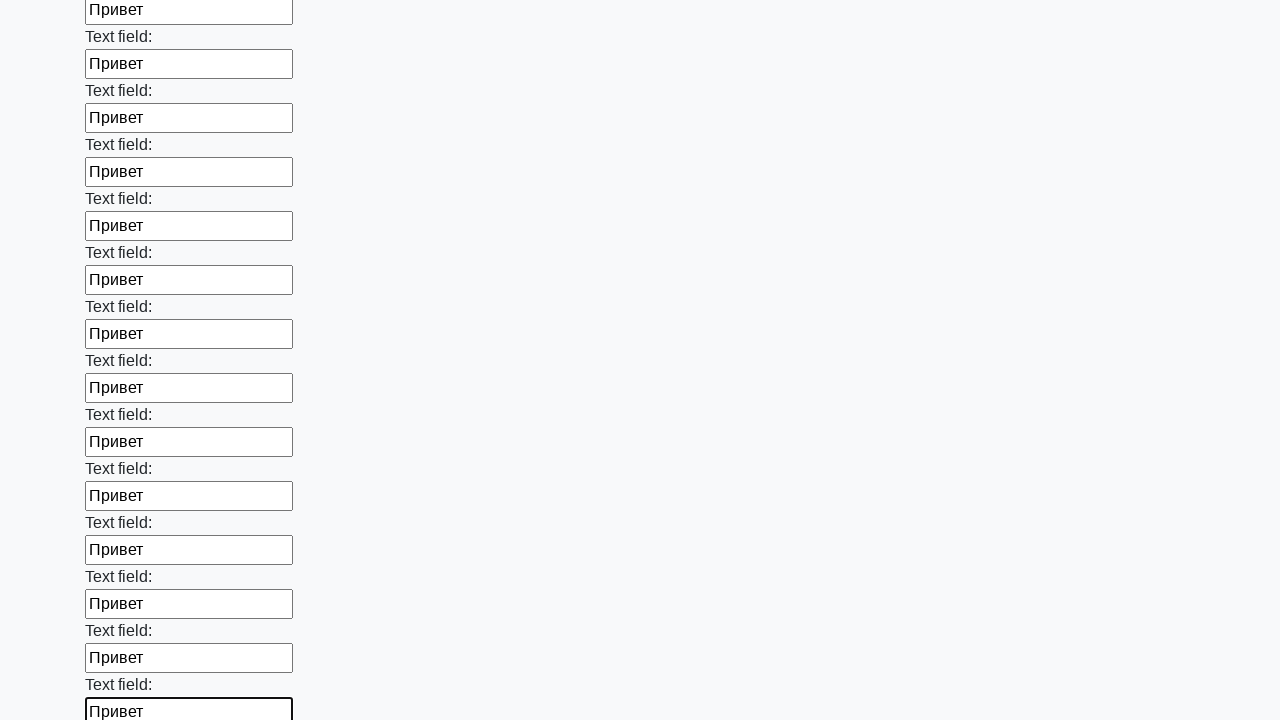

Filled input field with text on input >> nth=79
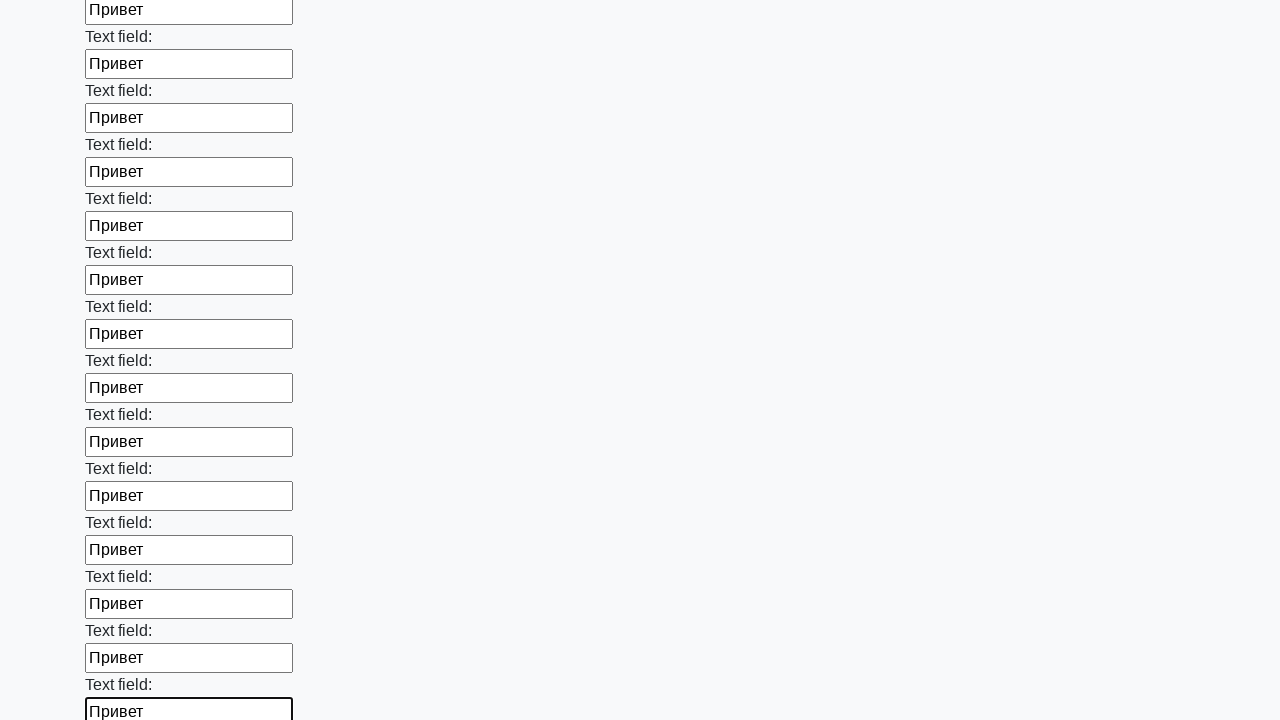

Filled input field with text on input >> nth=80
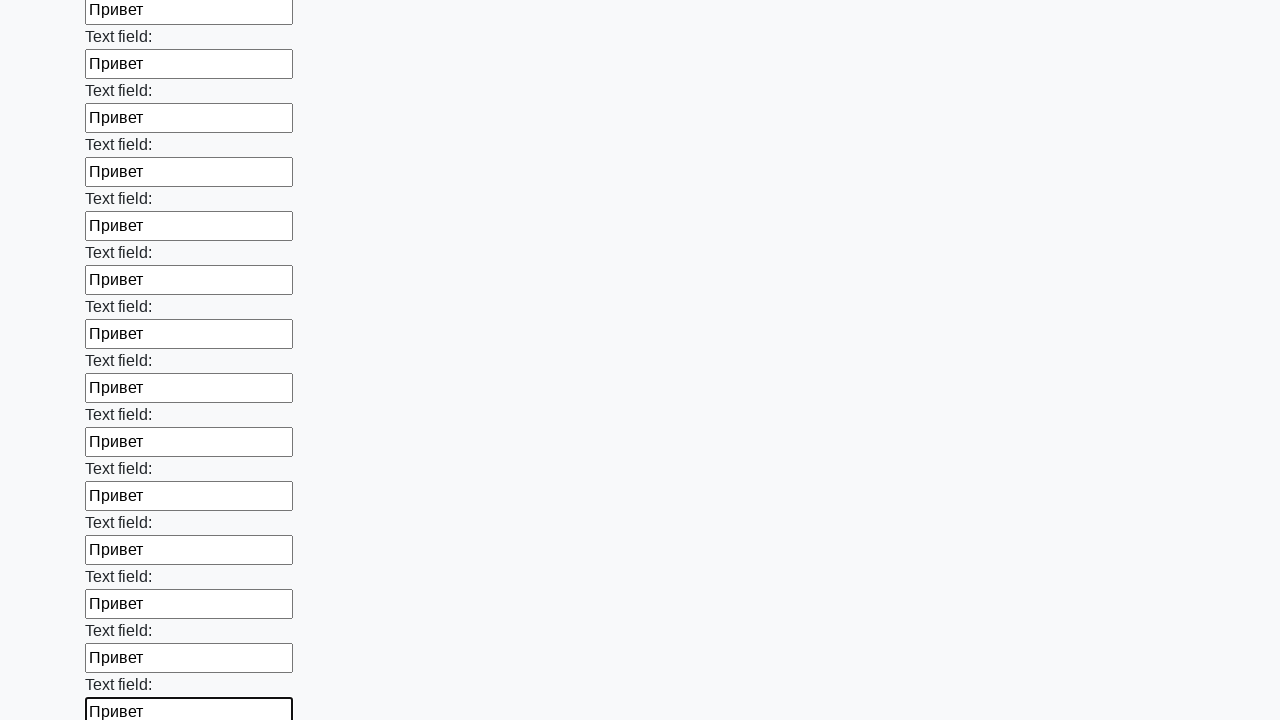

Filled input field with text on input >> nth=81
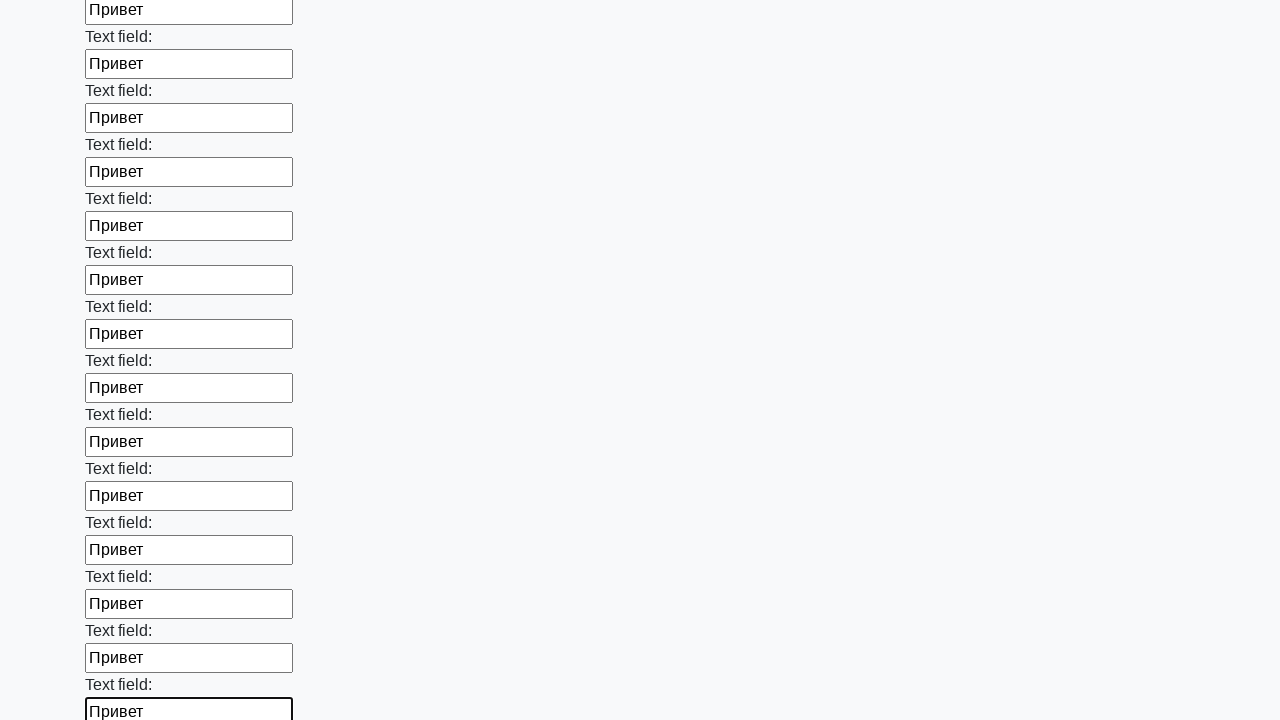

Filled input field with text on input >> nth=82
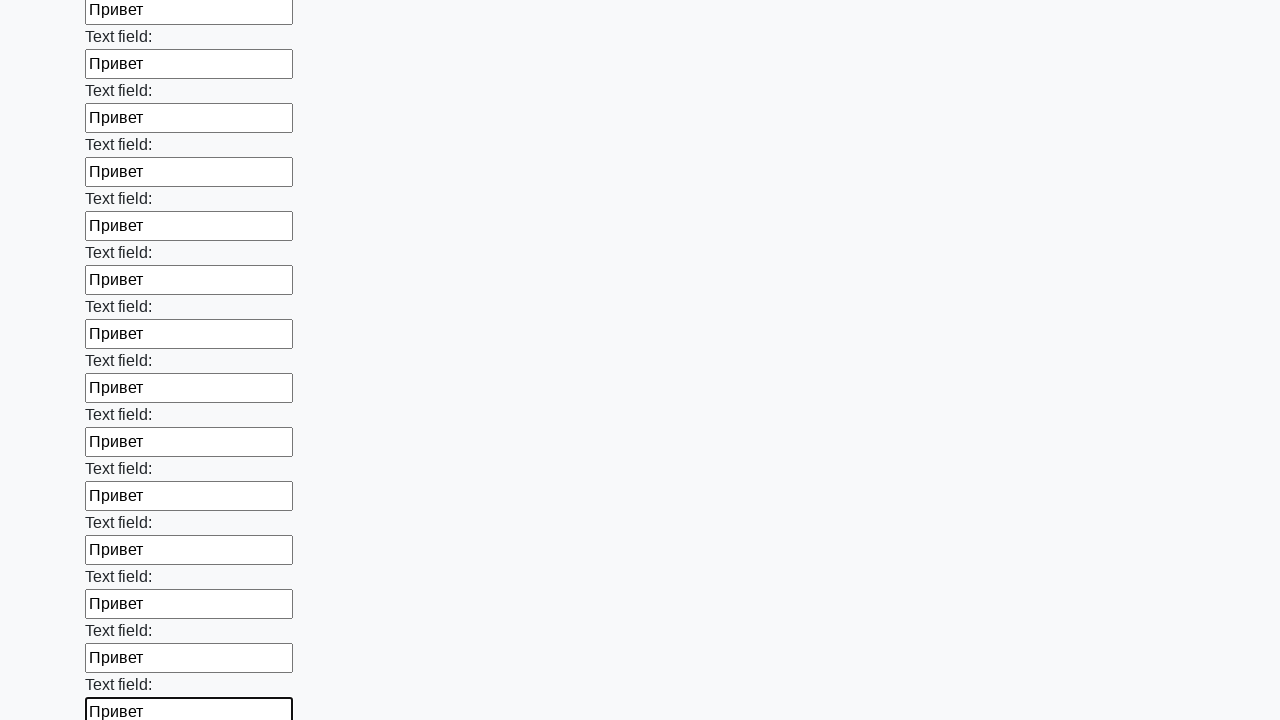

Filled input field with text on input >> nth=83
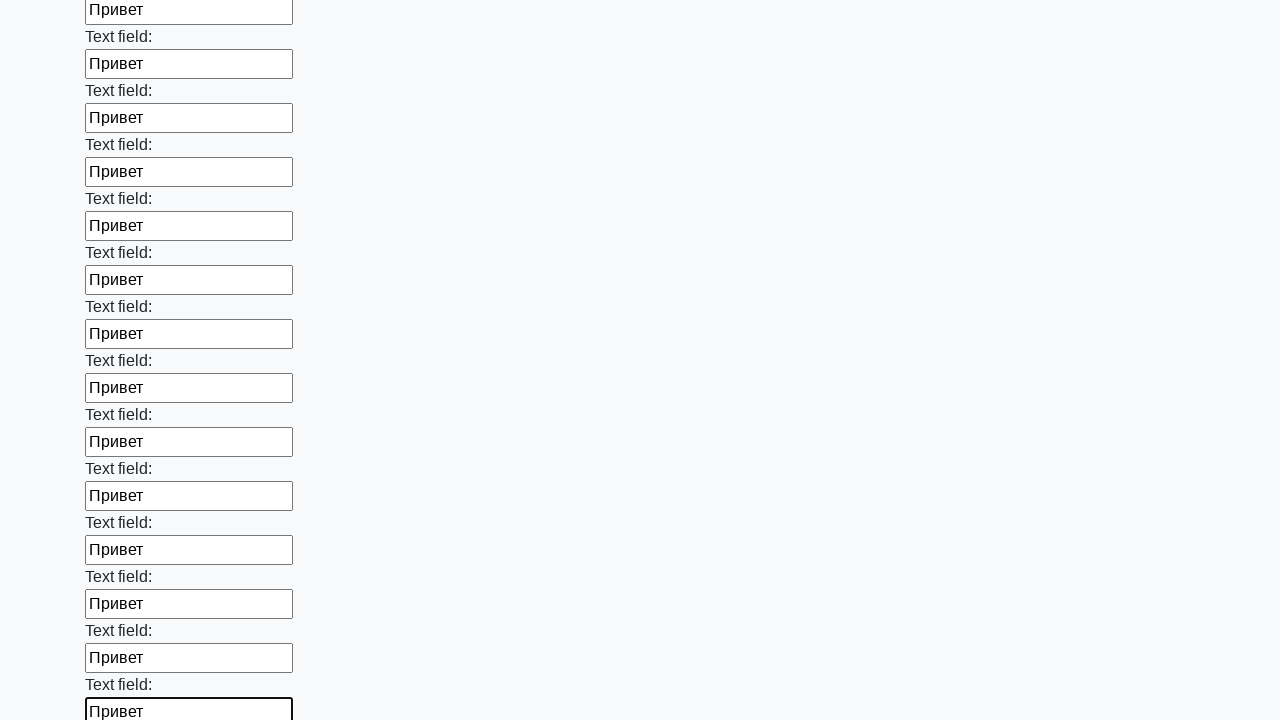

Filled input field with text on input >> nth=84
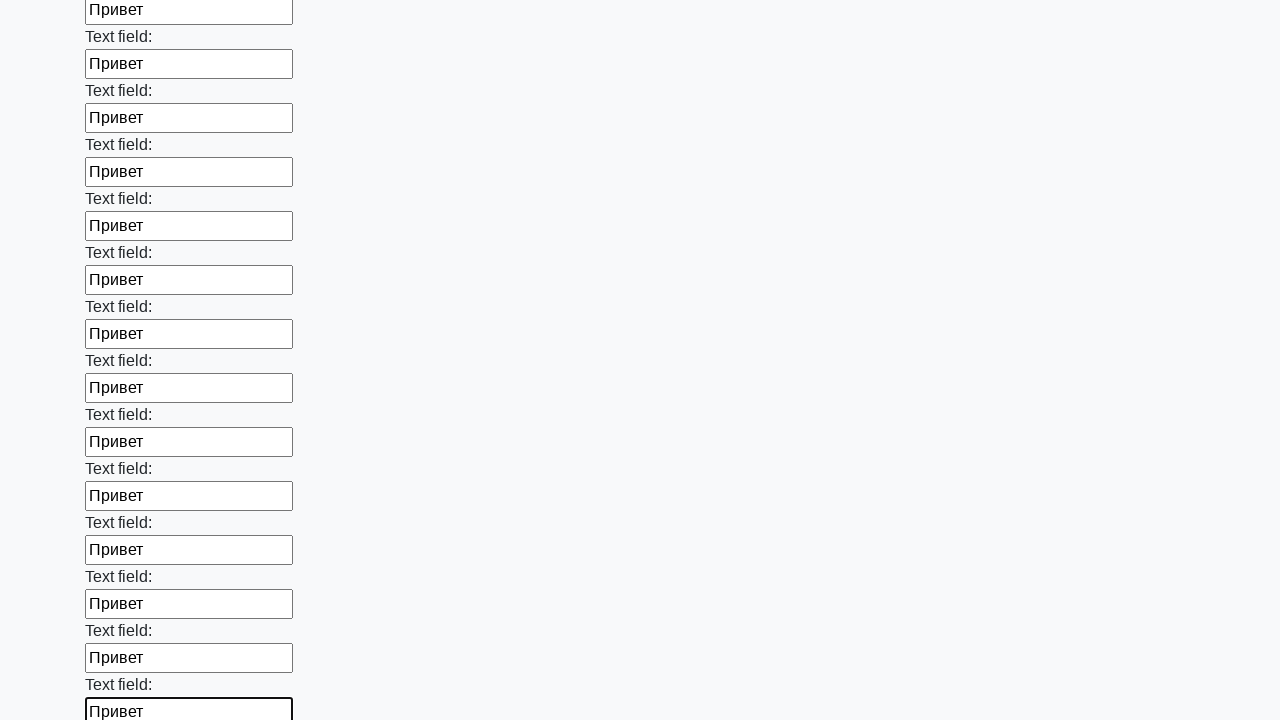

Filled input field with text on input >> nth=85
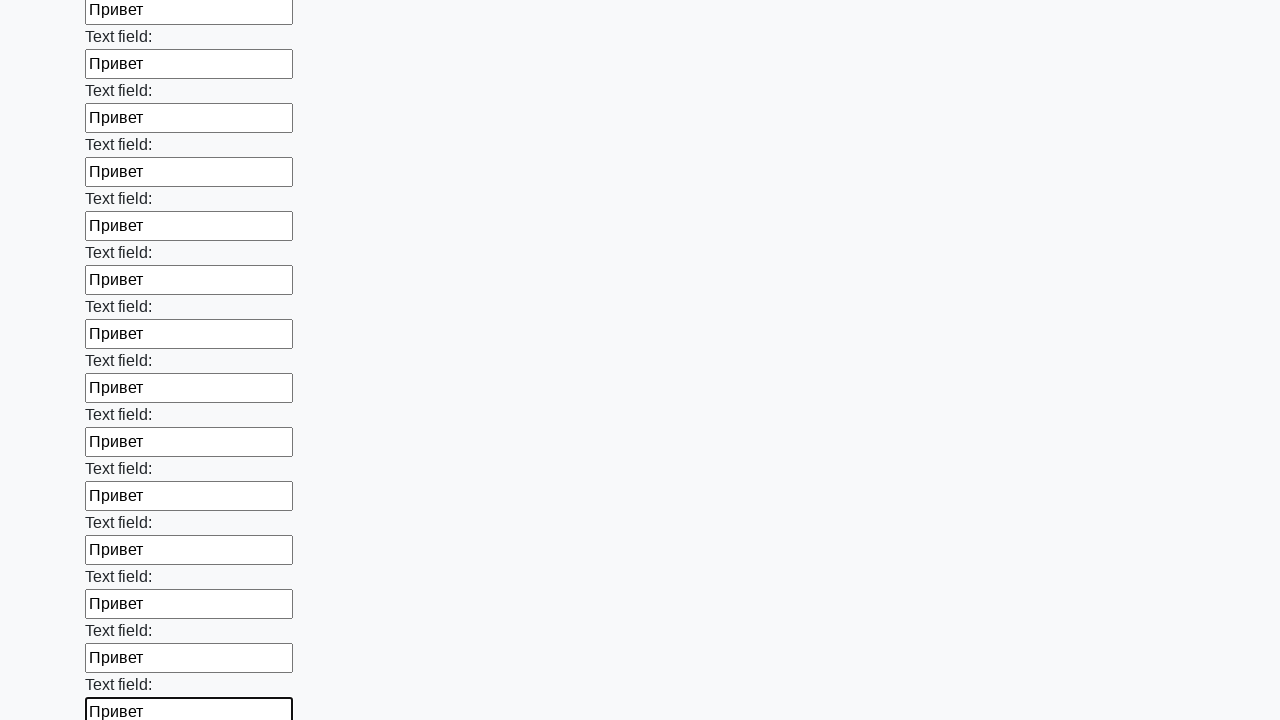

Filled input field with text on input >> nth=86
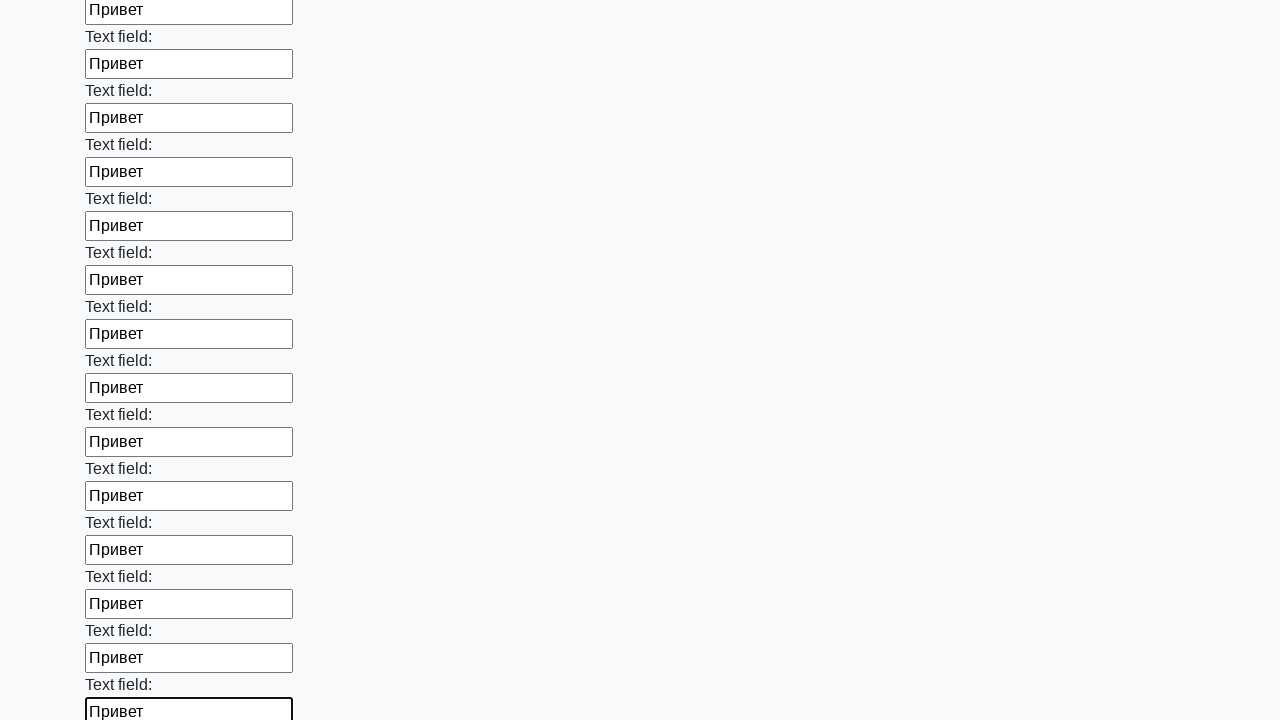

Filled input field with text on input >> nth=87
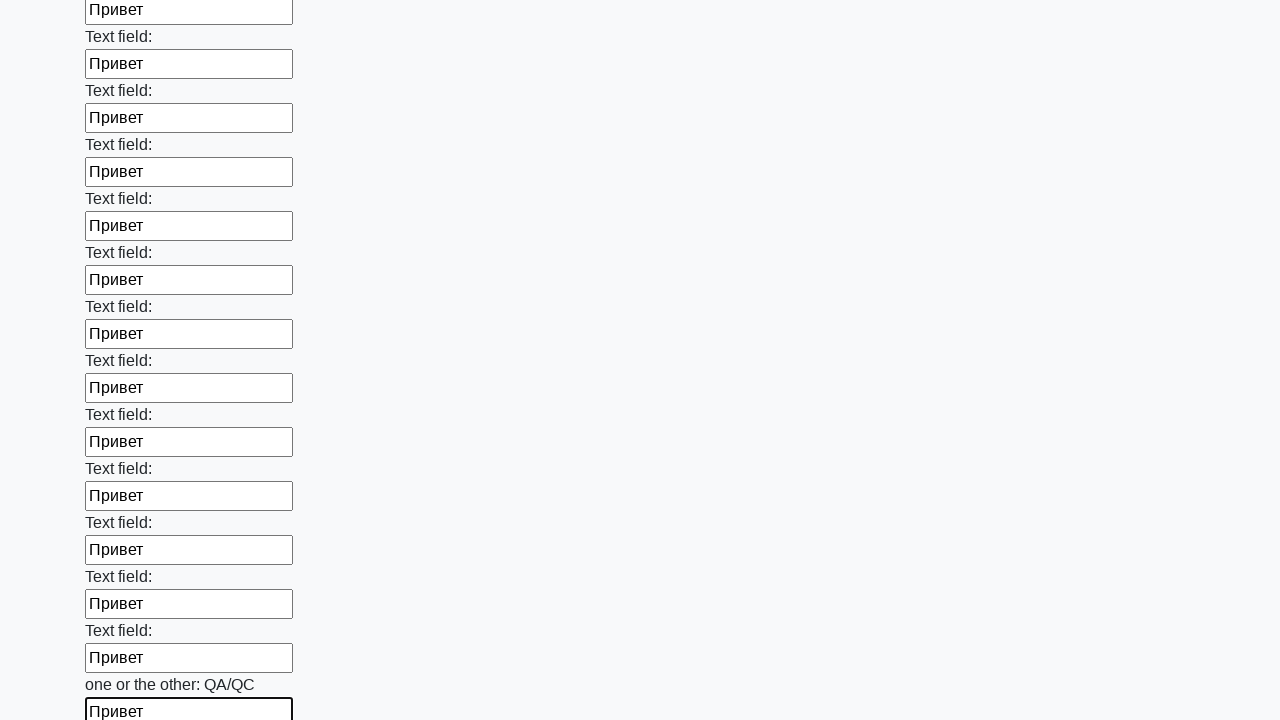

Filled input field with text on input >> nth=88
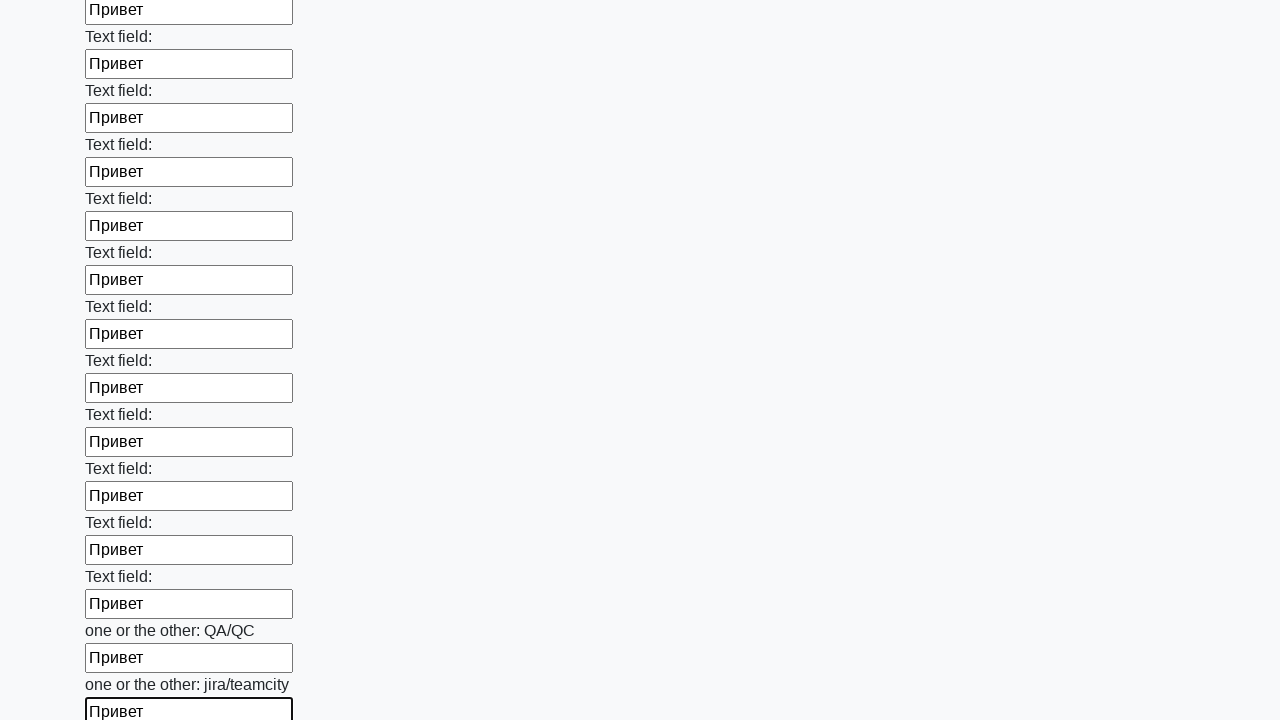

Filled input field with text on input >> nth=89
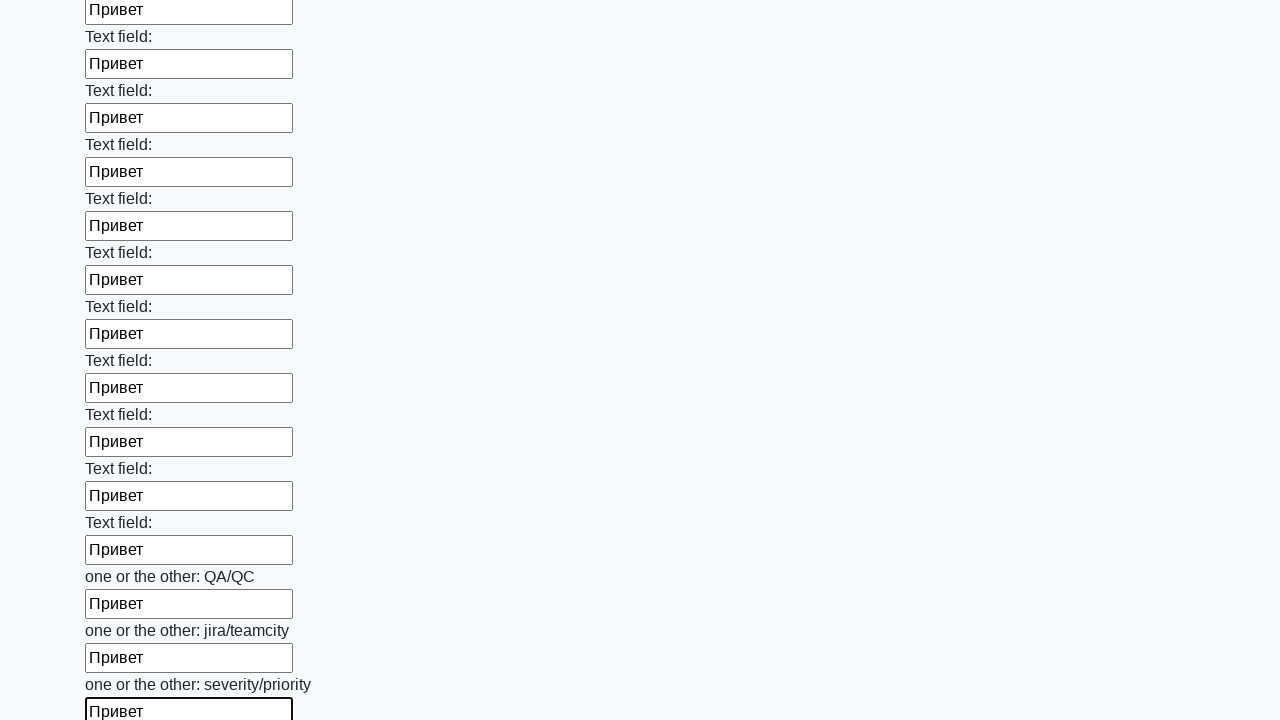

Filled input field with text on input >> nth=90
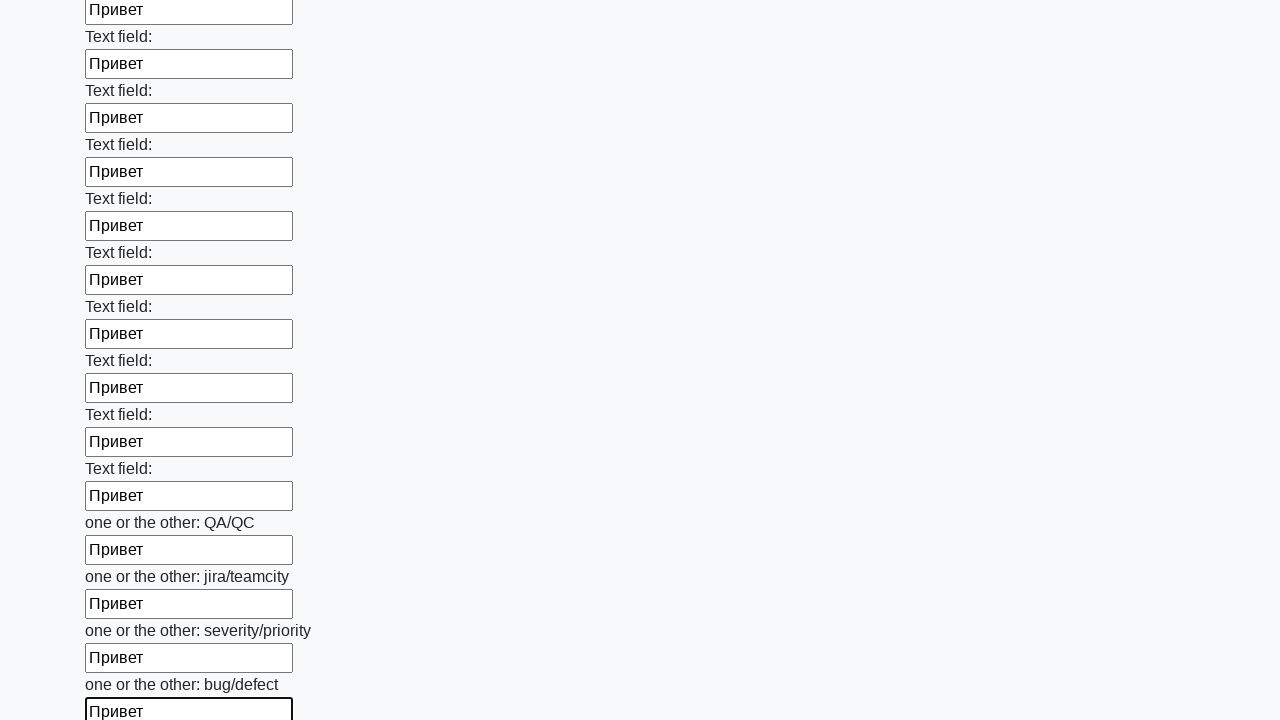

Filled input field with text on input >> nth=91
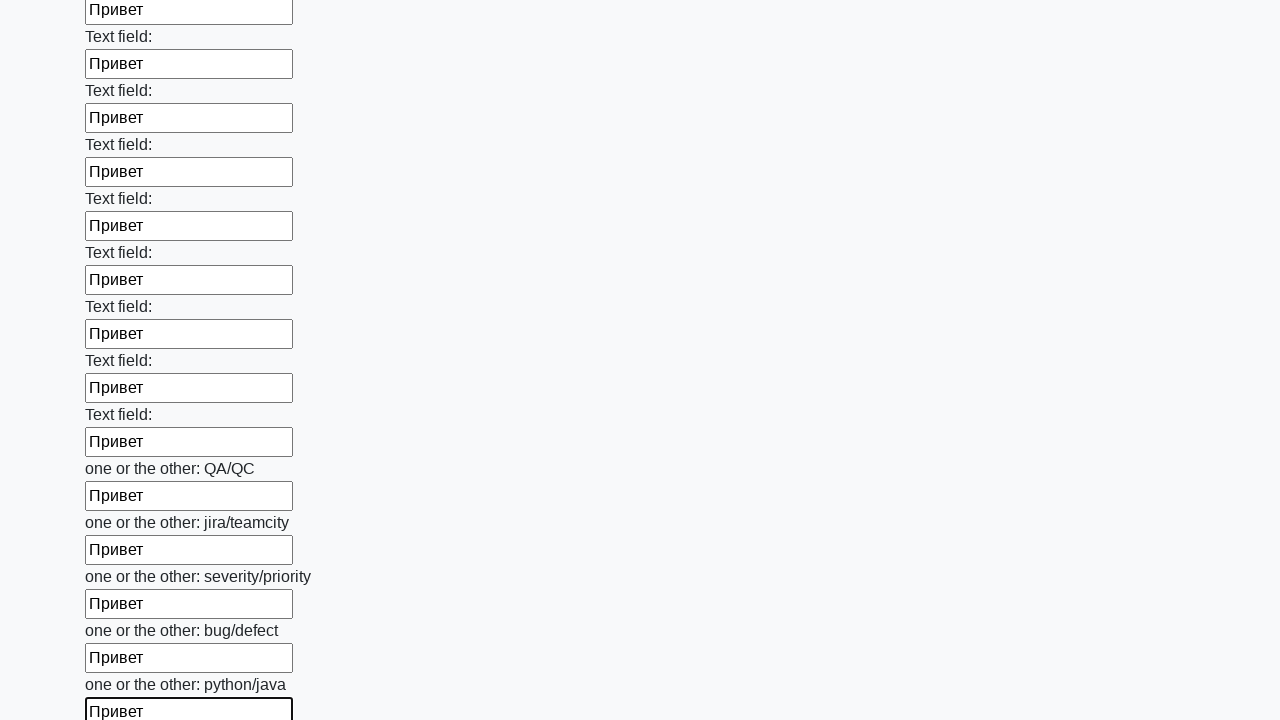

Filled input field with text on input >> nth=92
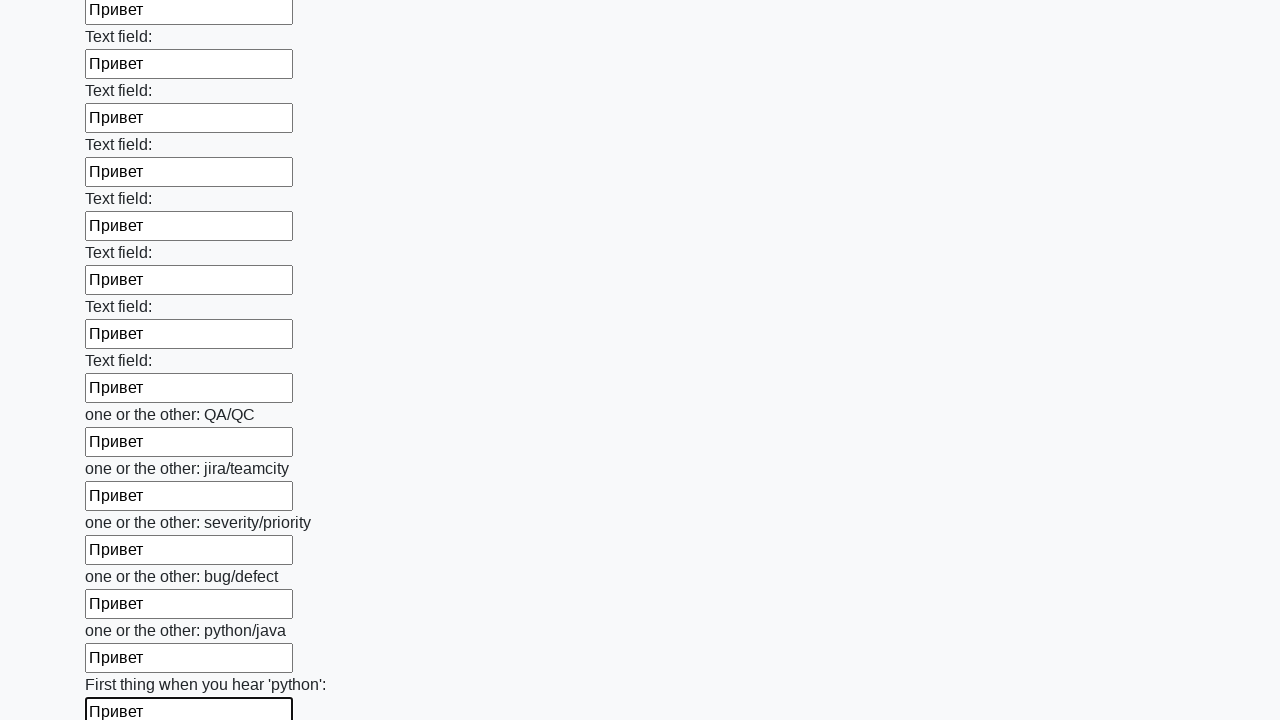

Filled input field with text on input >> nth=93
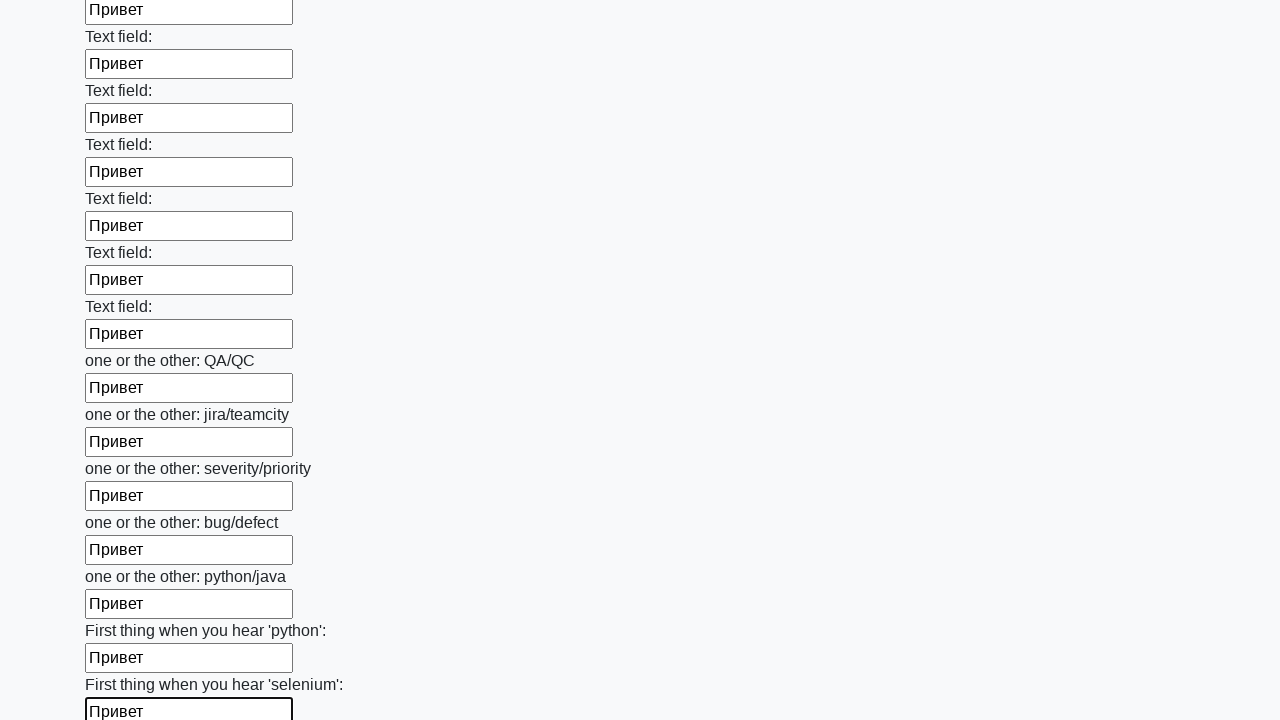

Filled input field with text on input >> nth=94
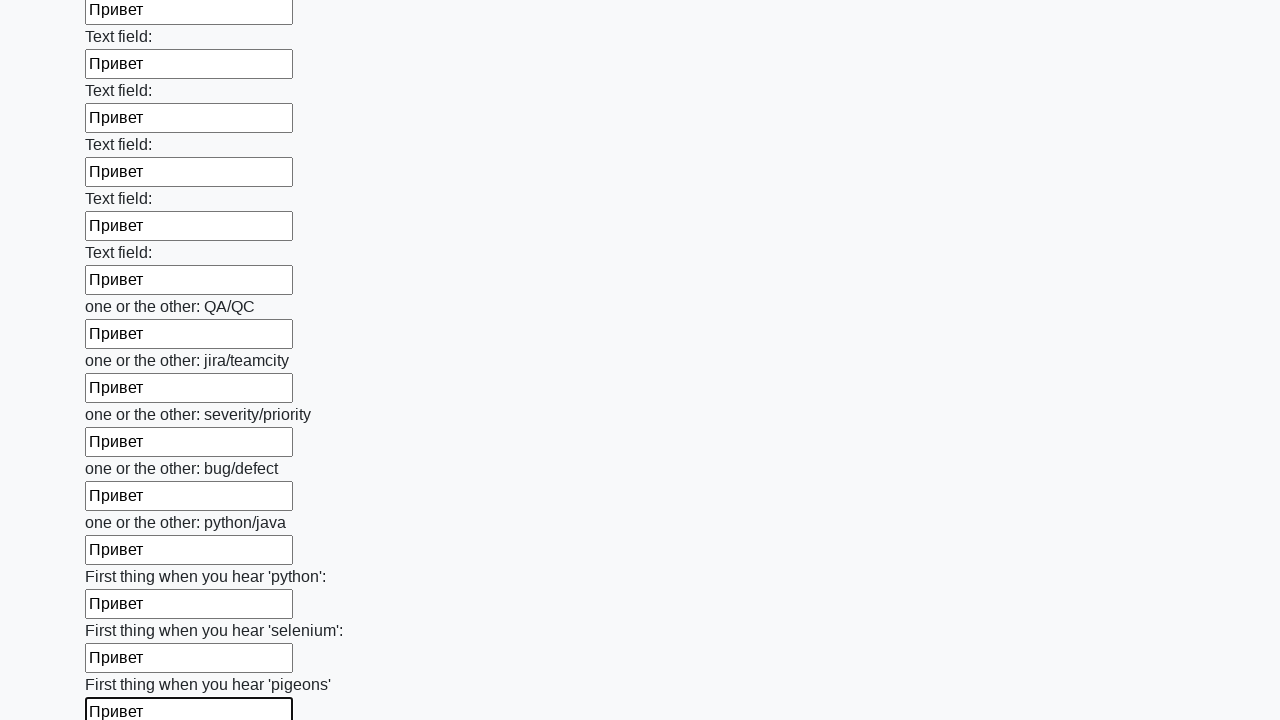

Filled input field with text on input >> nth=95
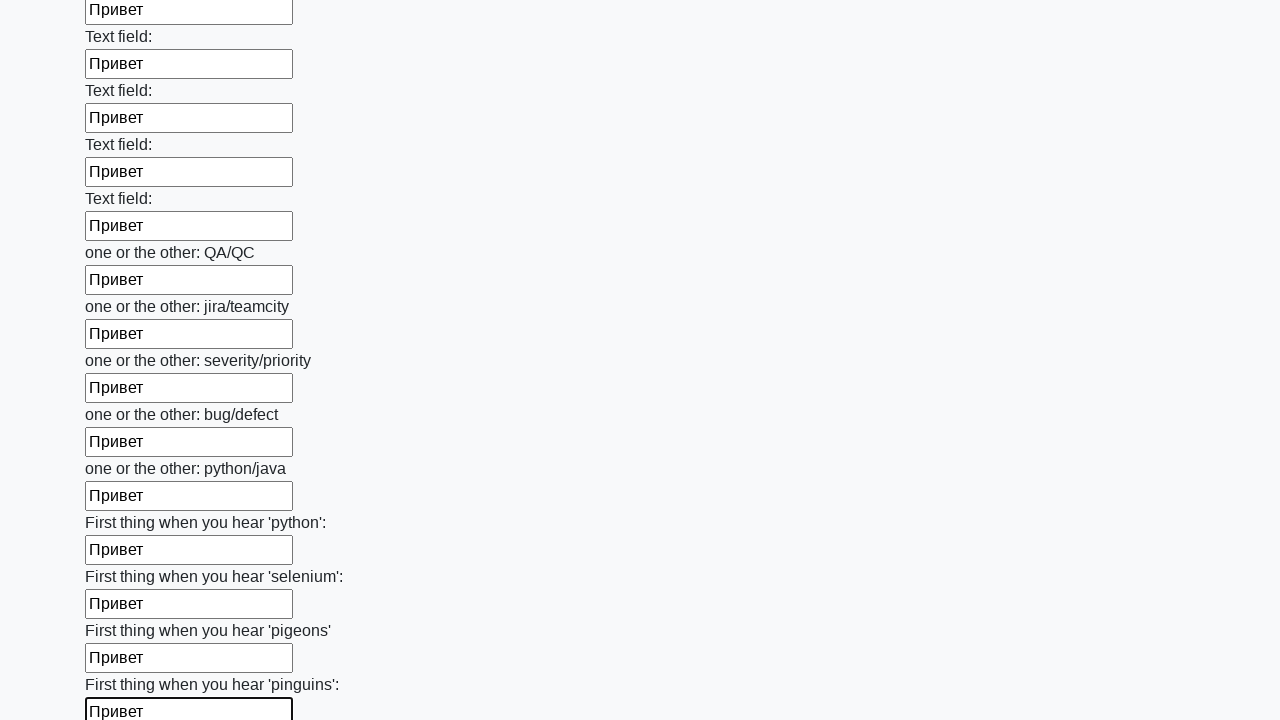

Filled input field with text on input >> nth=96
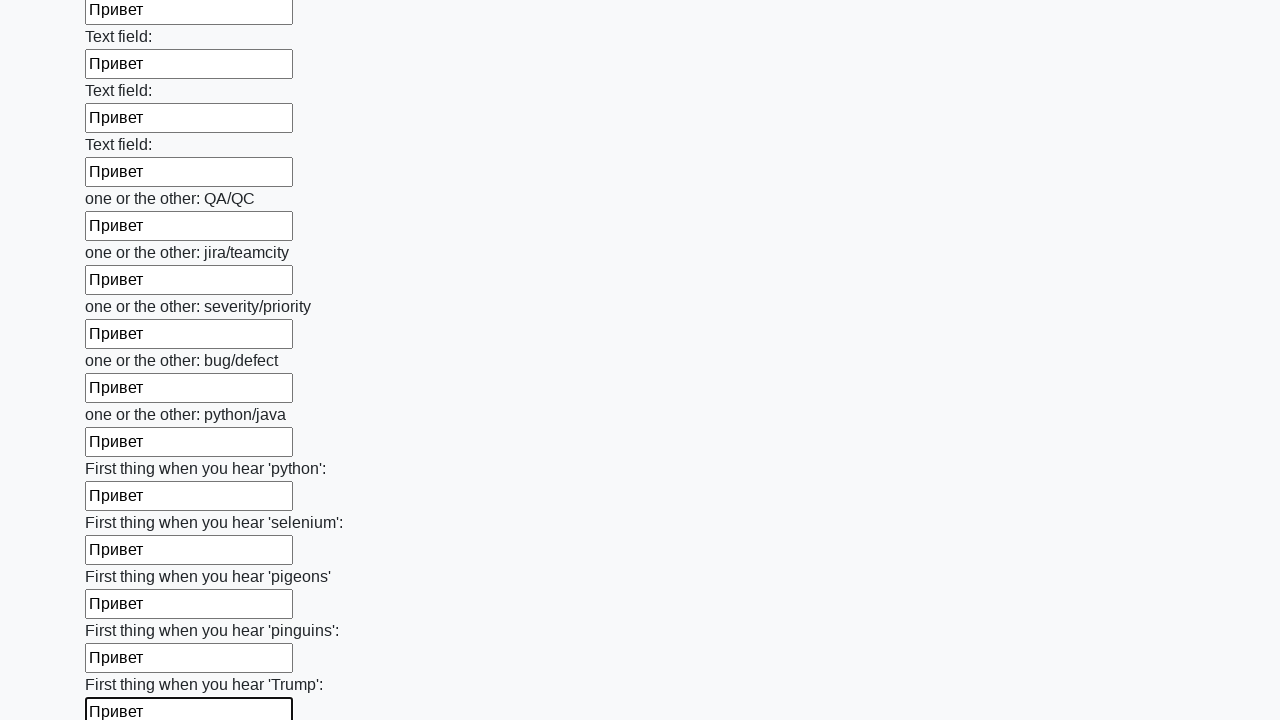

Filled input field with text on input >> nth=97
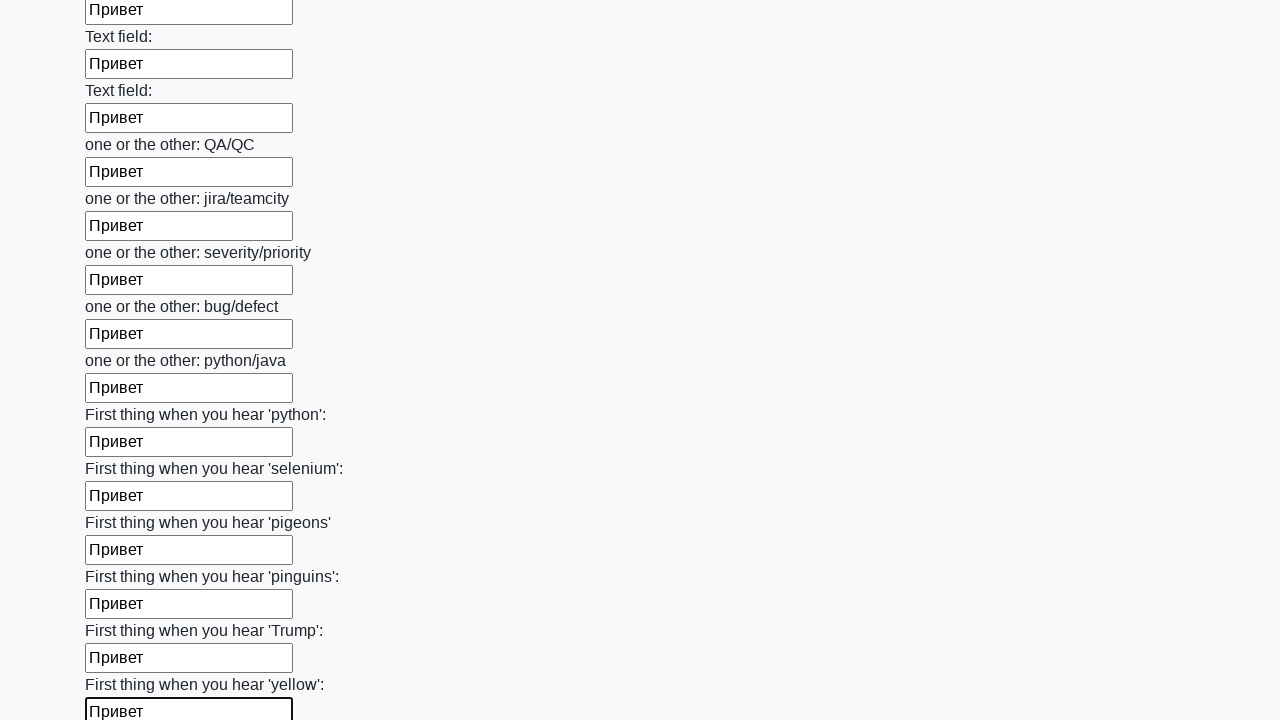

Filled input field with text on input >> nth=98
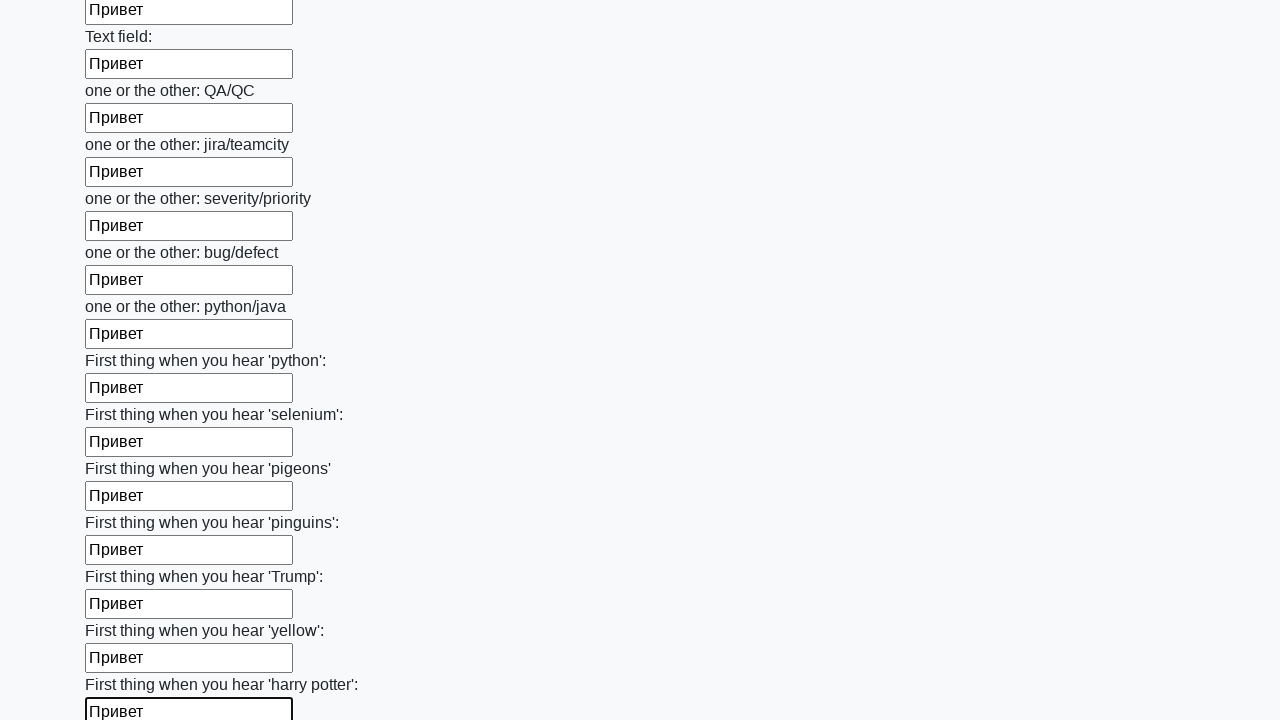

Filled input field with text on input >> nth=99
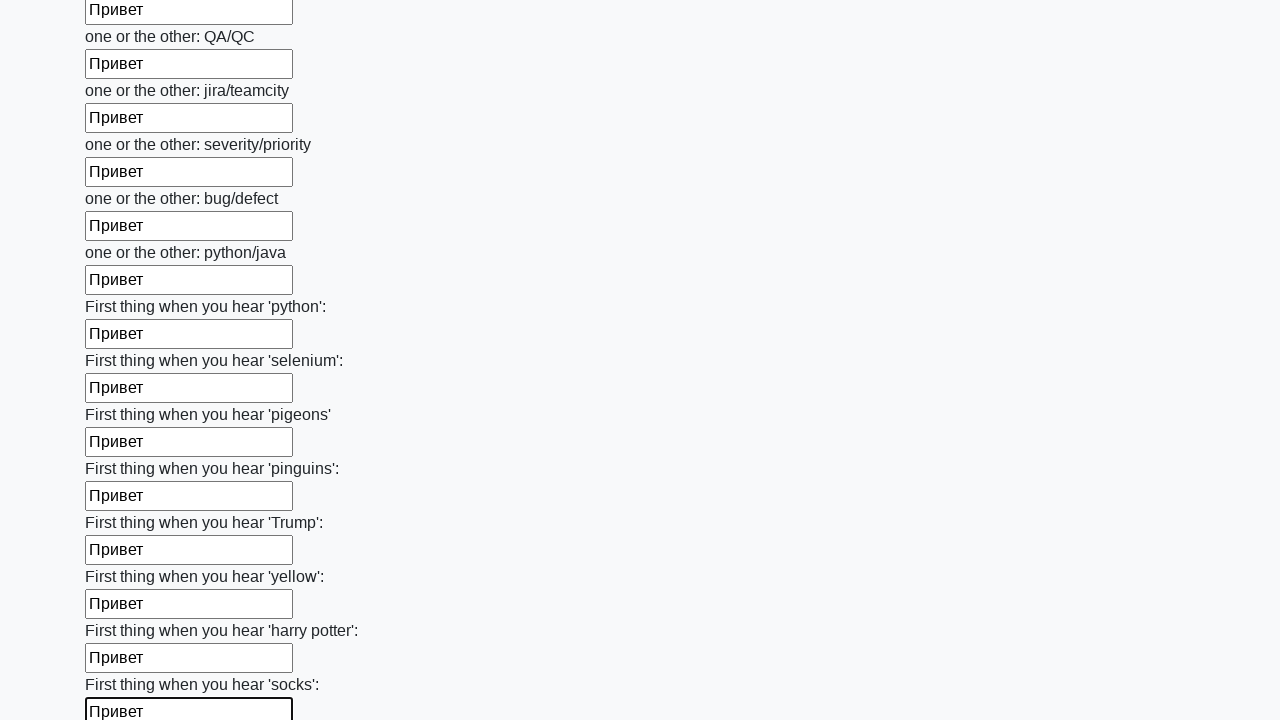

Clicked submit button at (123, 611) on button.btn
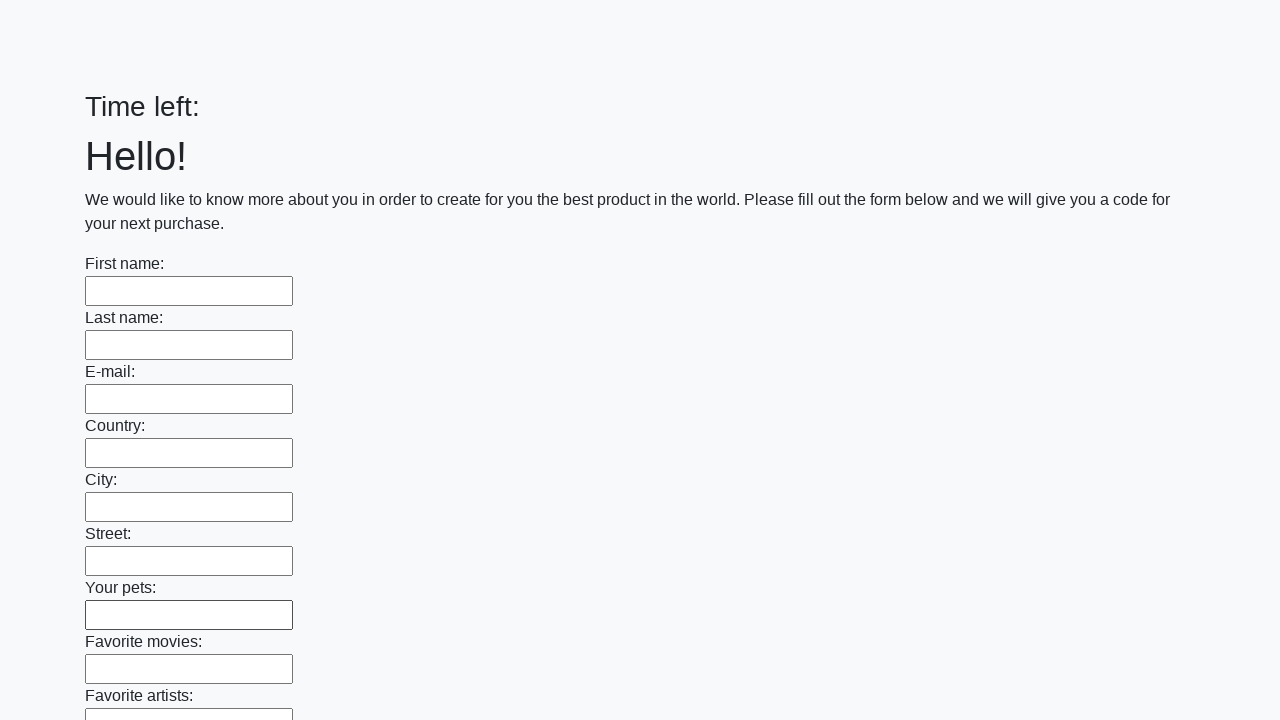

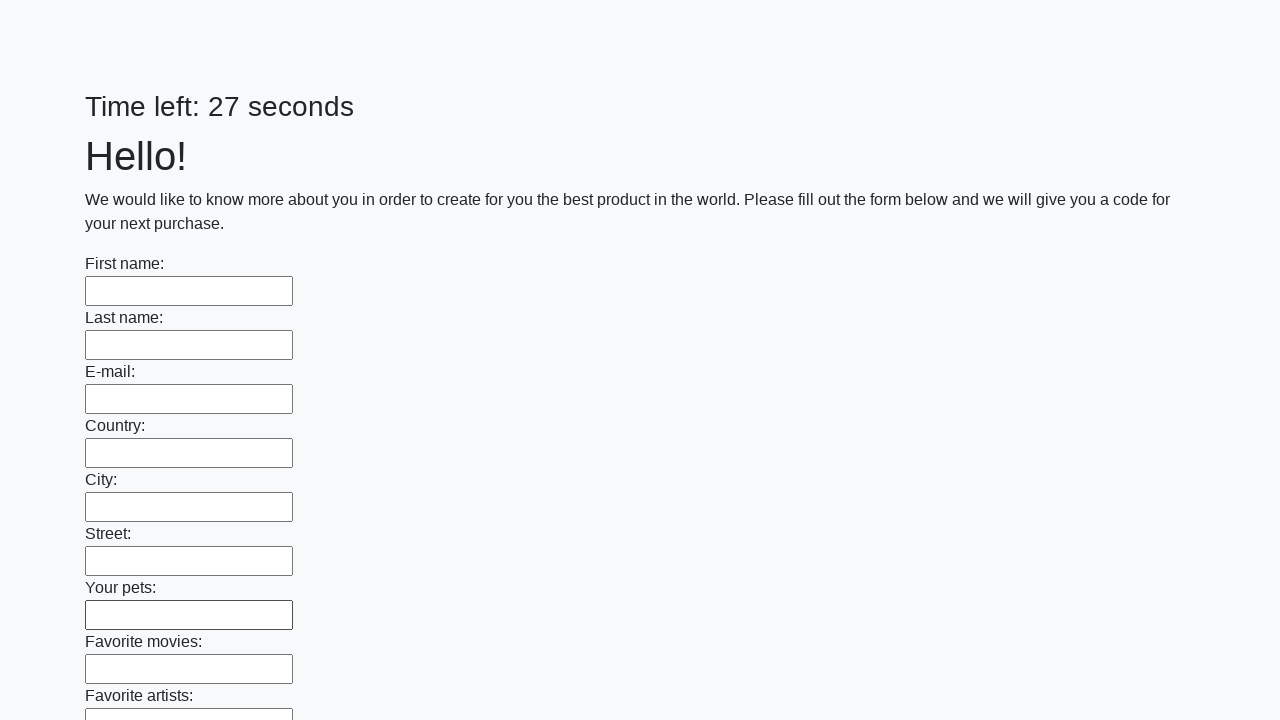